Tests the footer section of a practice automation website by counting links in different sections and opening each footer link in a new tab to verify their page titles

Starting URL: https://www.rahulshettyacademy.com/AutomationPractice/

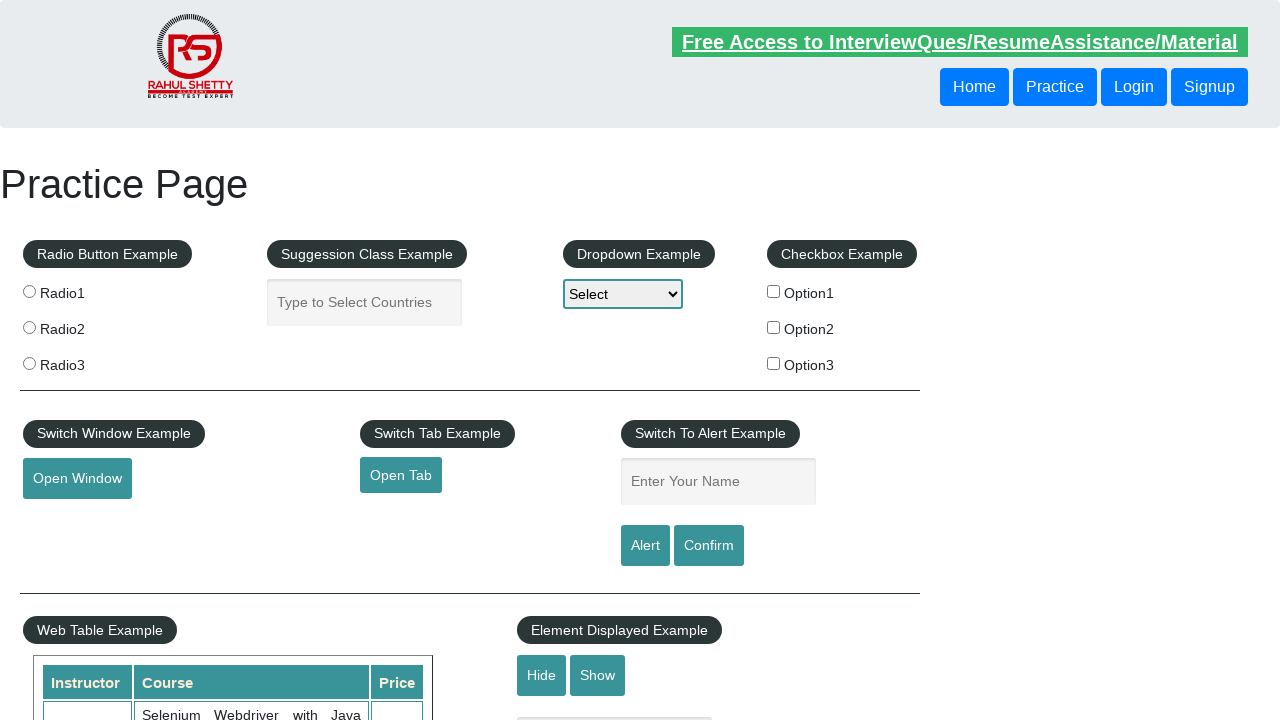

Counted total number of links on the webpage
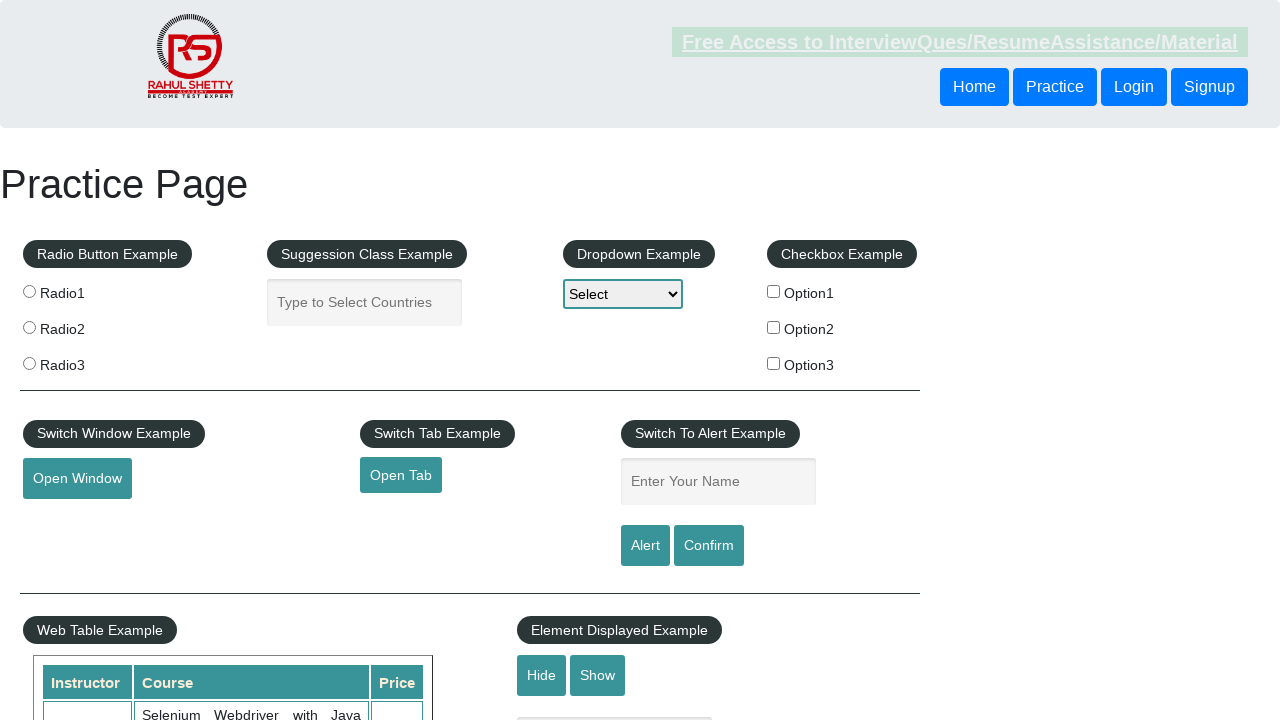

Located footer section with id 'gf-BIG'
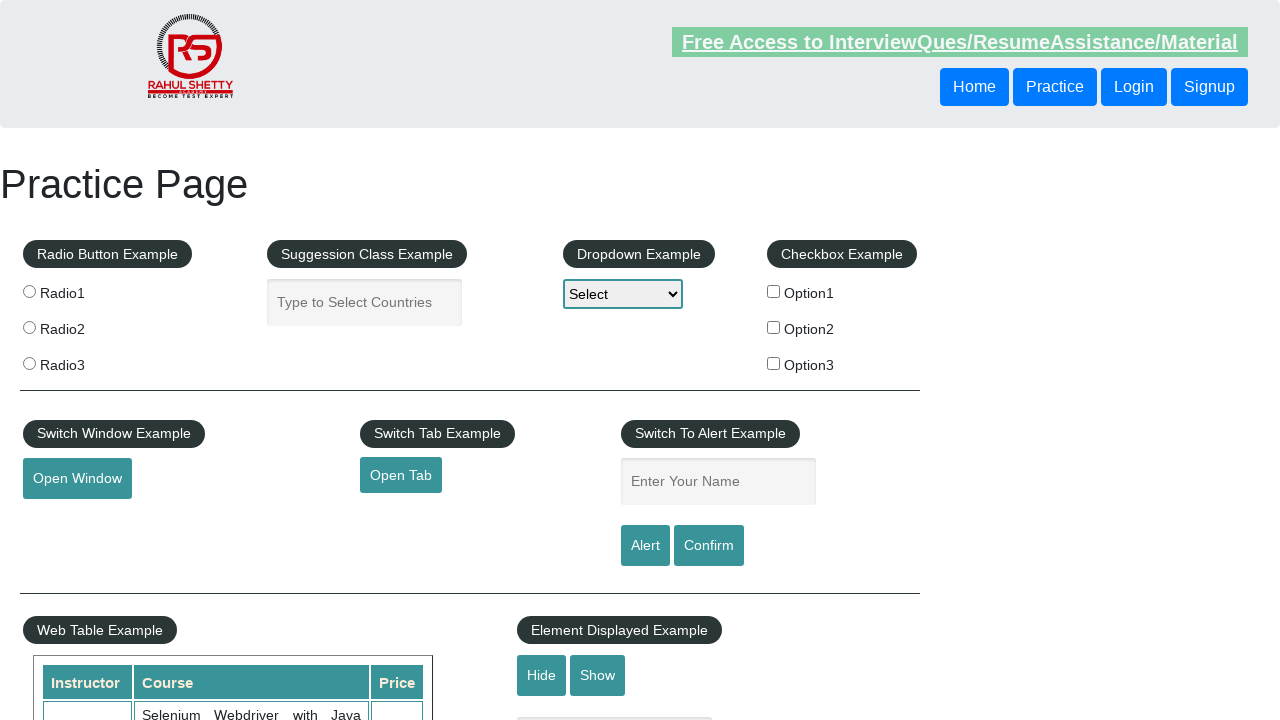

Retrieved all links from footer section
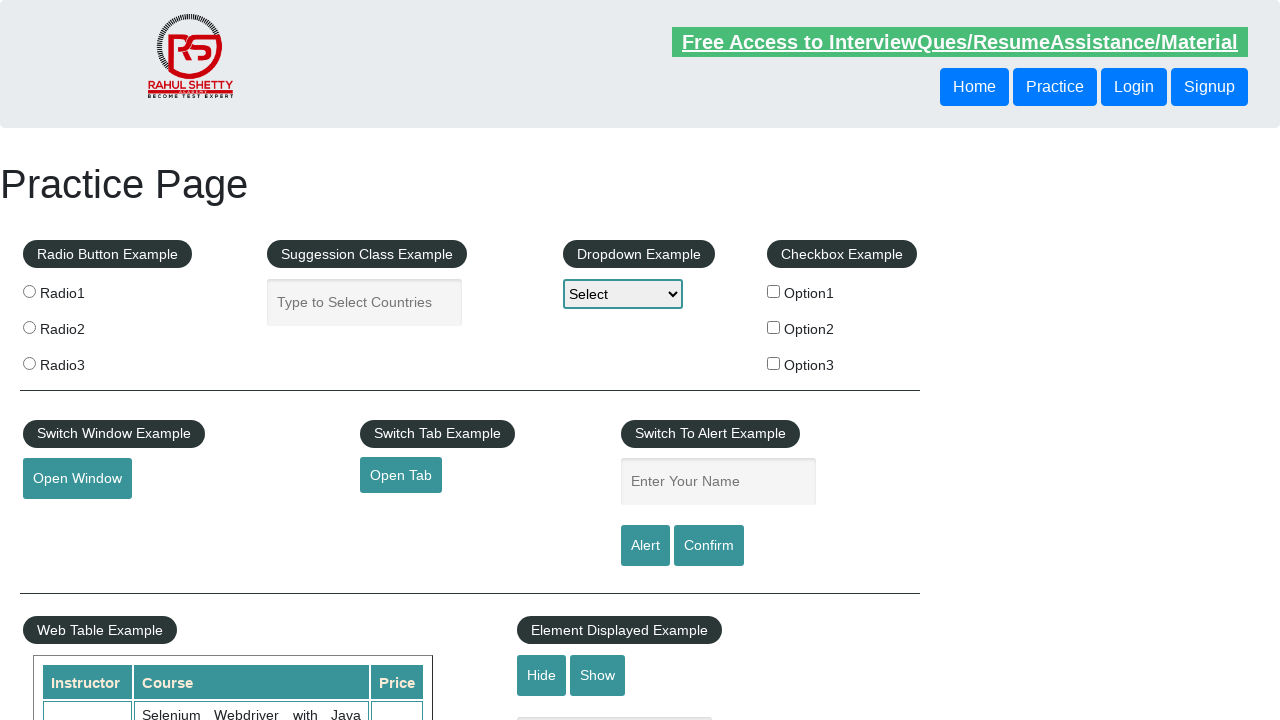

Counted 20 links in the footer section
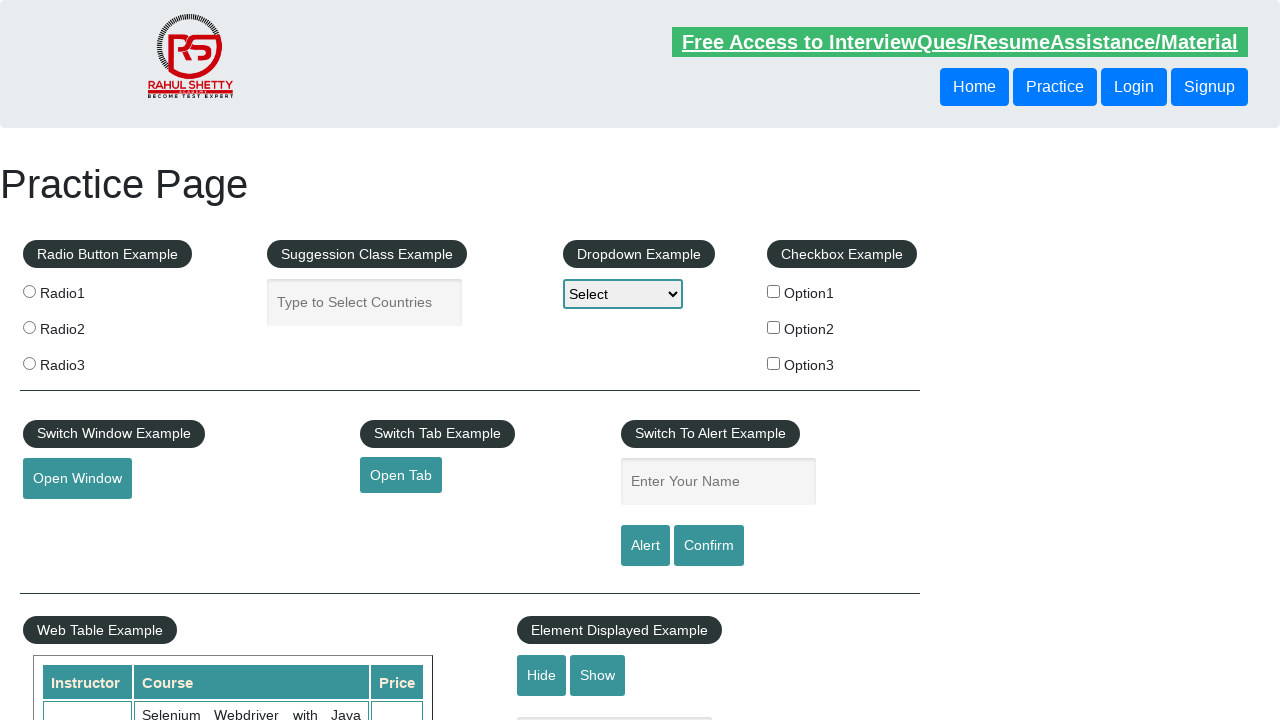

Counted 5 links in footer's 1st section
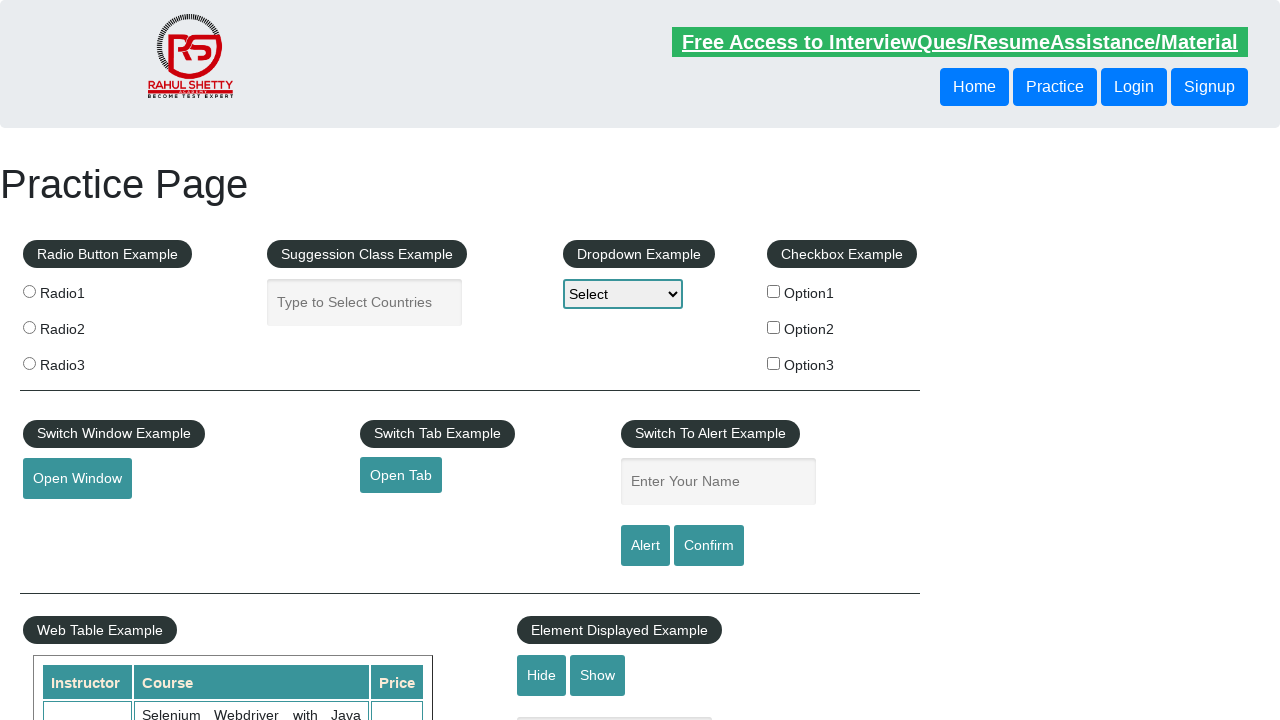

Counted 5 links in footer's 2nd section
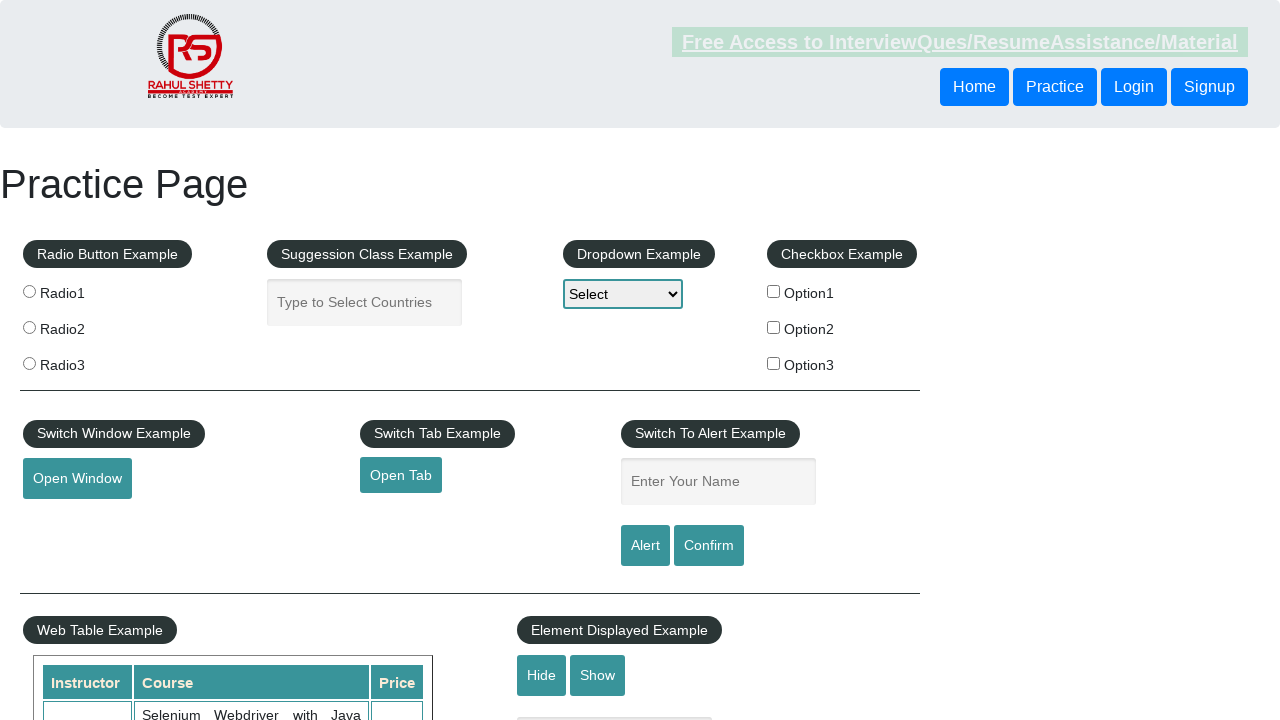

Counted 5 links in footer's 3rd section
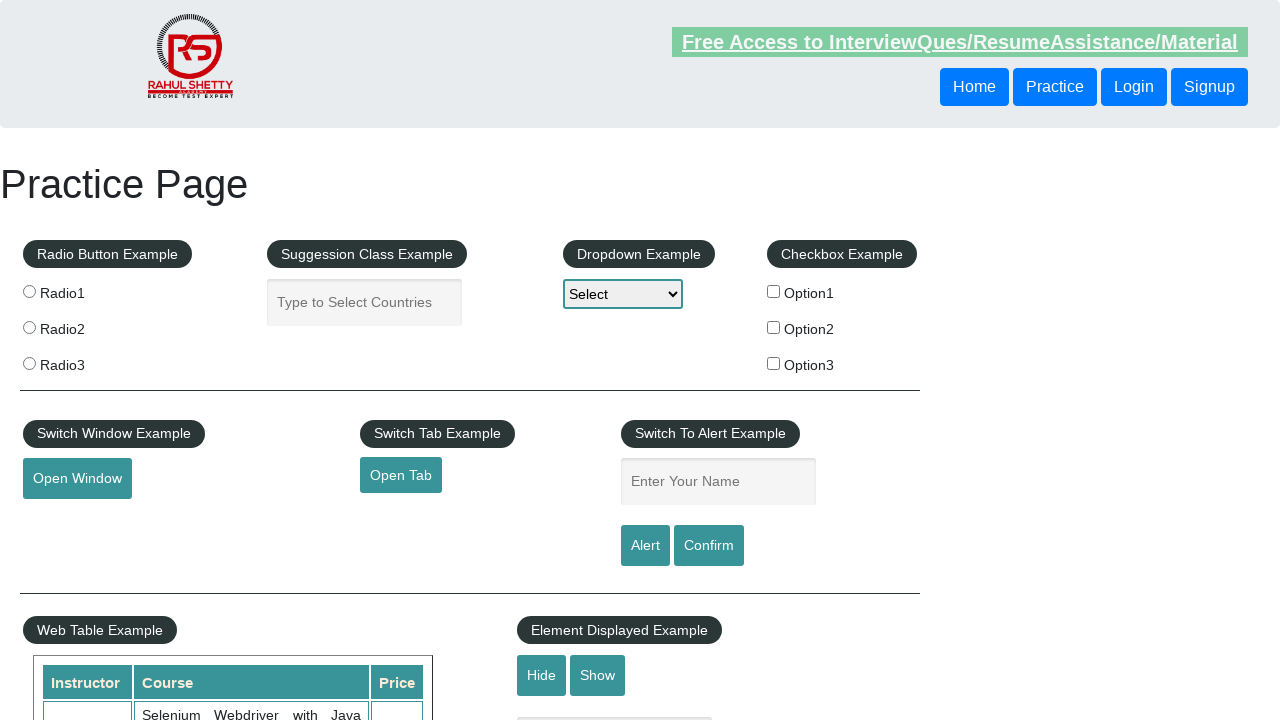

Counted 5 links in footer's 4th section
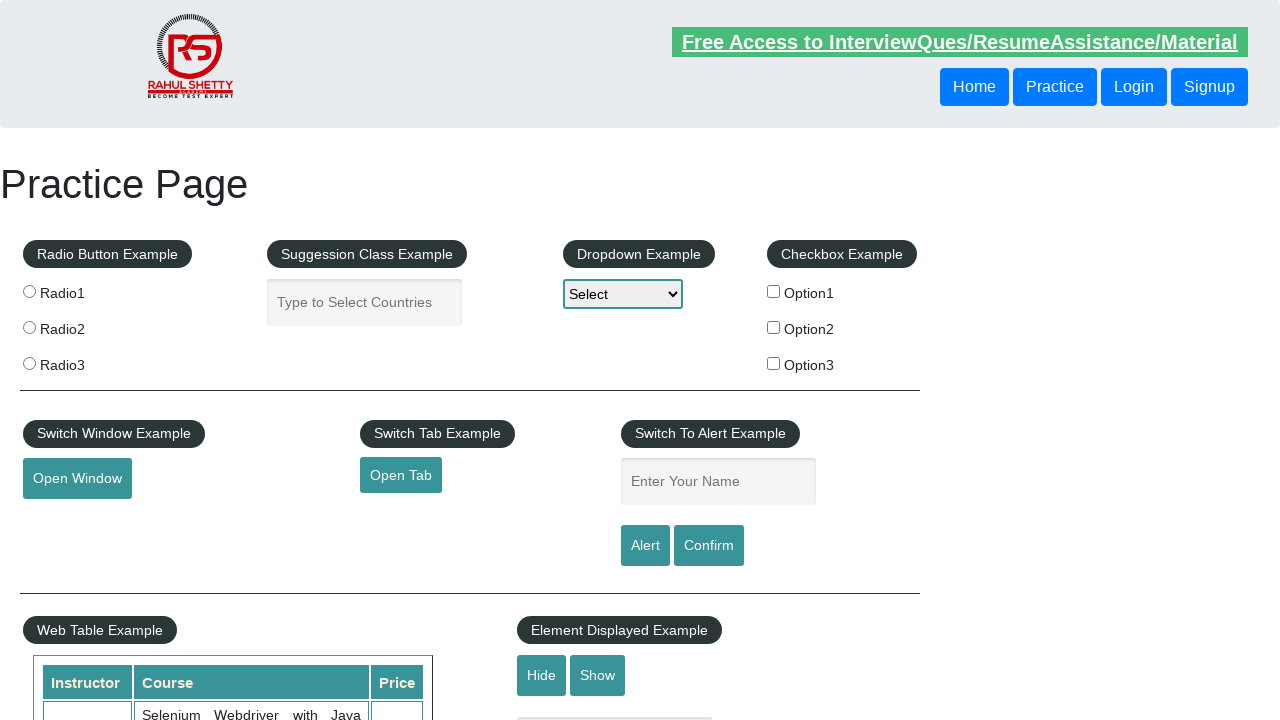

Counted 4 footer links with big font size
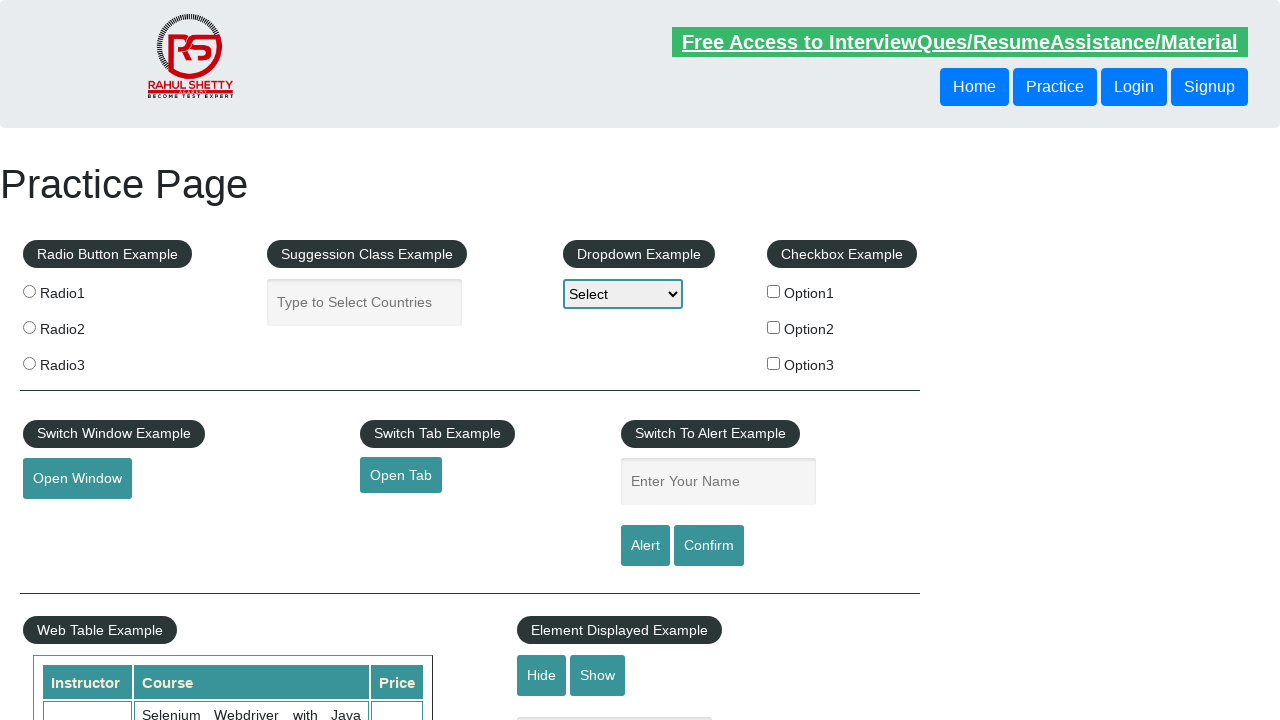

Opened footer link 1 in new tab using Ctrl+Click
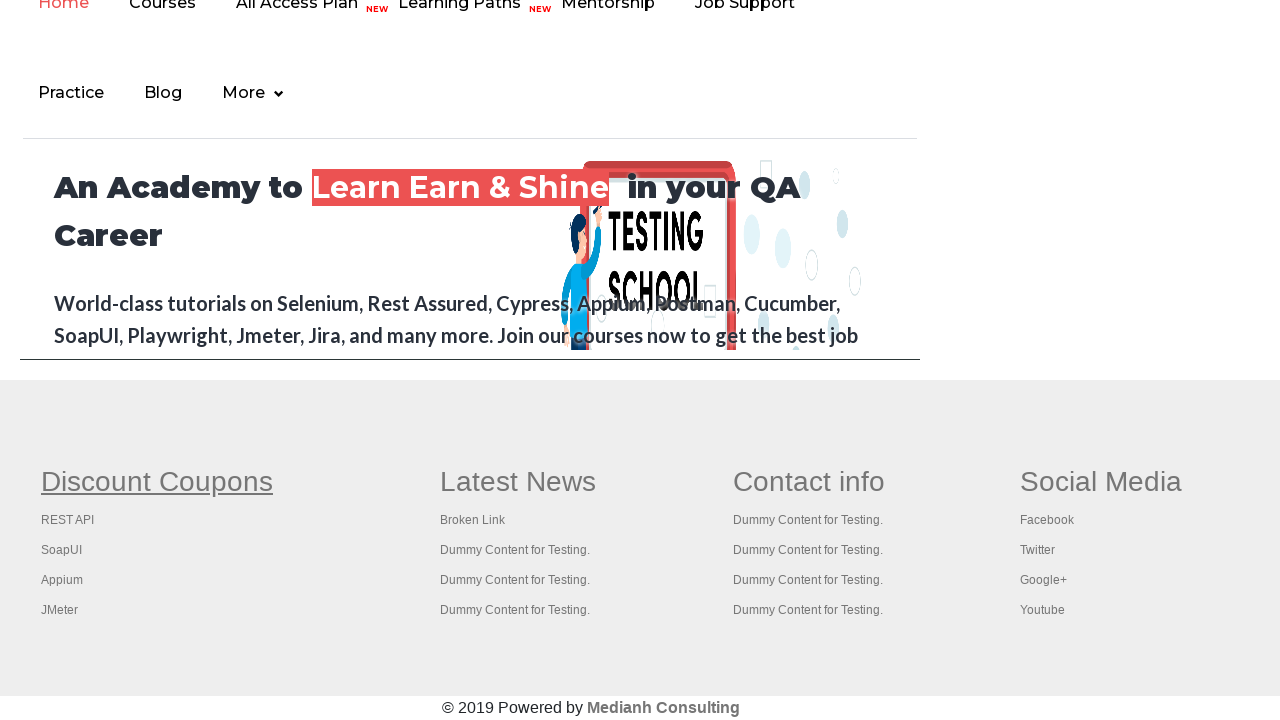

New tab loaded for footer link 1
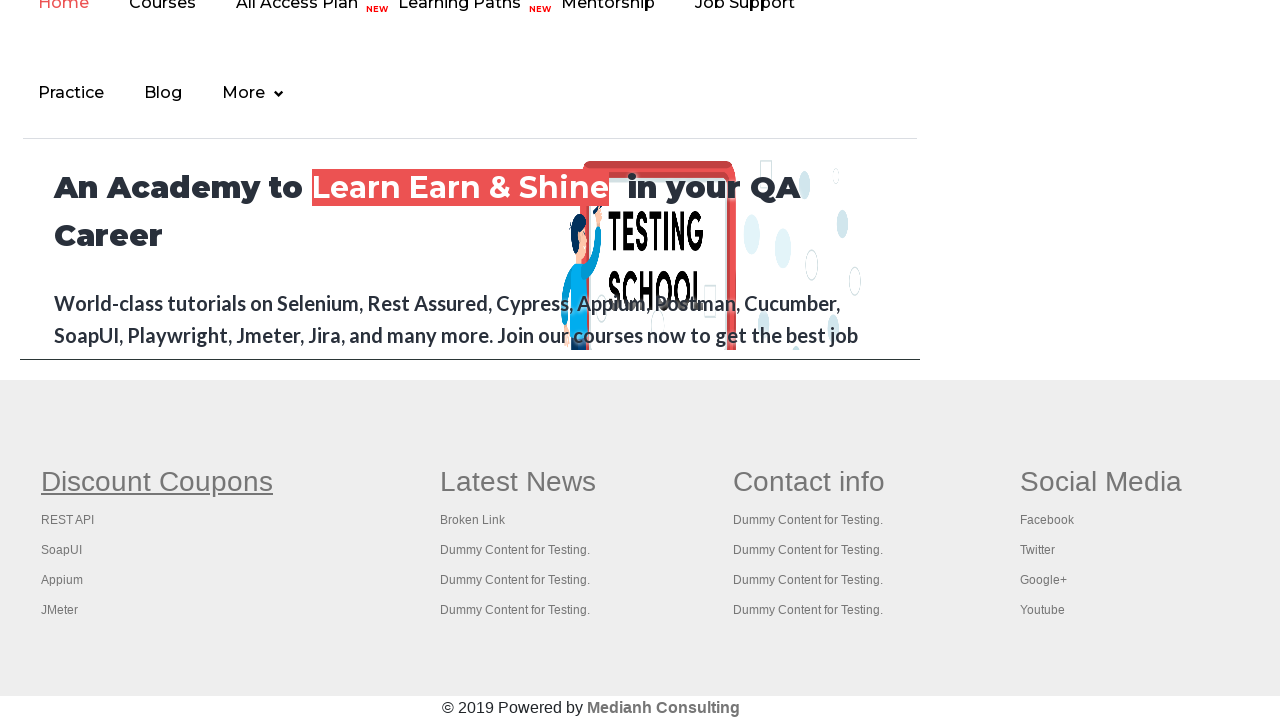

Retrieved page title '' from link 1
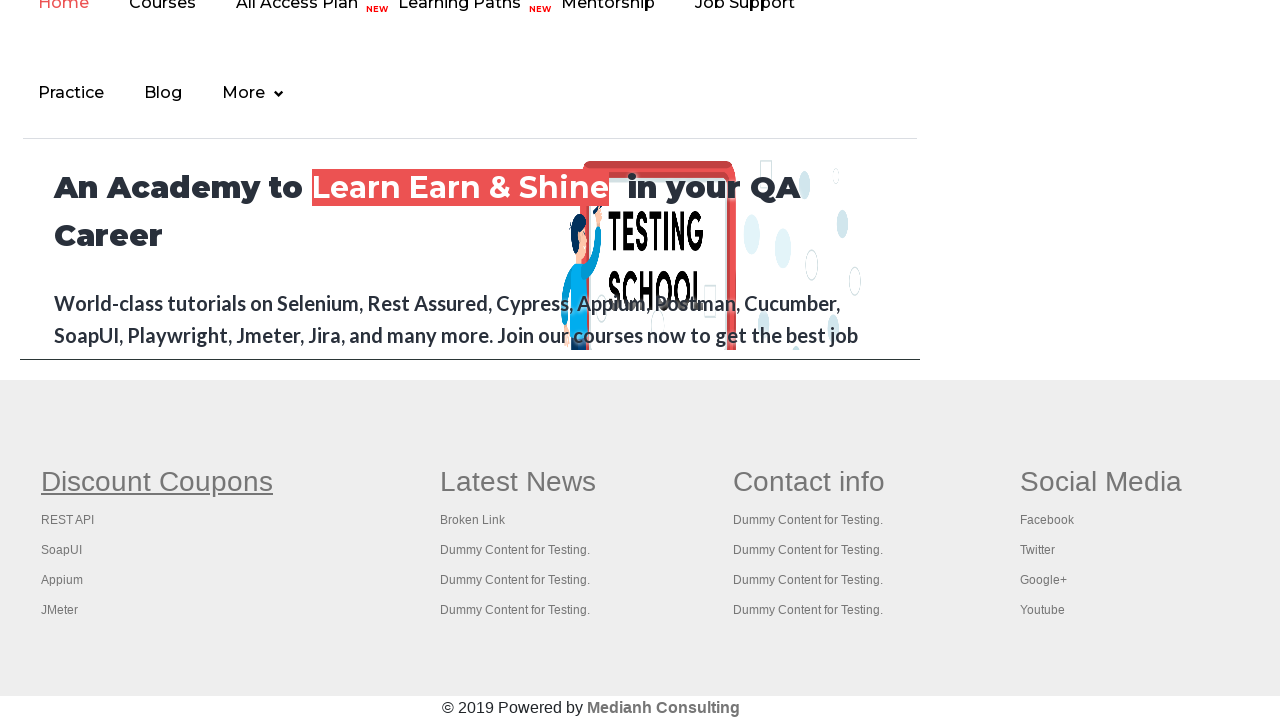

Closed new tab for footer link 1
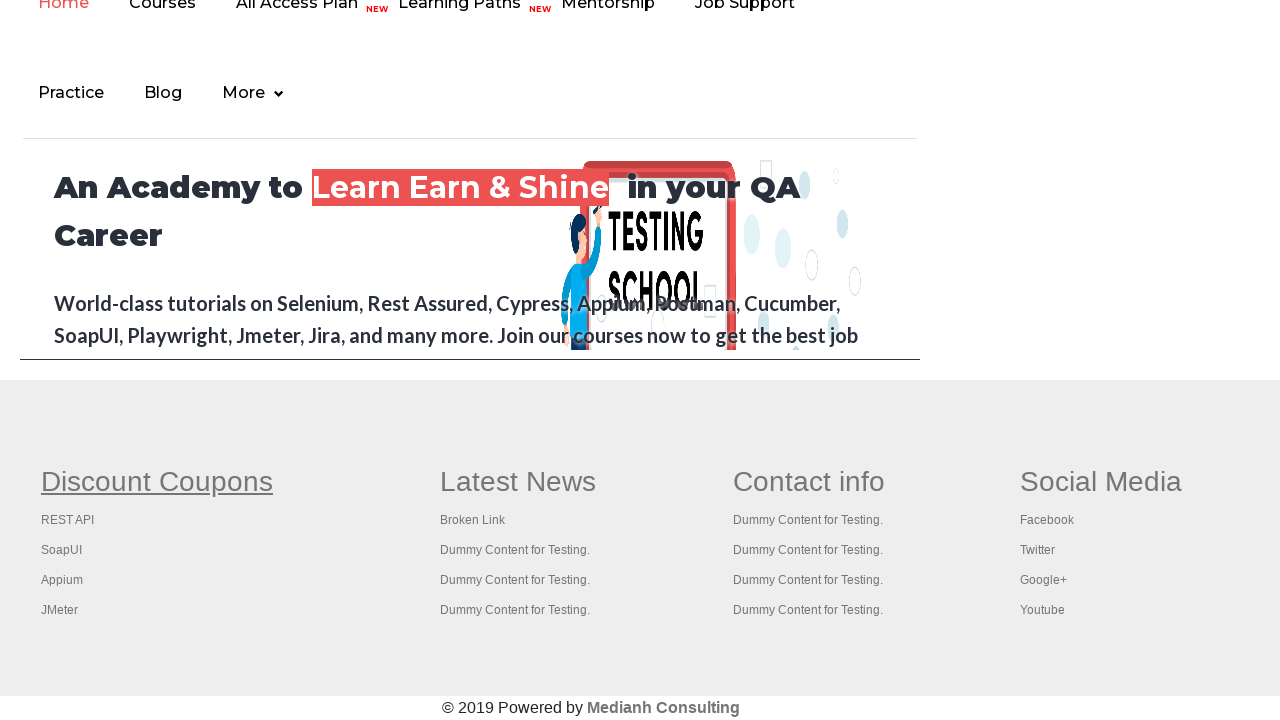

Opened footer link 2 in new tab using Ctrl+Click
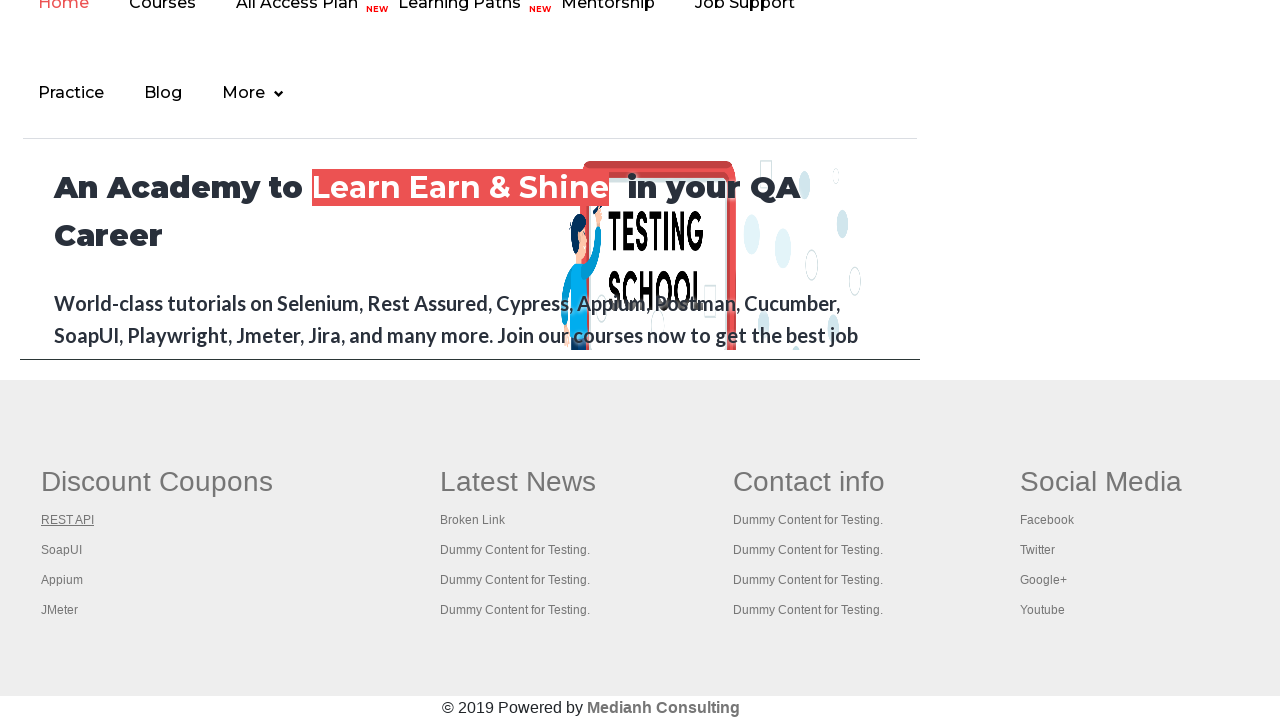

New tab loaded for footer link 2
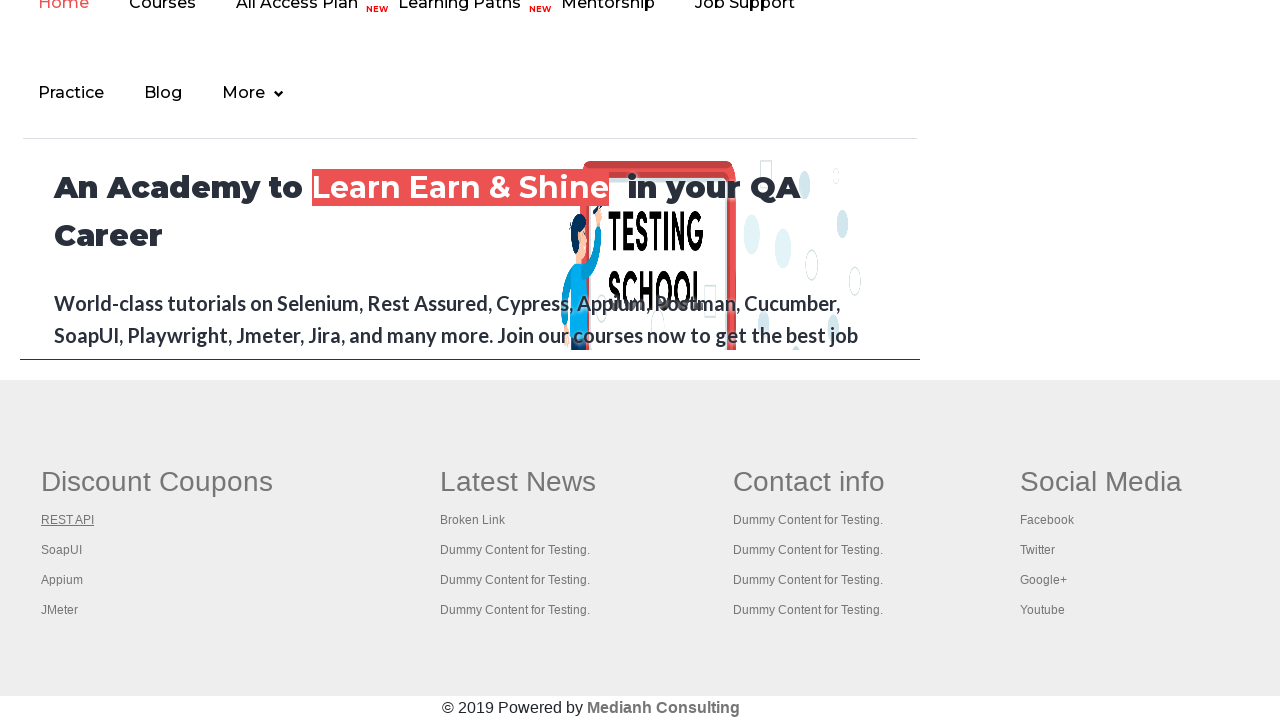

Retrieved page title 'REST API Tutorial' from link 2
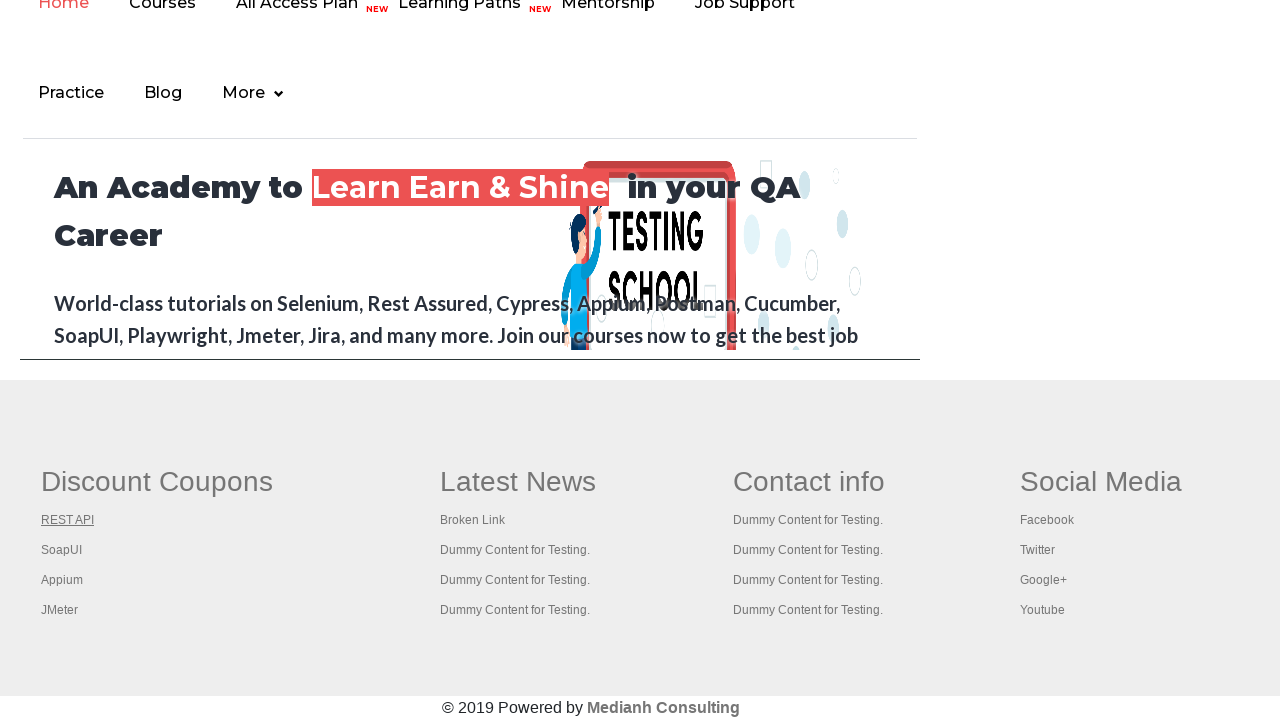

Closed new tab for footer link 2
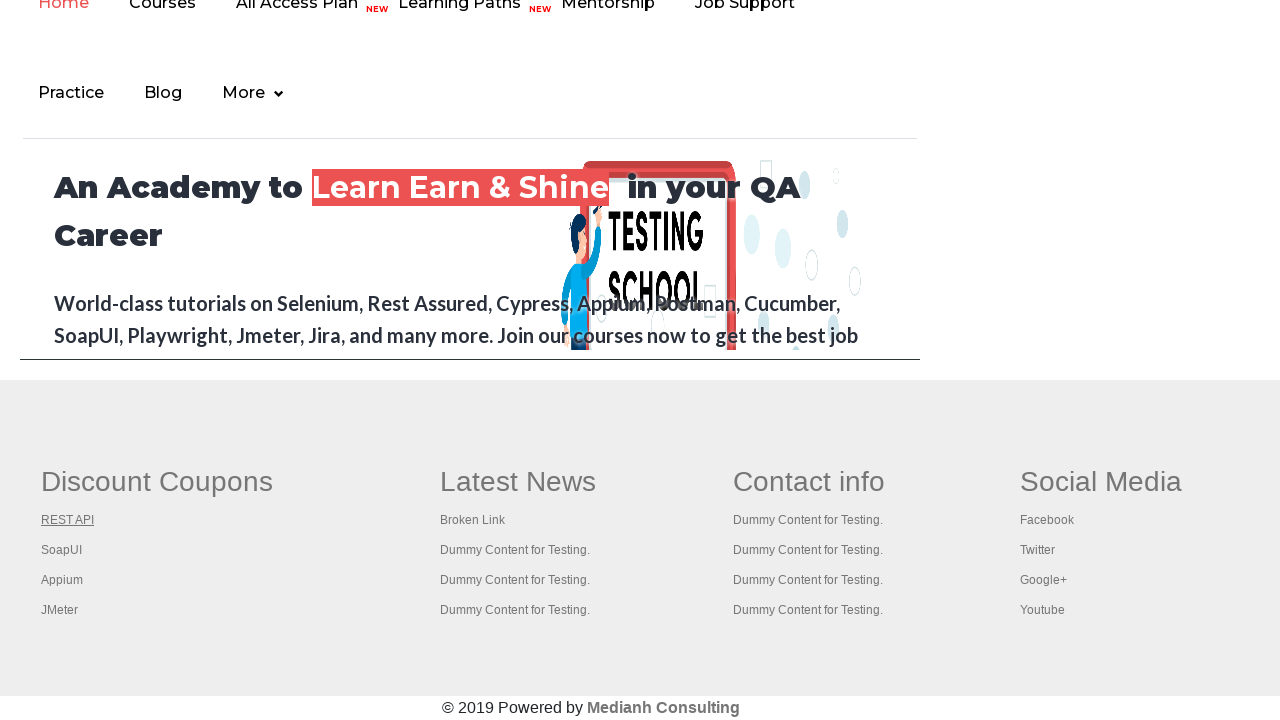

Opened footer link 3 in new tab using Ctrl+Click
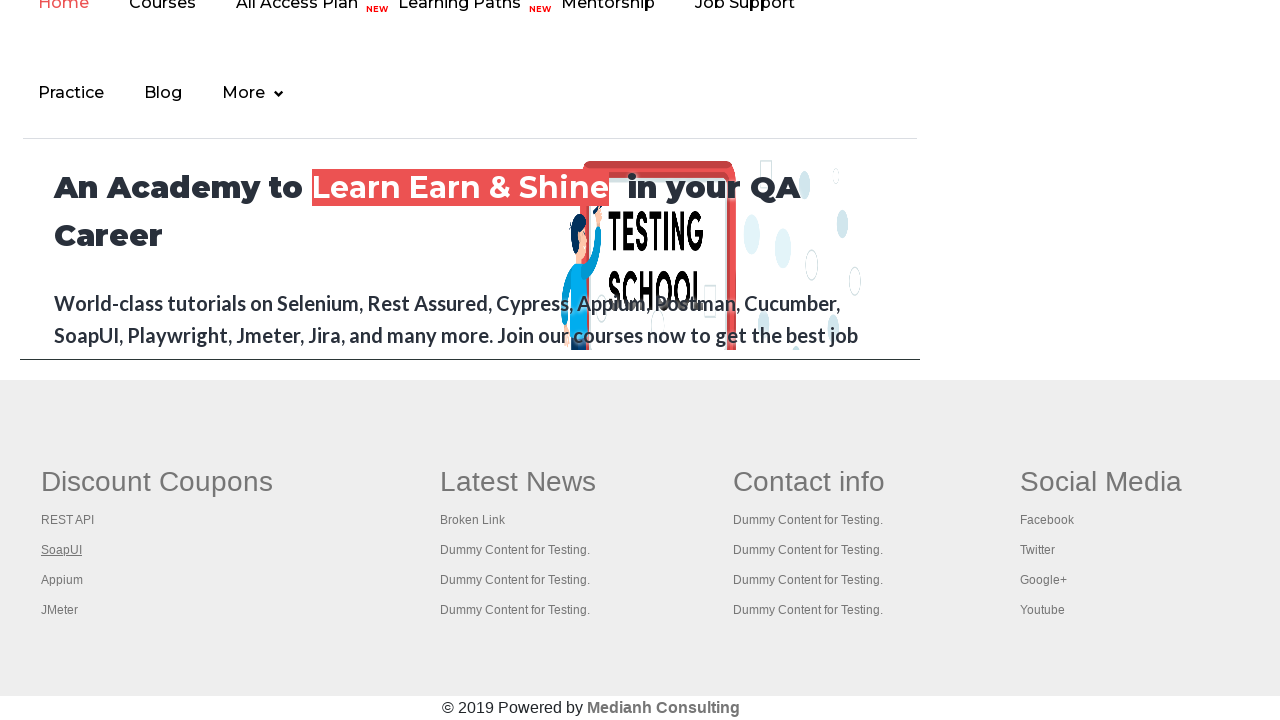

New tab loaded for footer link 3
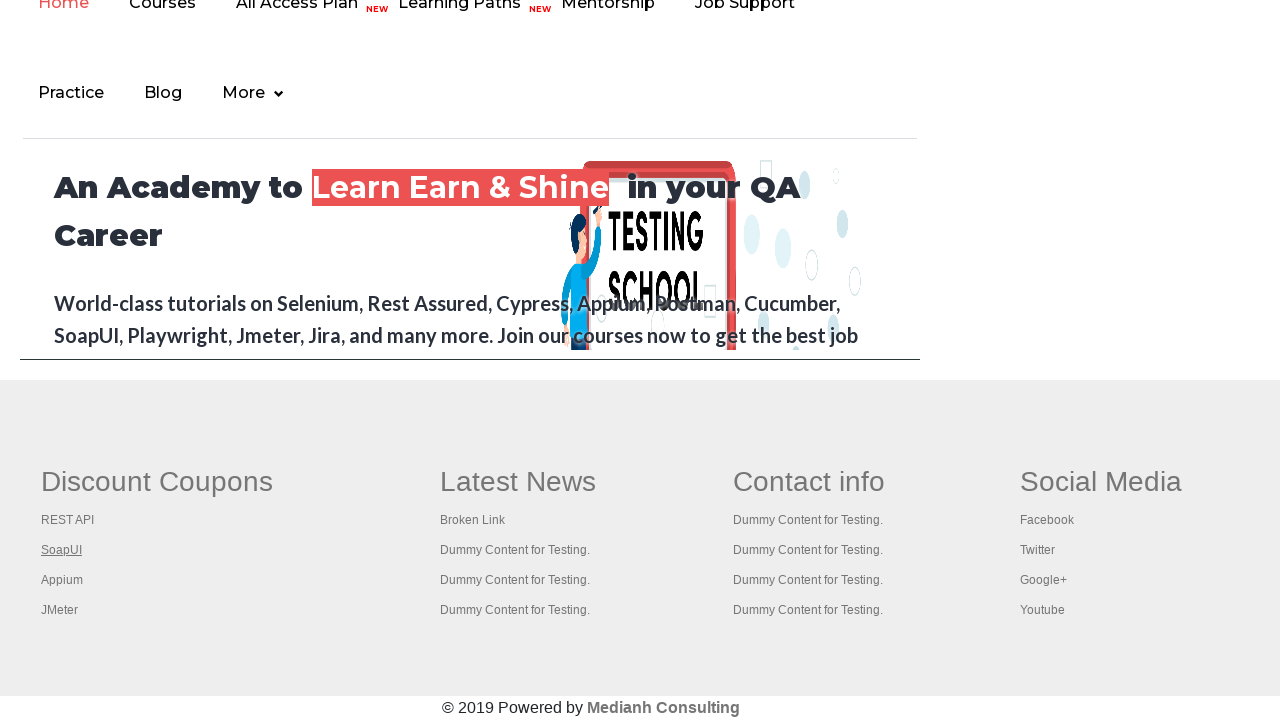

Retrieved page title 'The World’s Most Popular API Testing Tool | SoapUI' from link 3
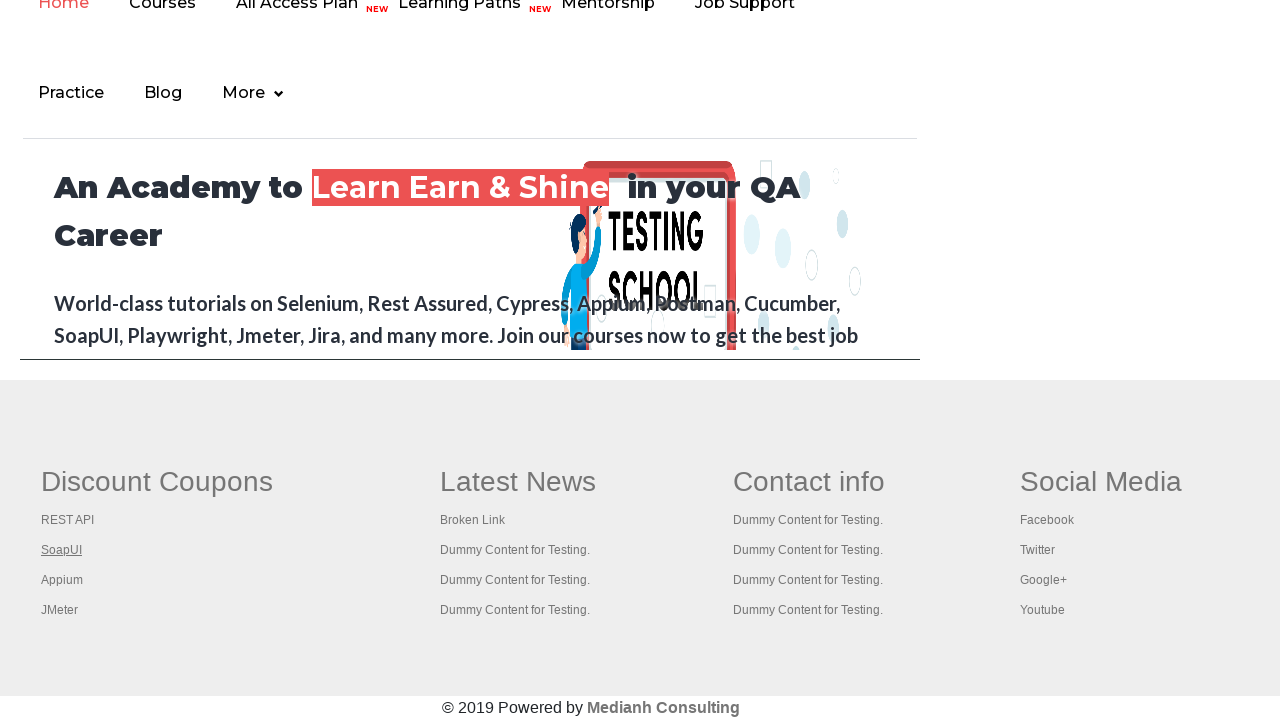

Closed new tab for footer link 3
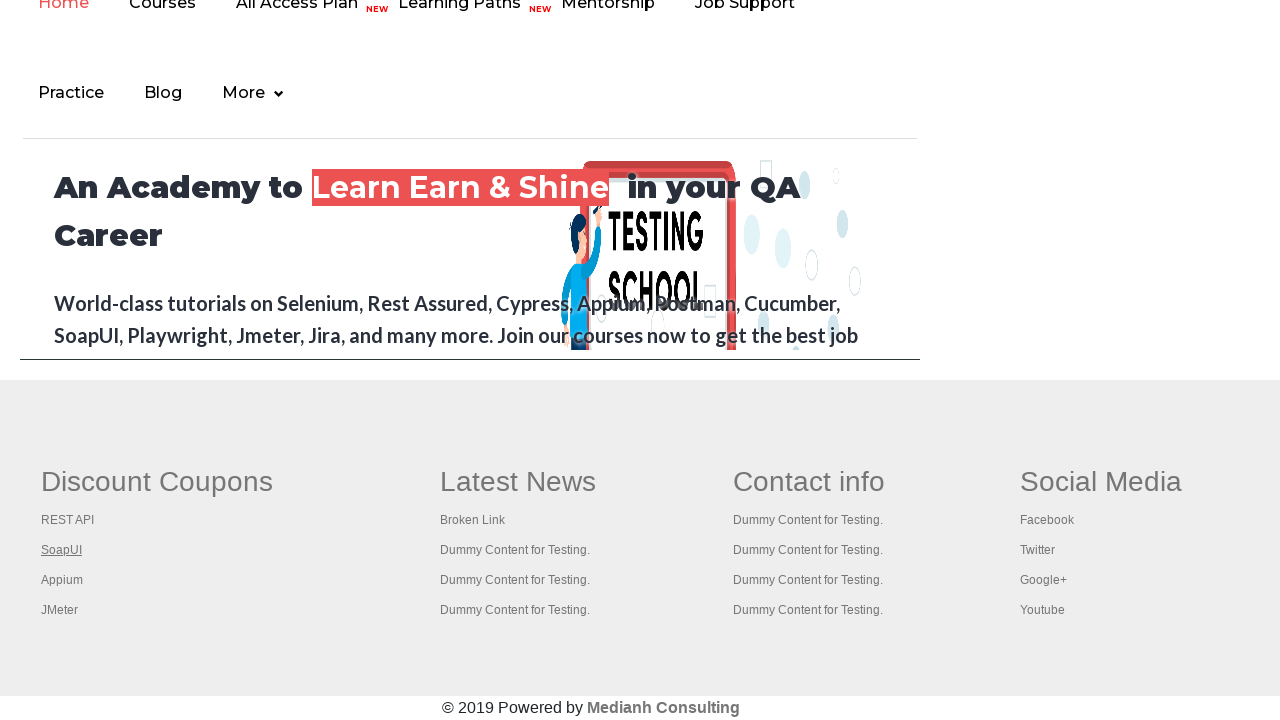

Opened footer link 4 in new tab using Ctrl+Click
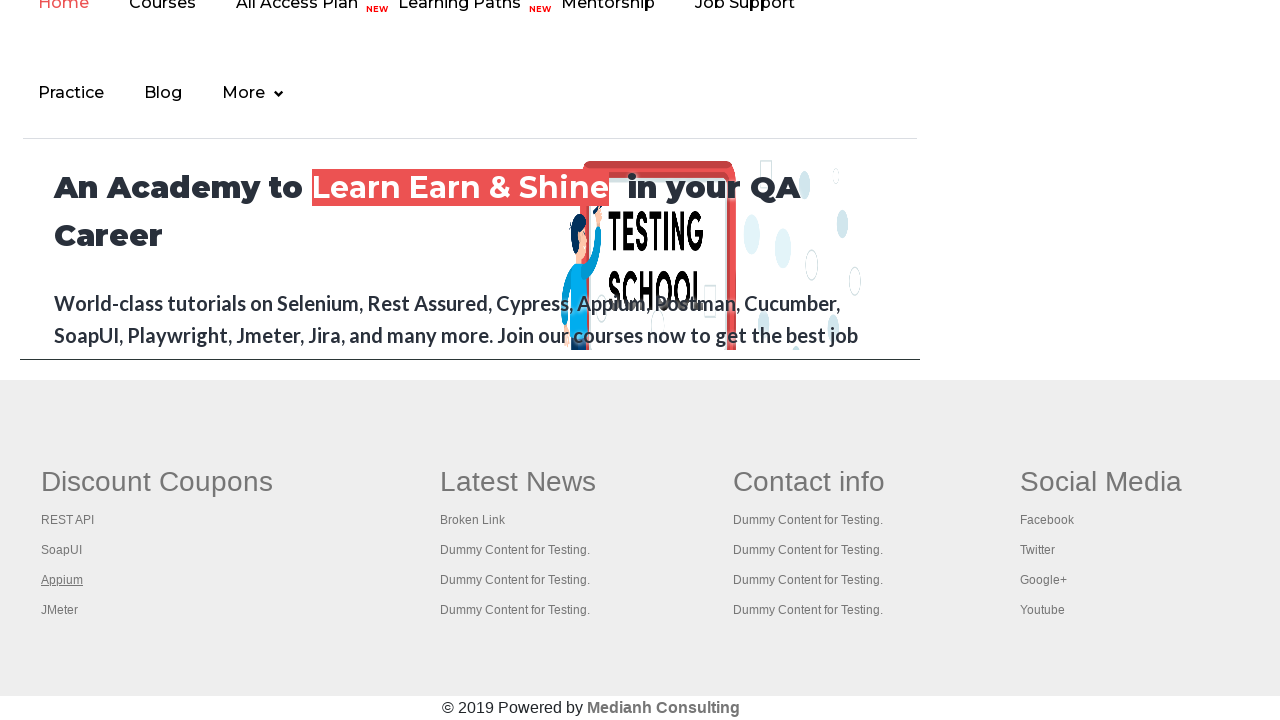

New tab loaded for footer link 4
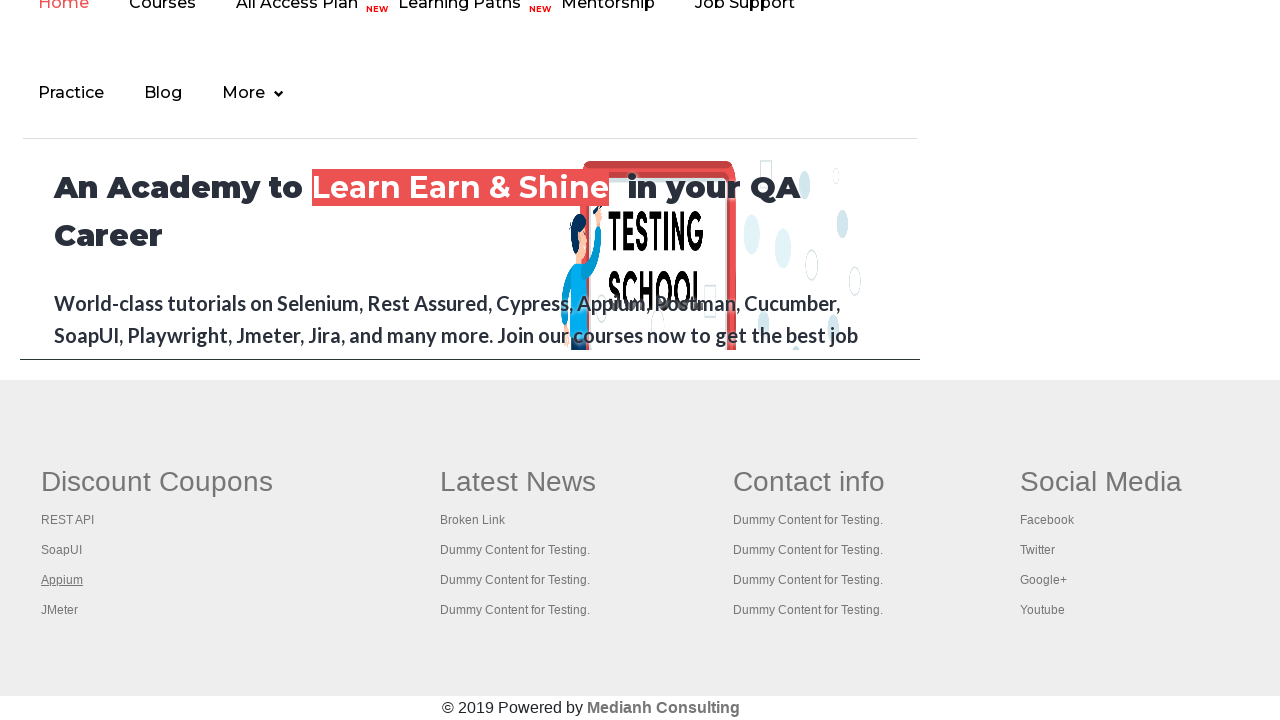

Retrieved page title '' from link 4
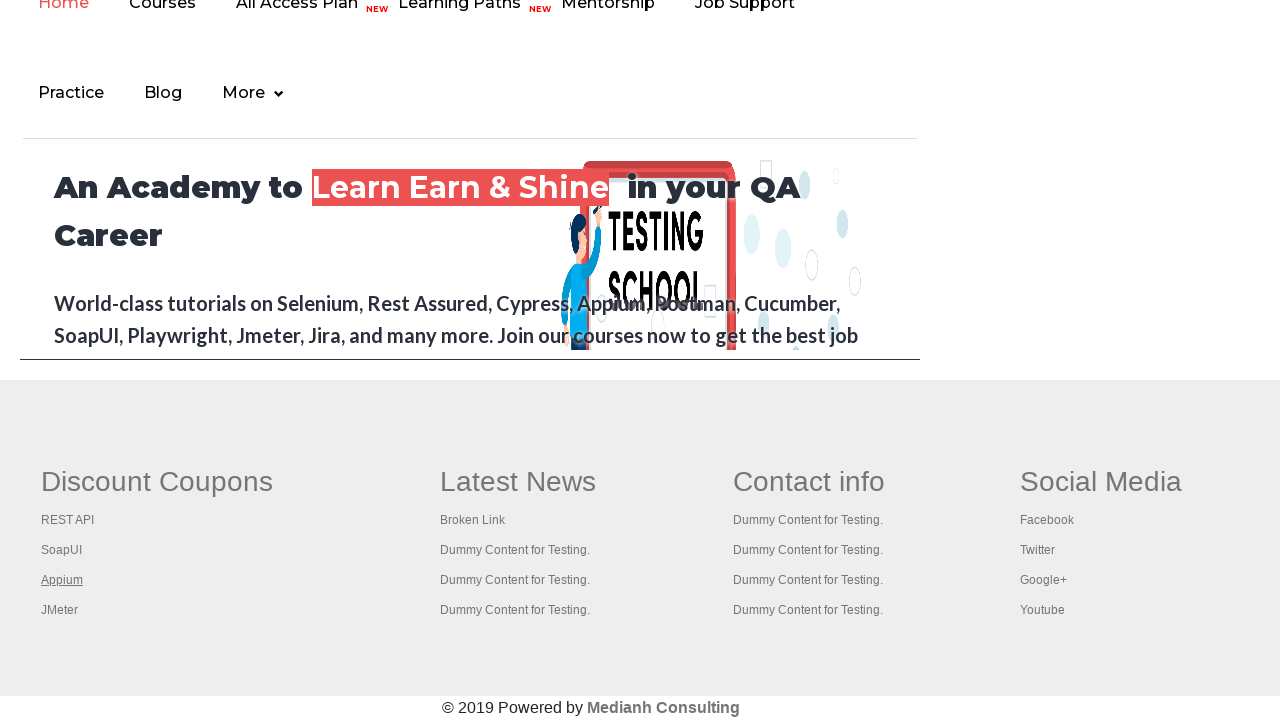

Closed new tab for footer link 4
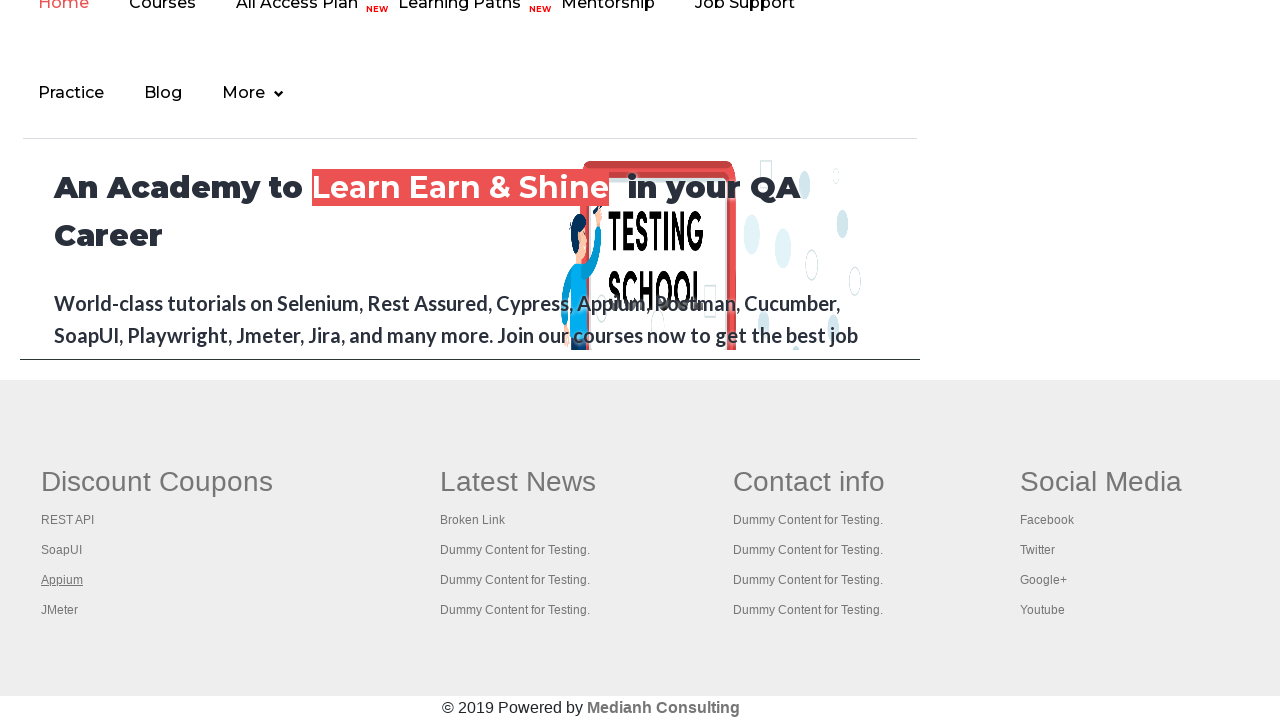

Opened footer link 5 in new tab using Ctrl+Click
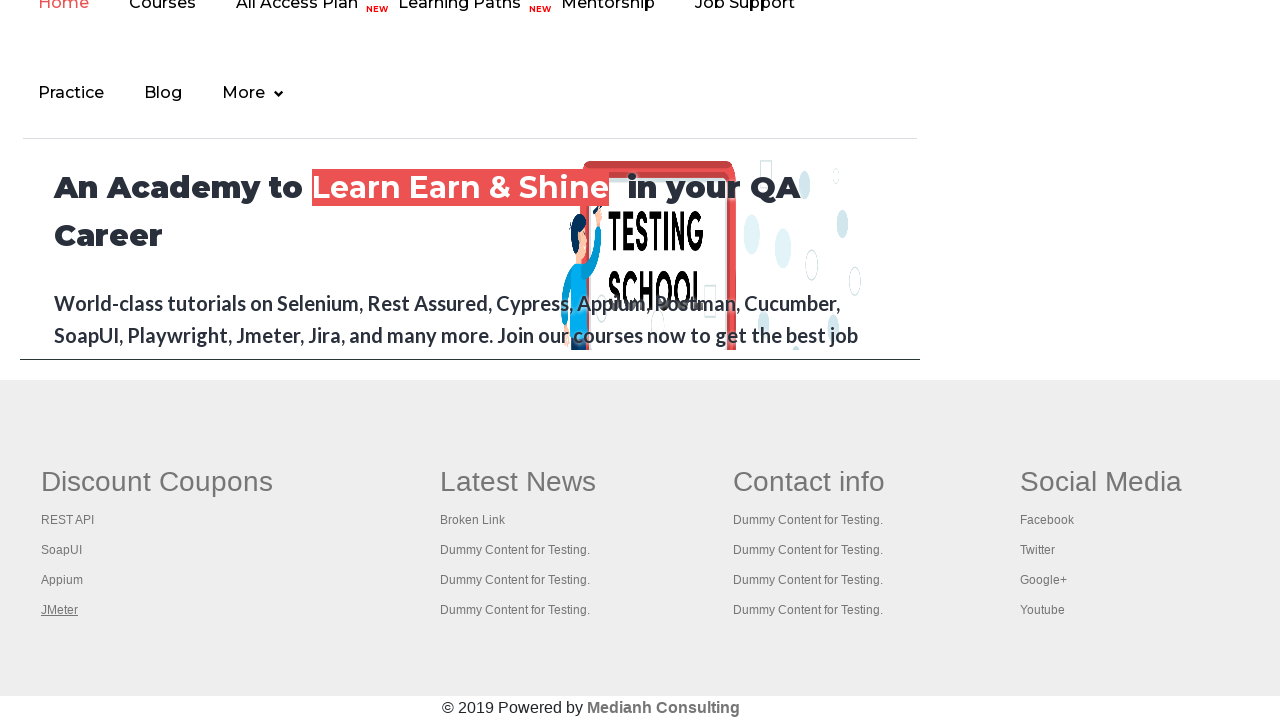

New tab loaded for footer link 5
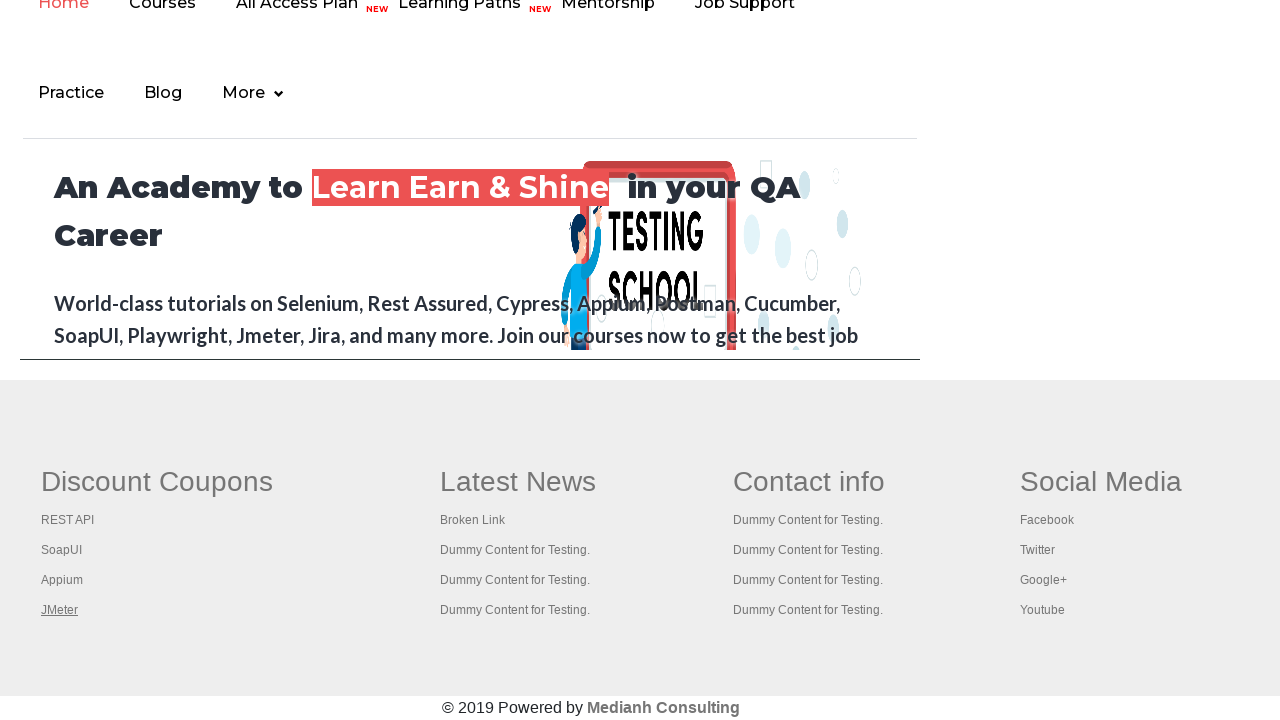

Retrieved page title 'Apache JMeter - Apache JMeter™' from link 5
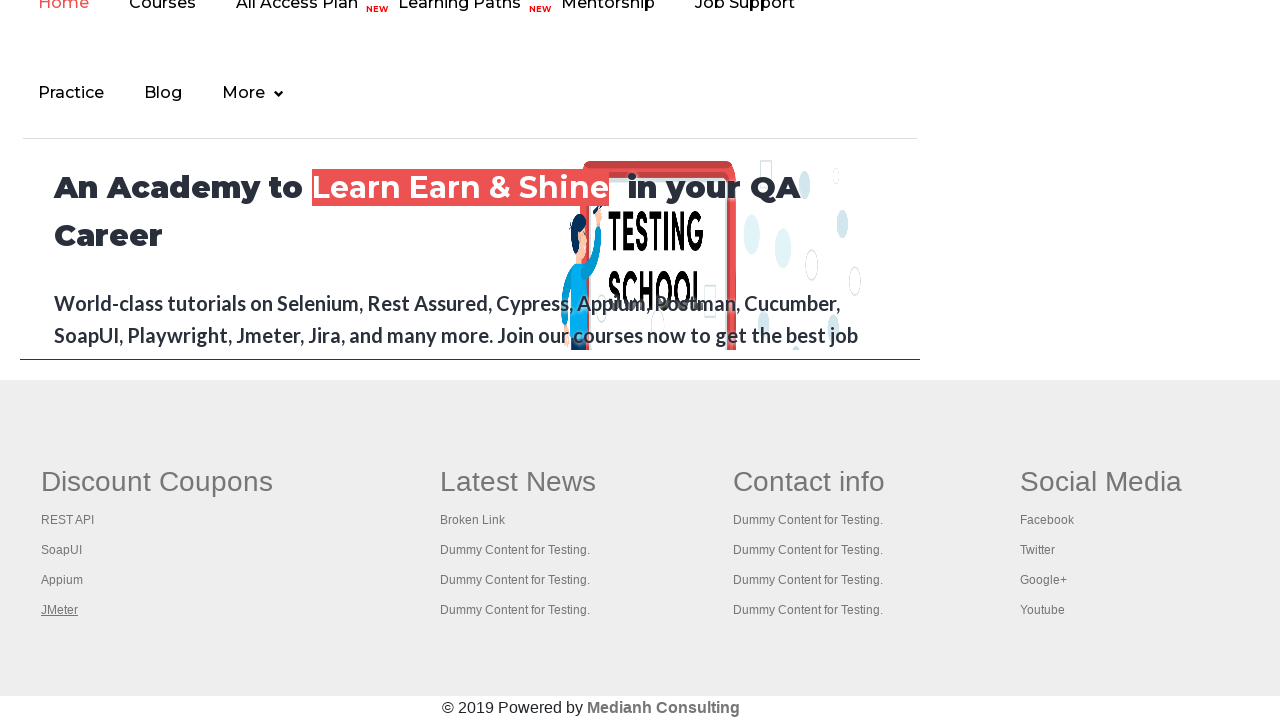

Closed new tab for footer link 5
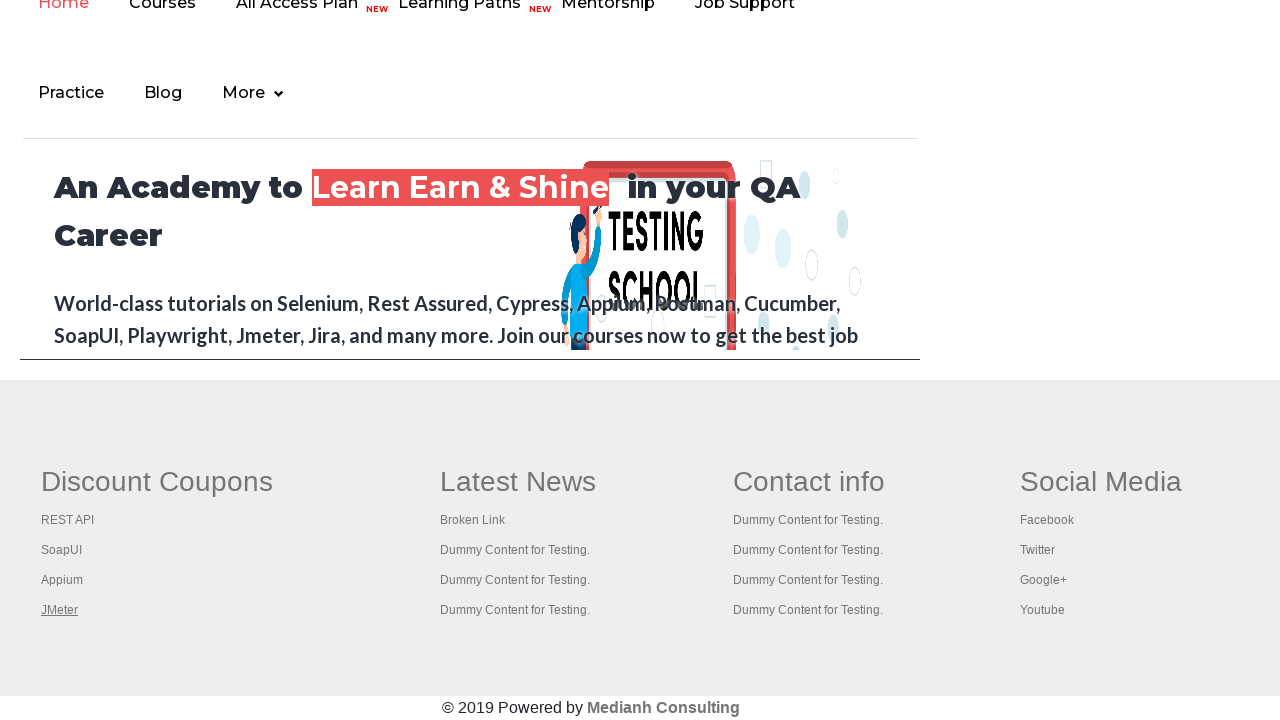

Opened footer link 6 in new tab using Ctrl+Click
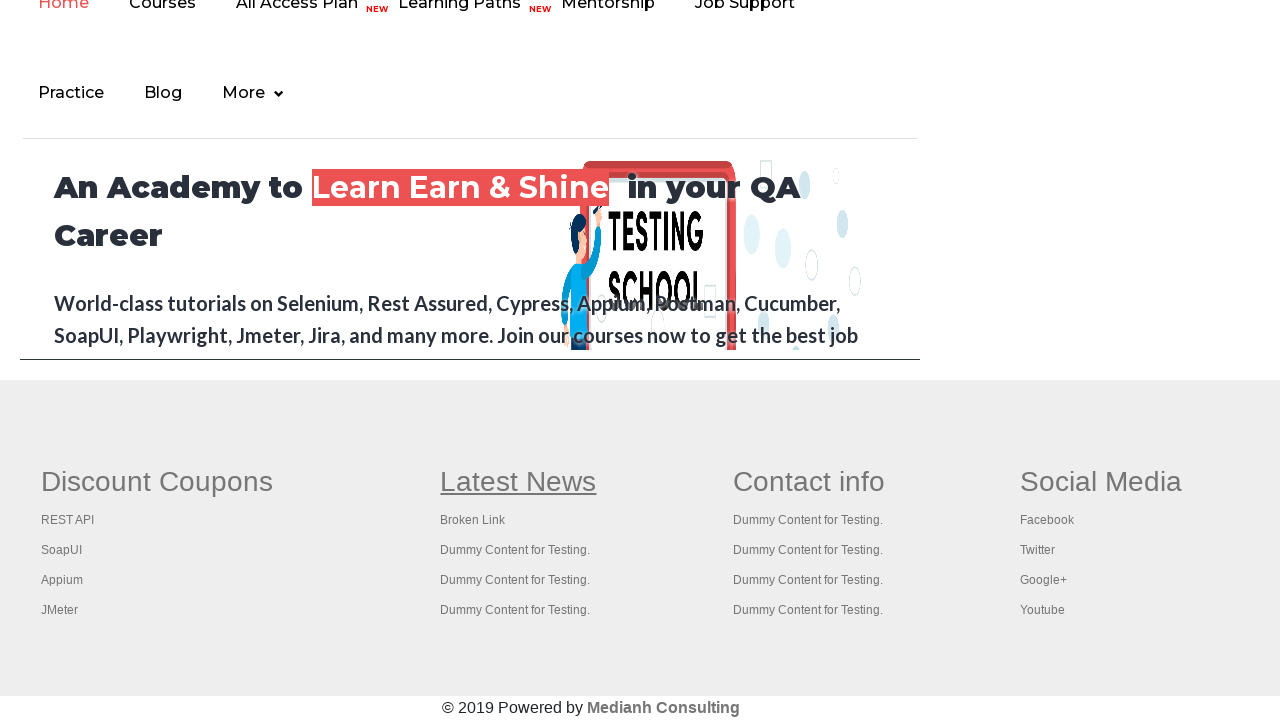

New tab loaded for footer link 6
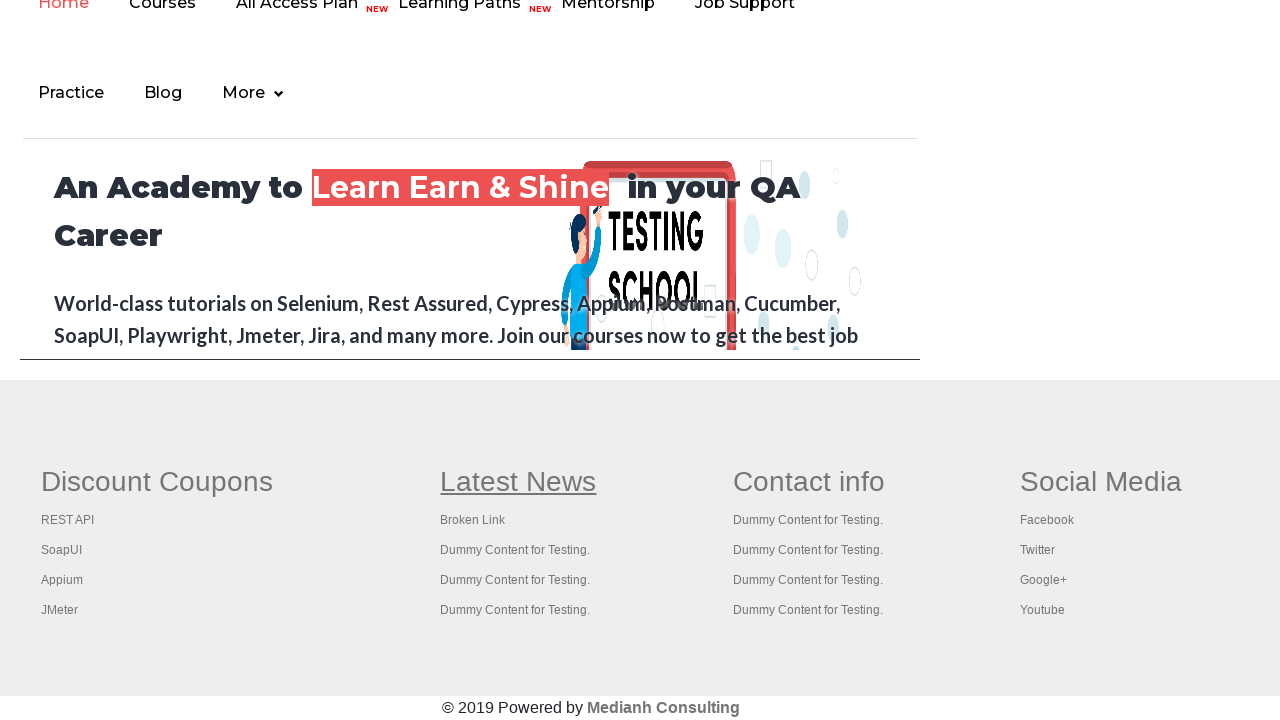

Retrieved page title 'Practice Page' from link 6
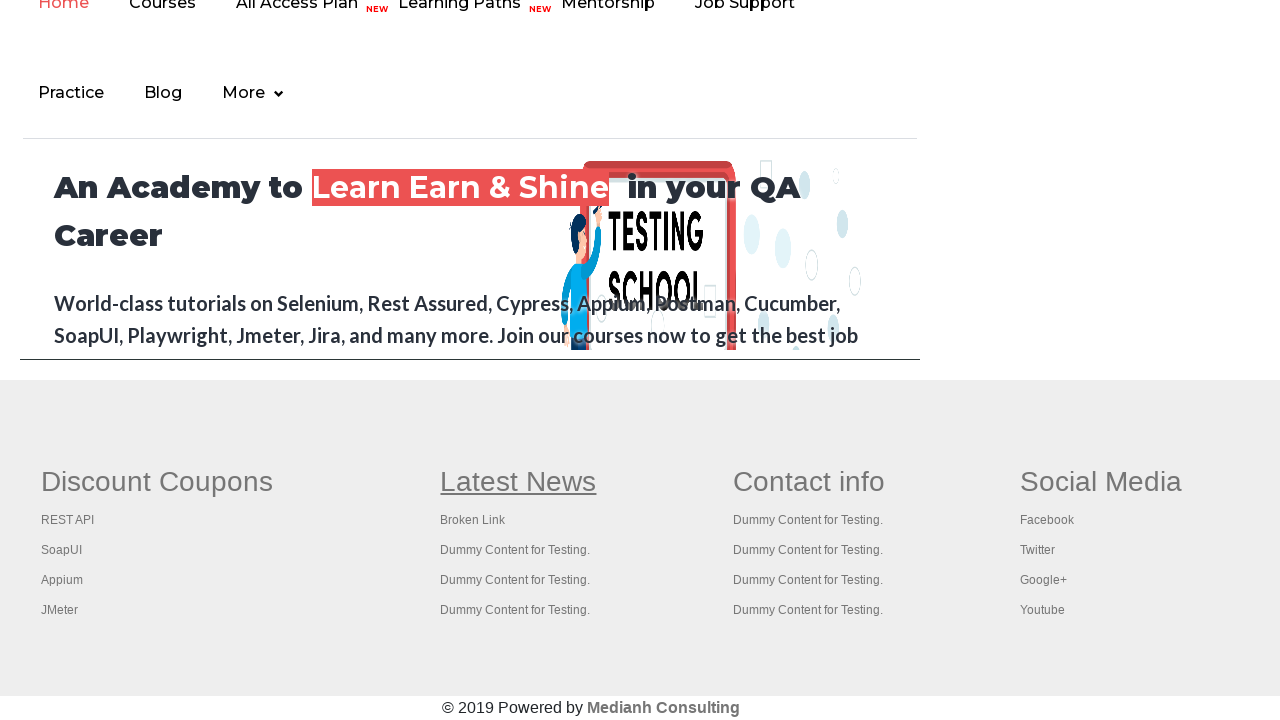

Closed new tab for footer link 6
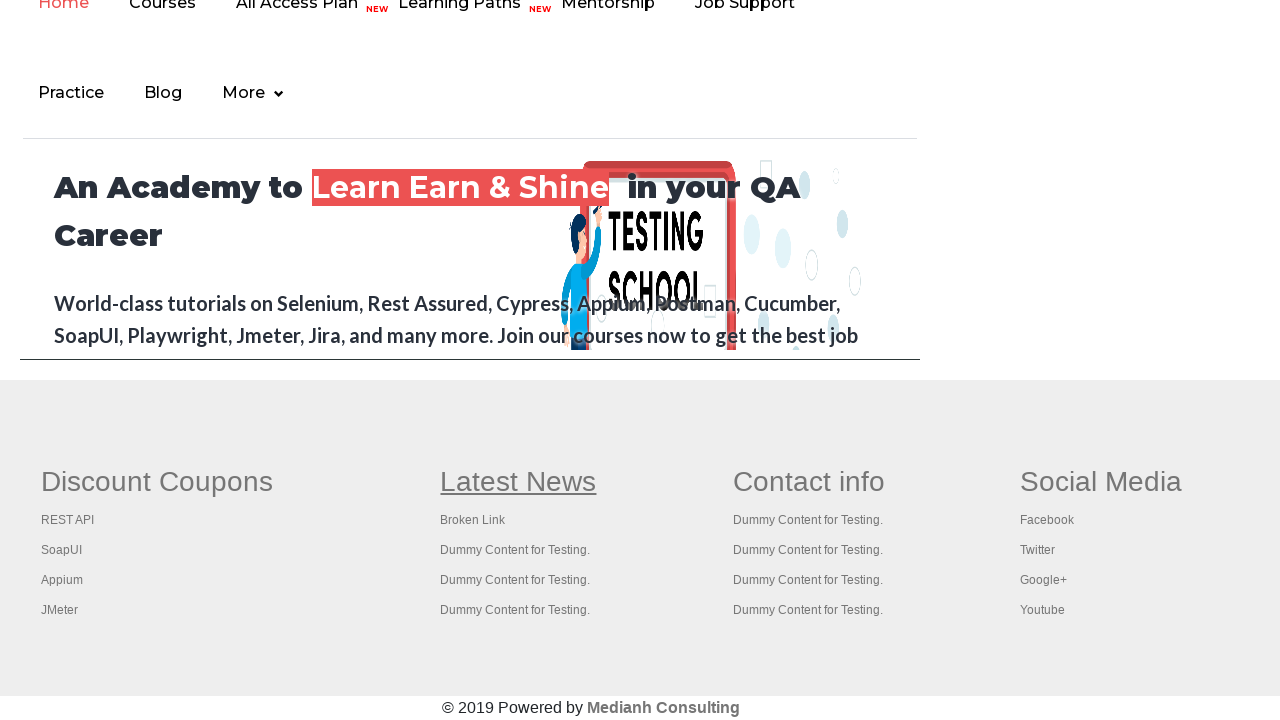

Opened footer link 7 in new tab using Ctrl+Click
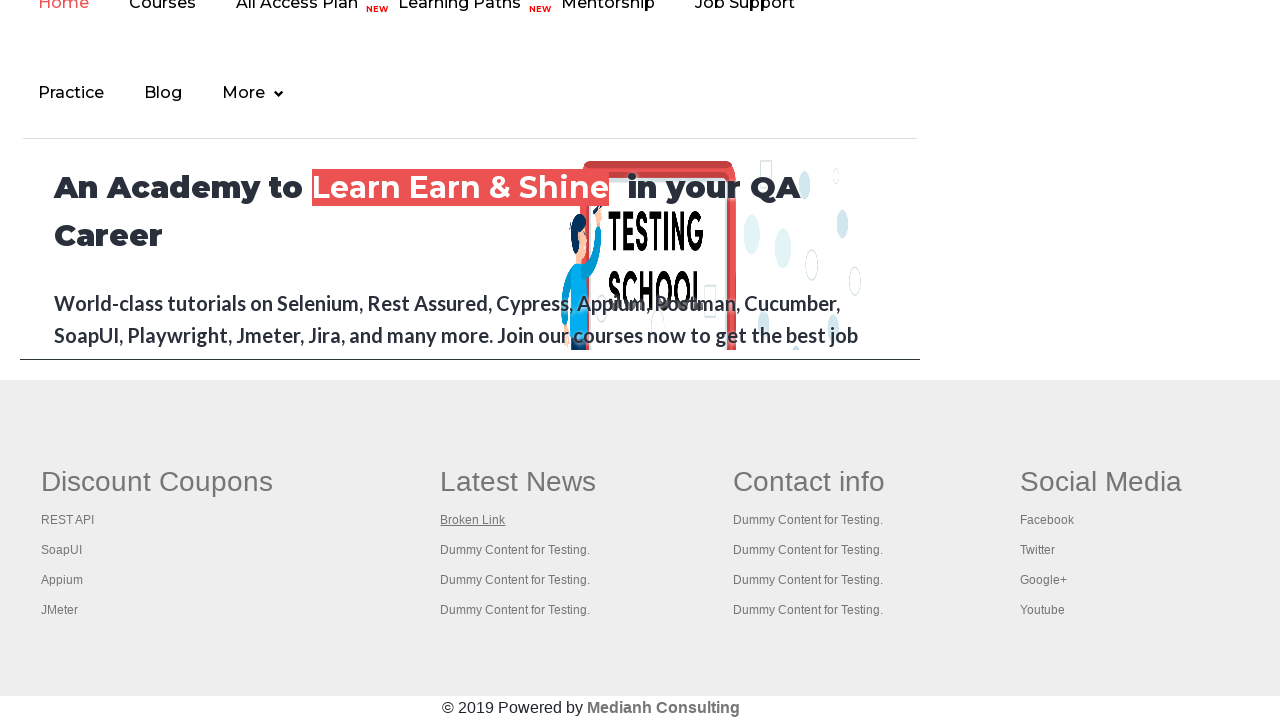

New tab loaded for footer link 7
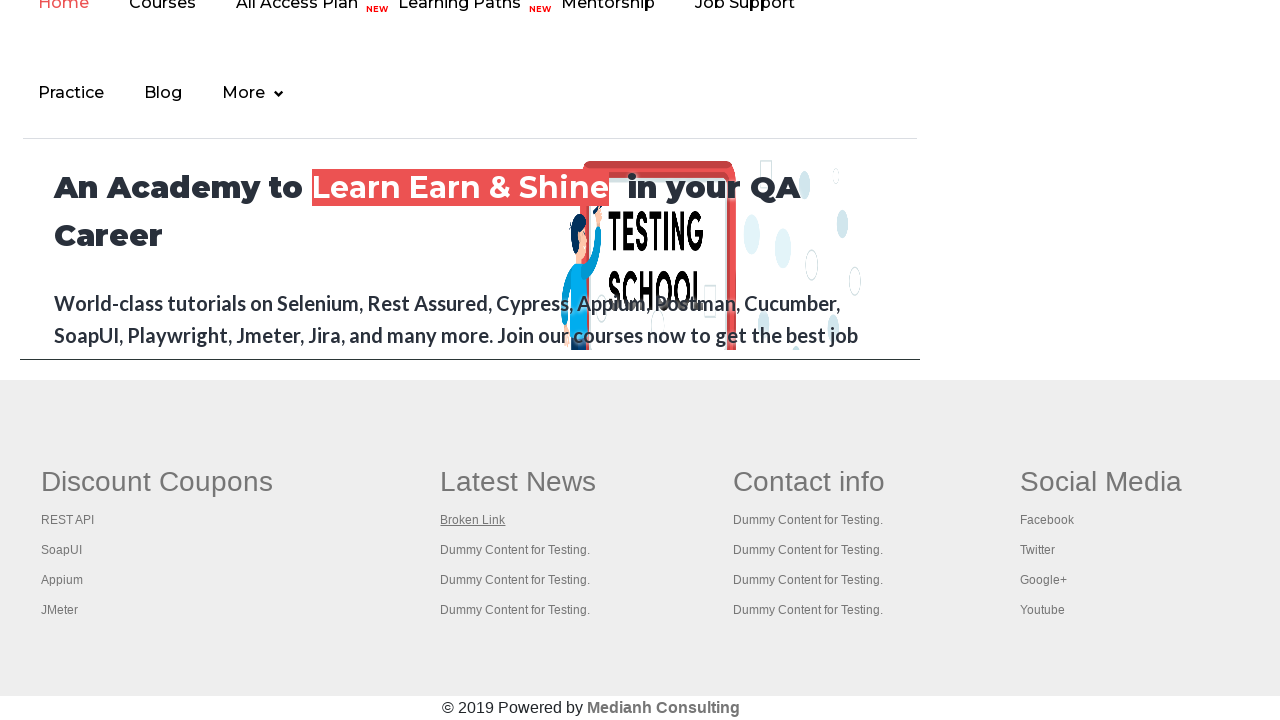

Retrieved page title '' from link 7
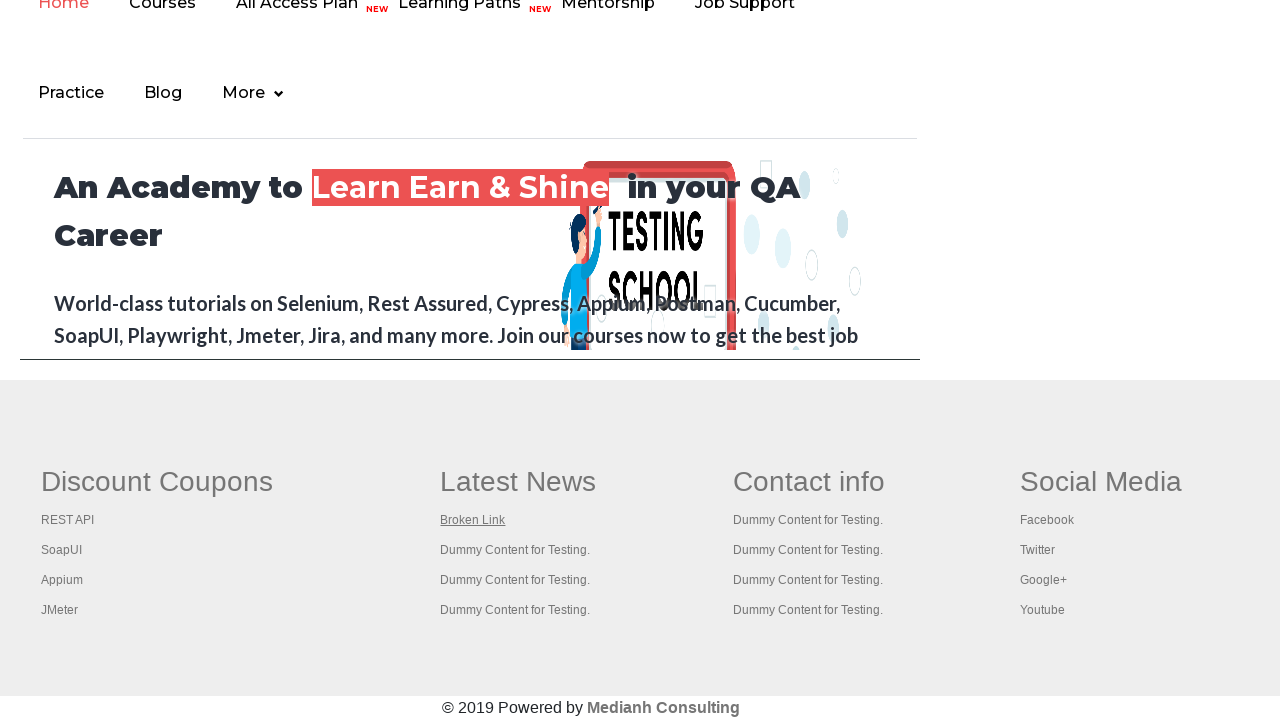

Closed new tab for footer link 7
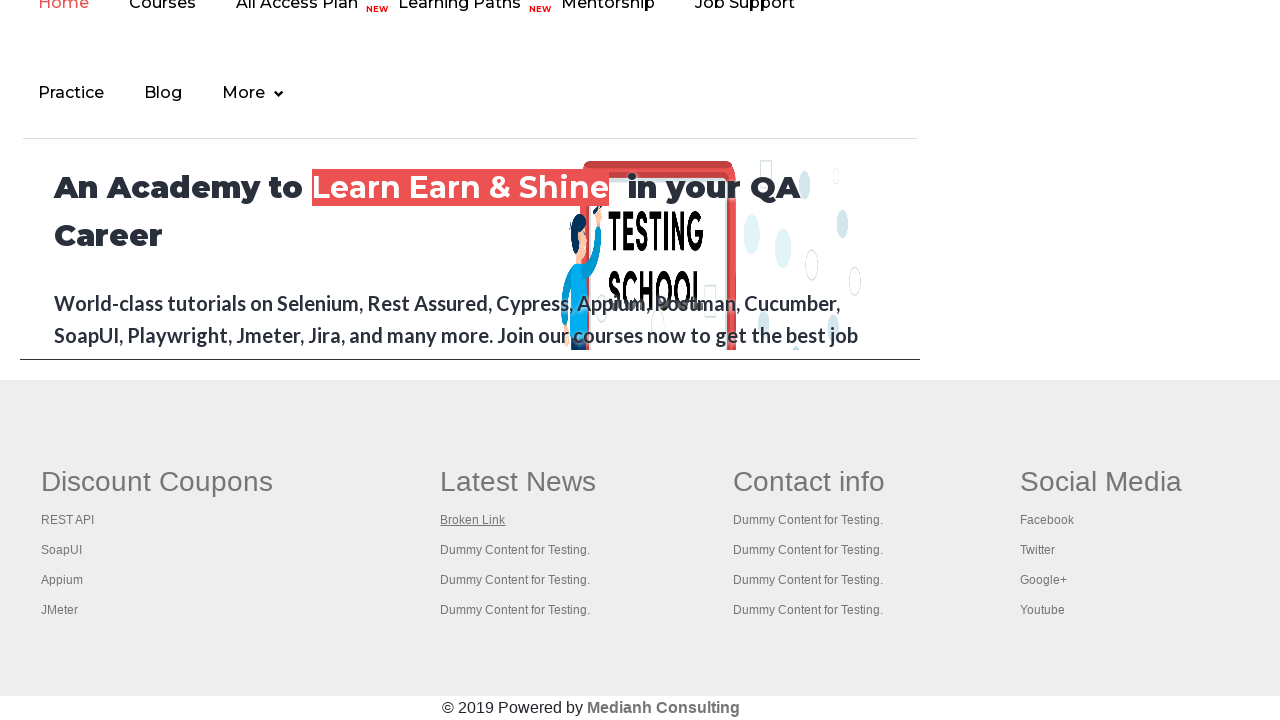

Opened footer link 8 in new tab using Ctrl+Click
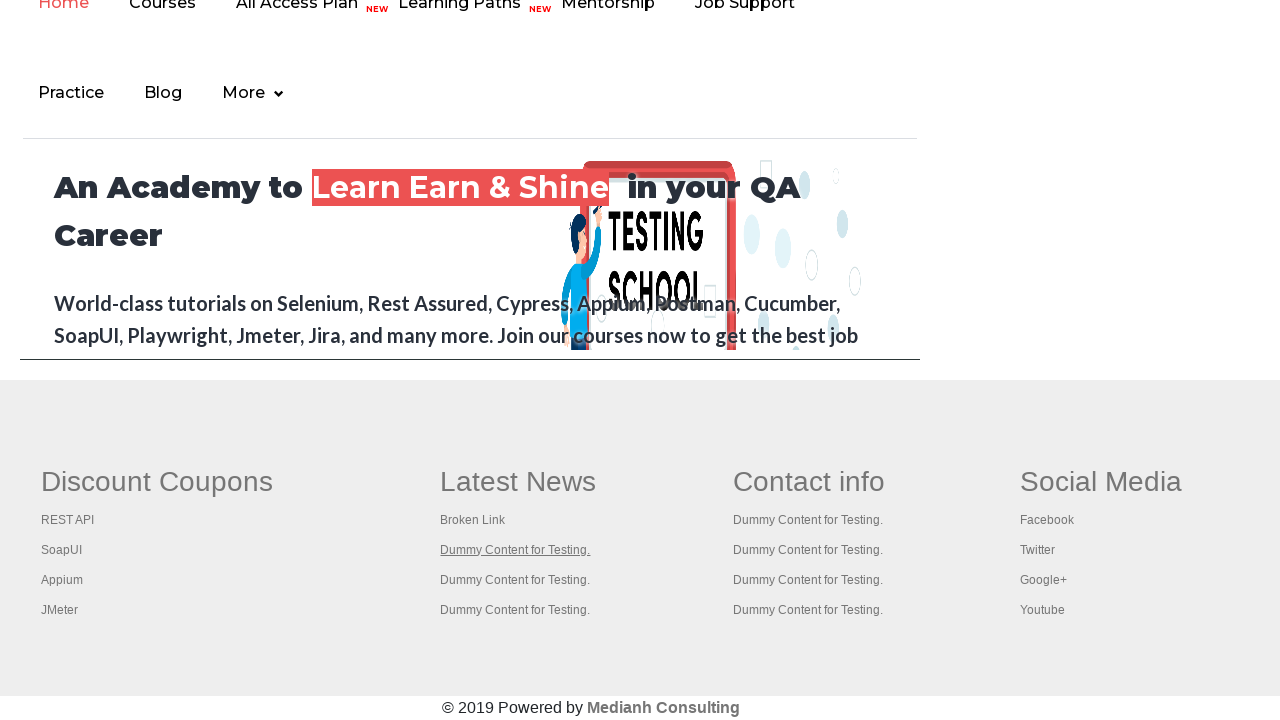

New tab loaded for footer link 8
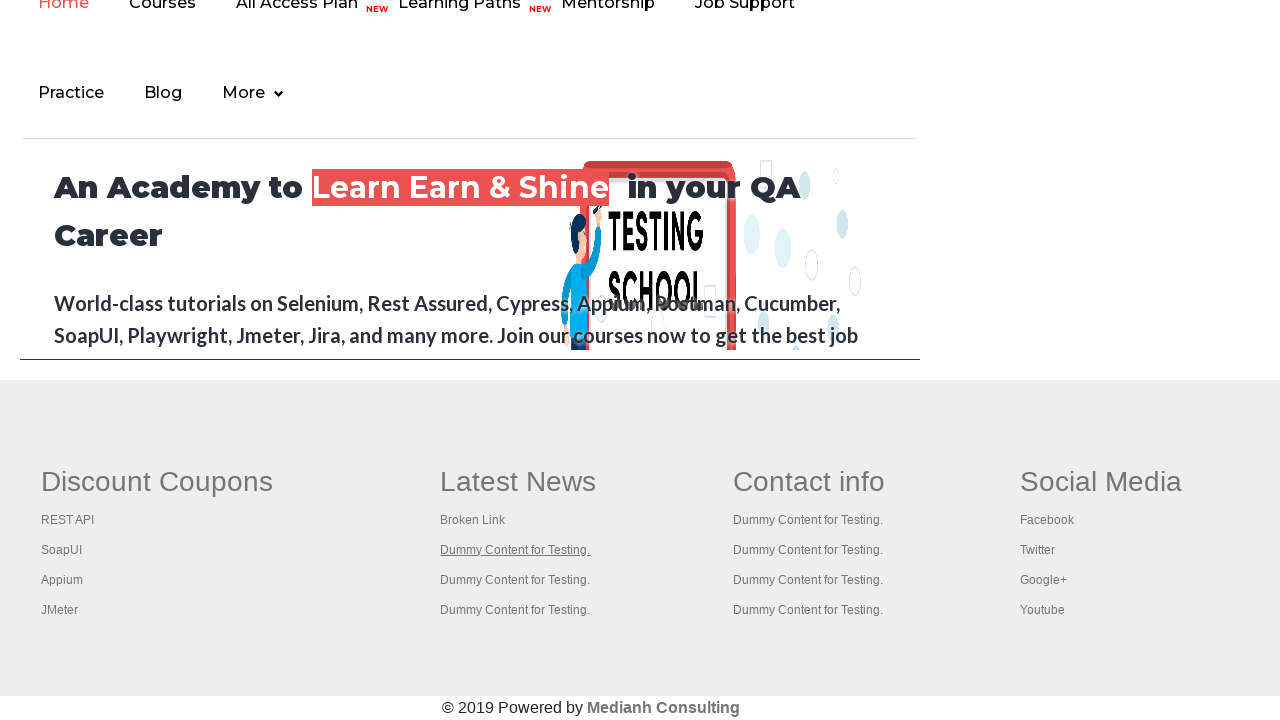

Retrieved page title '' from link 8
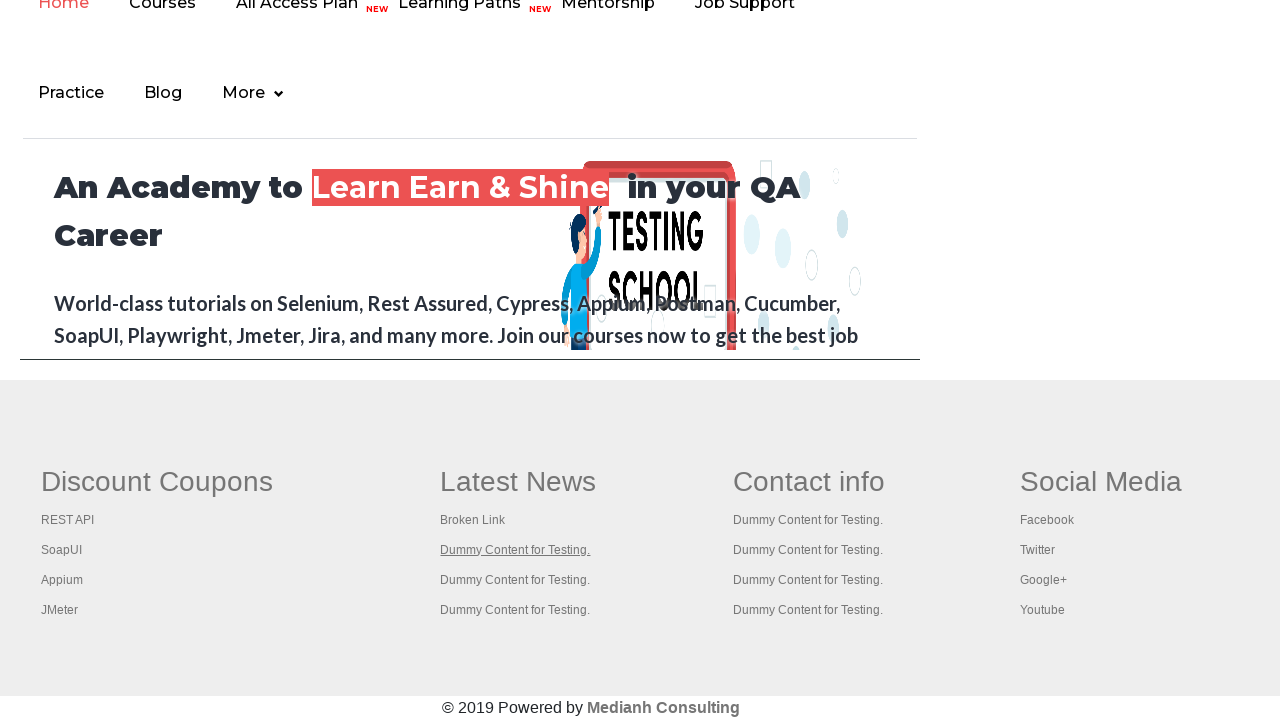

Closed new tab for footer link 8
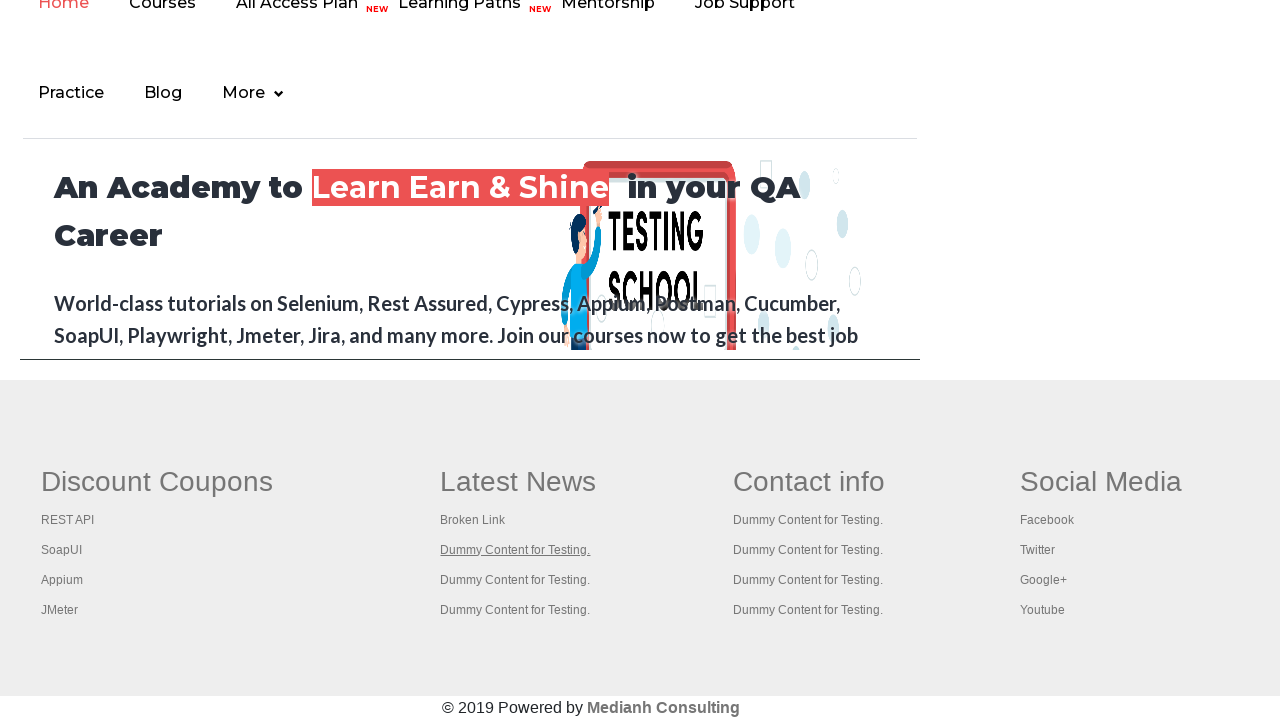

Opened footer link 9 in new tab using Ctrl+Click
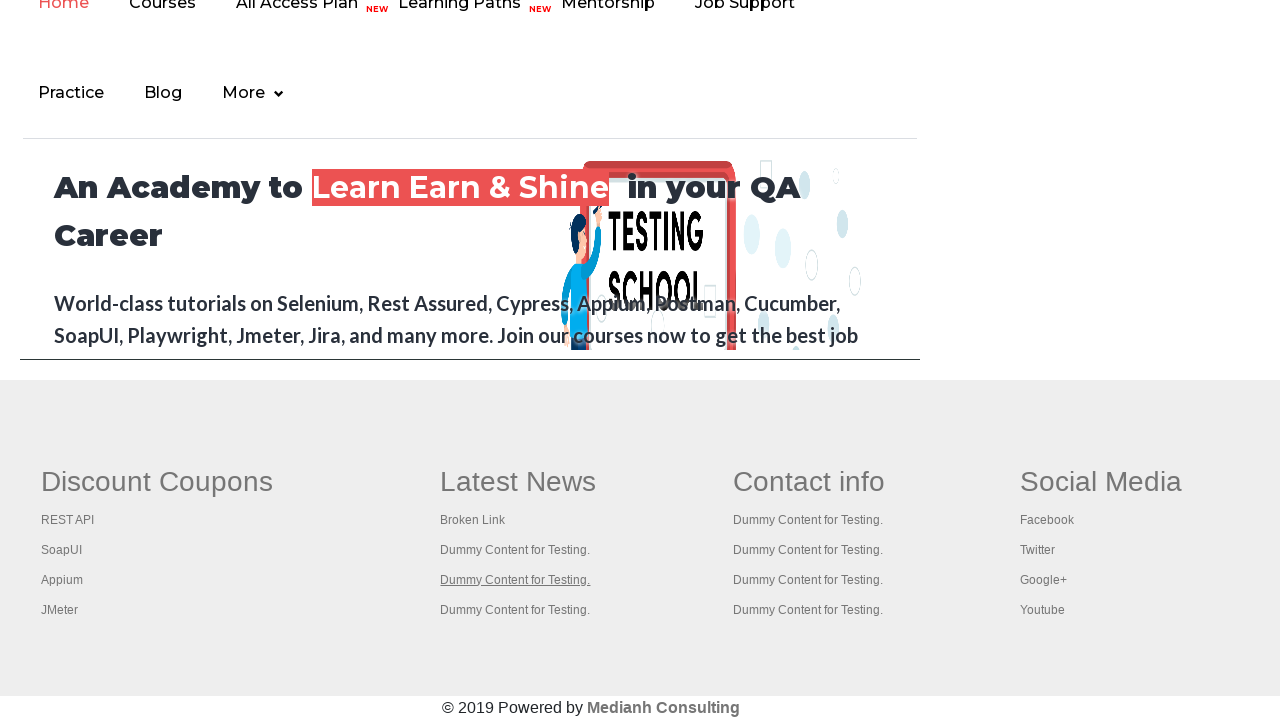

New tab loaded for footer link 9
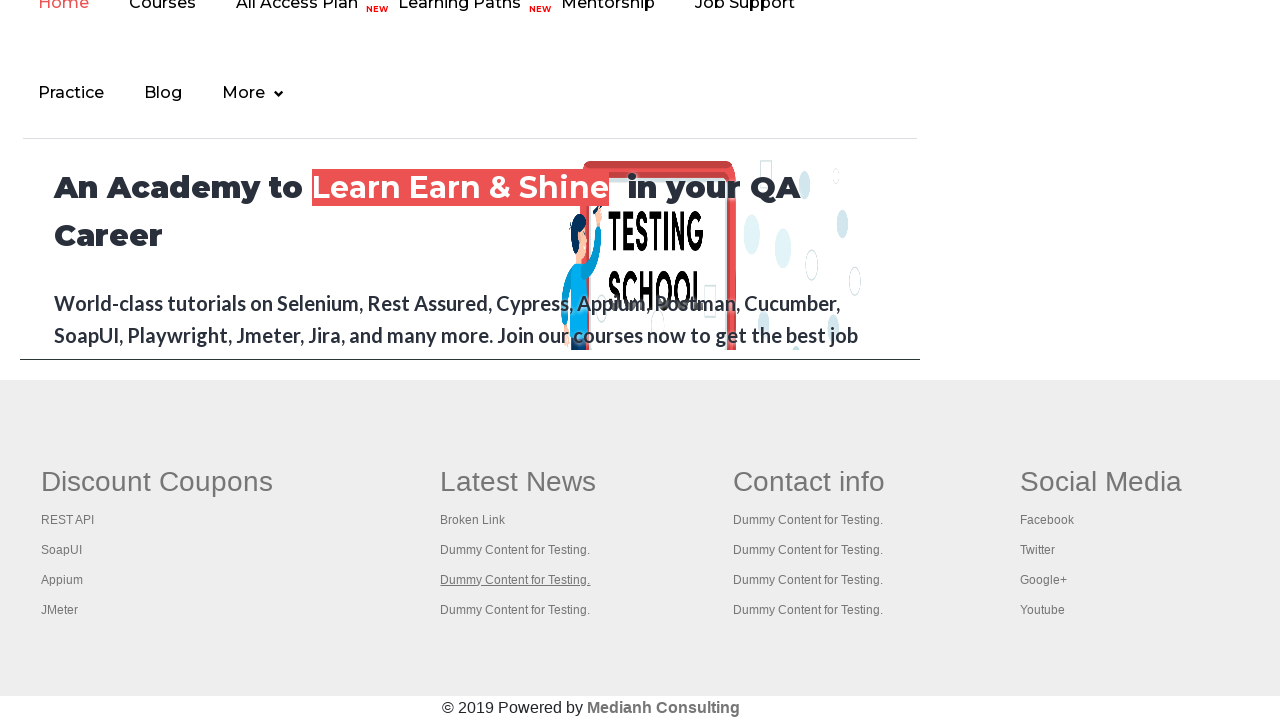

Retrieved page title '' from link 9
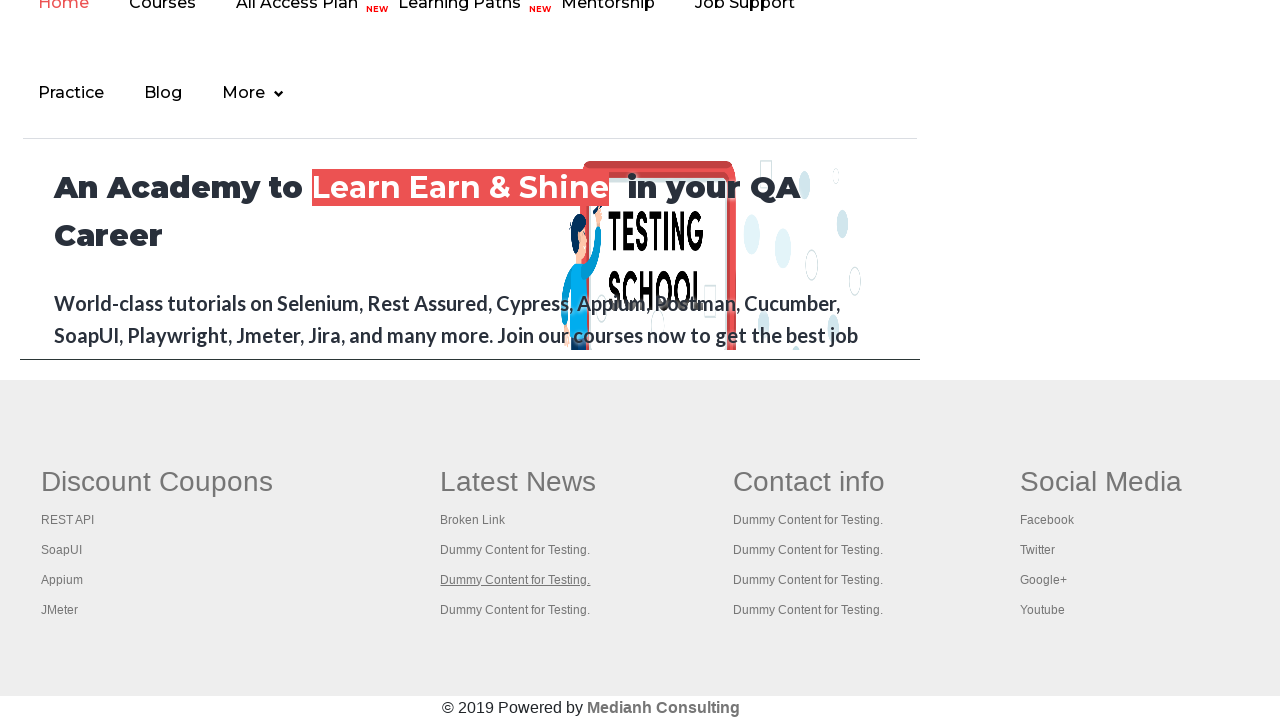

Closed new tab for footer link 9
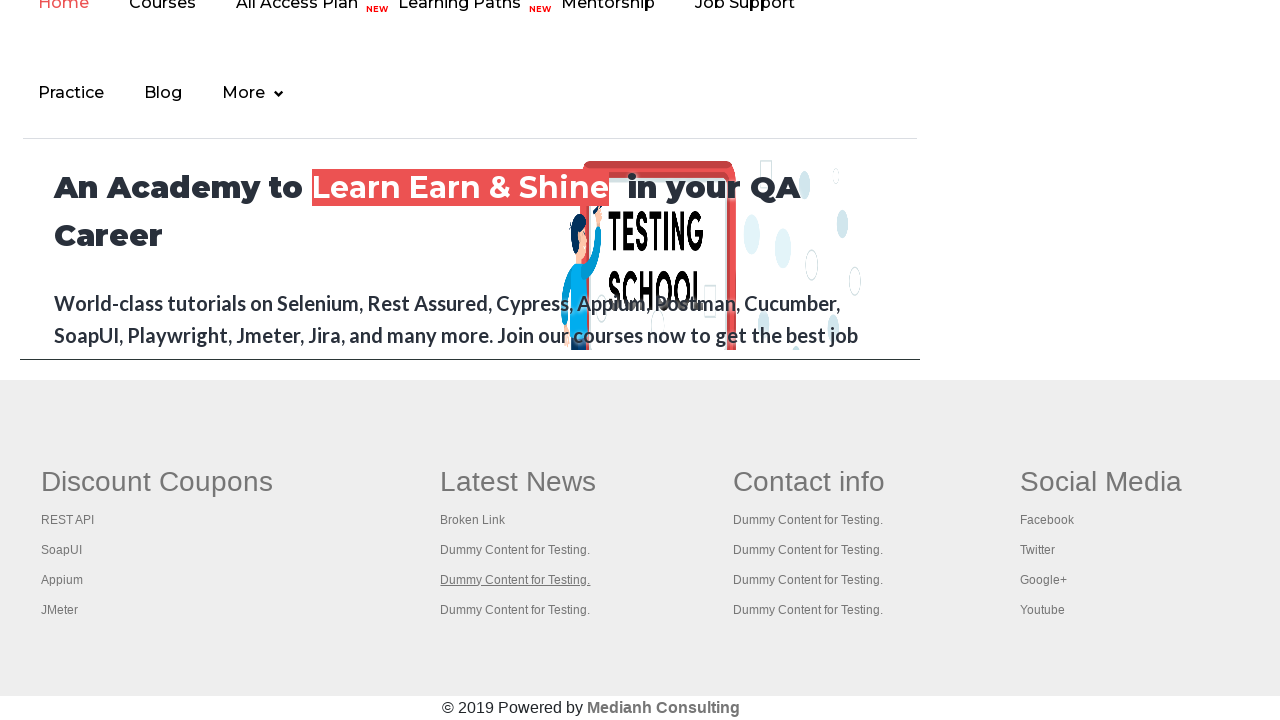

Opened footer link 10 in new tab using Ctrl+Click
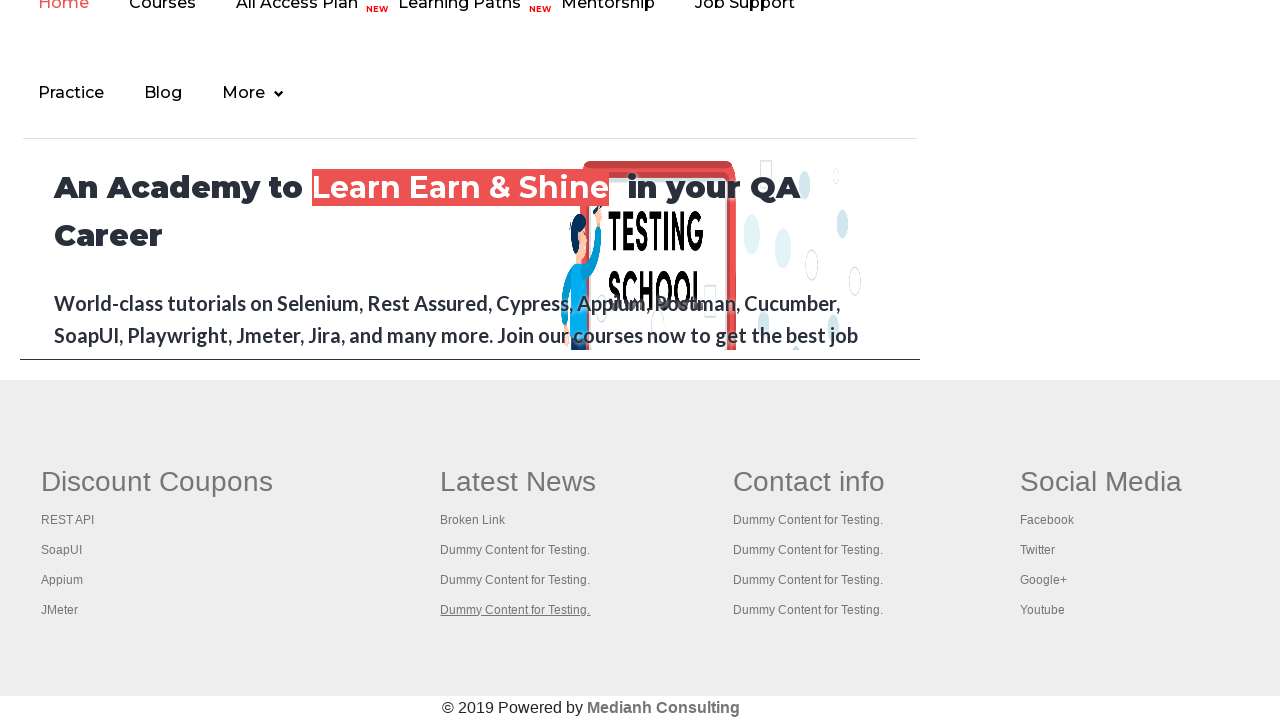

New tab loaded for footer link 10
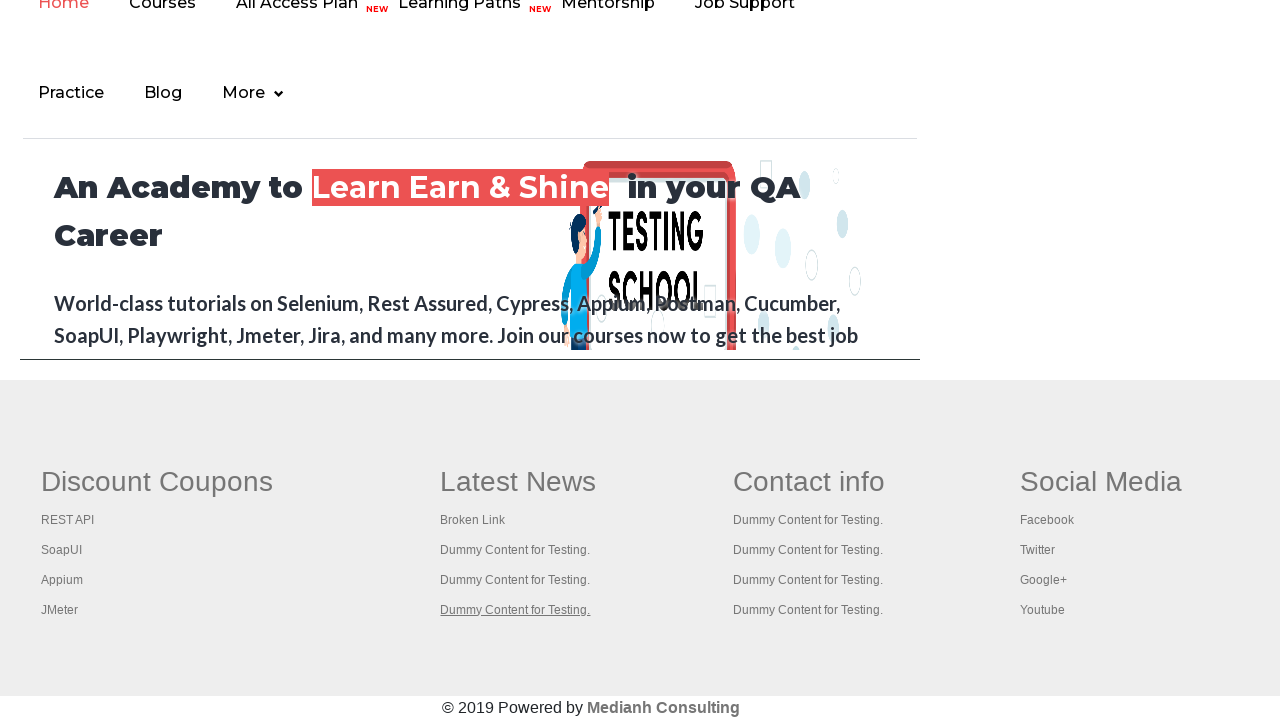

Retrieved page title '' from link 10
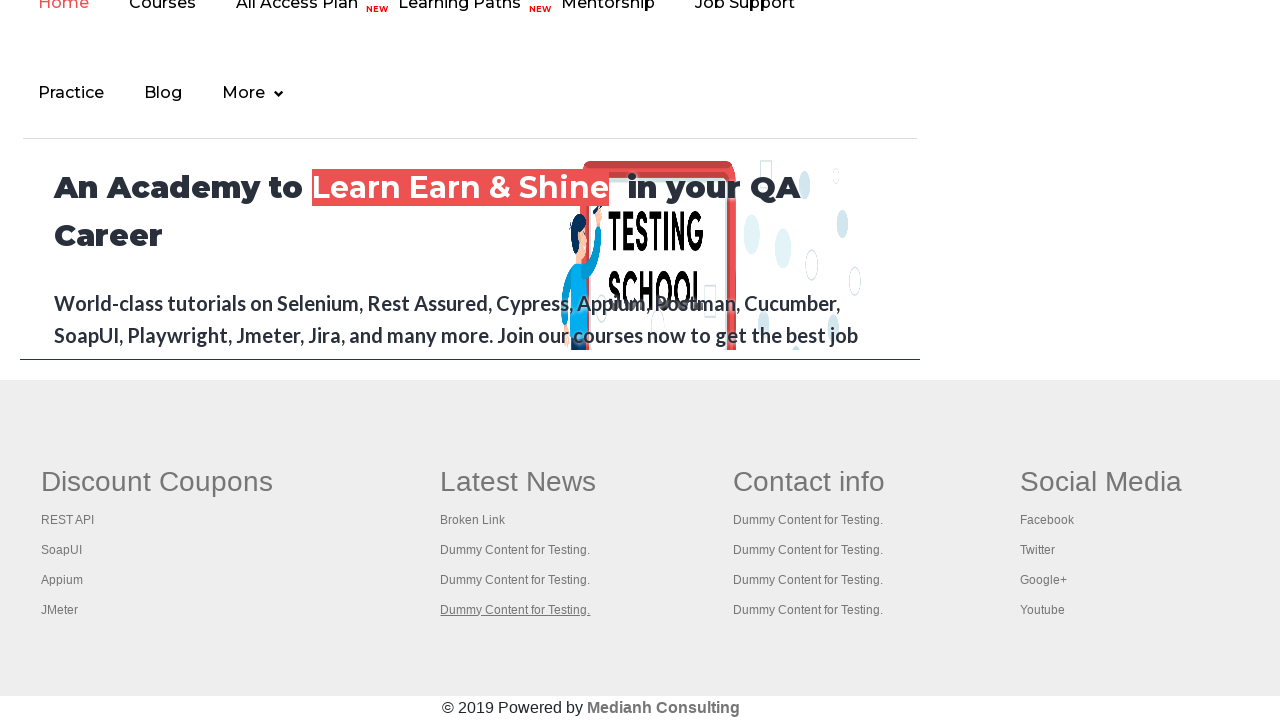

Closed new tab for footer link 10
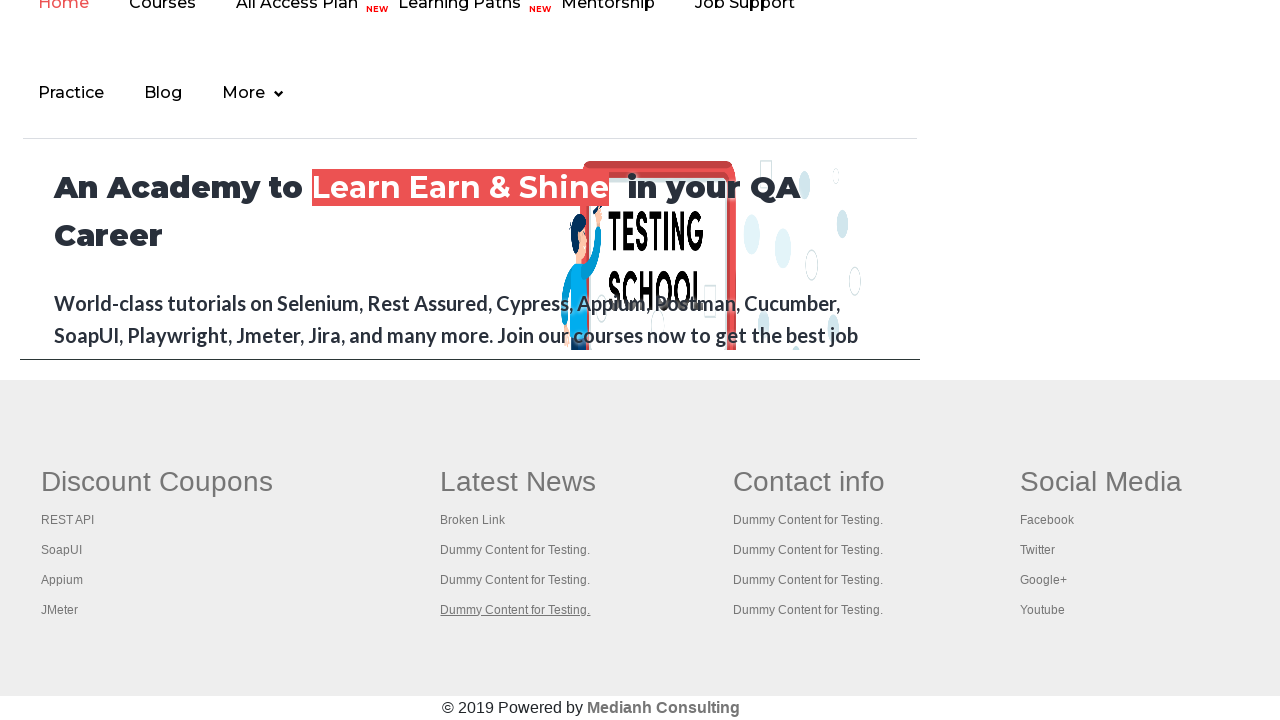

Opened footer link 11 in new tab using Ctrl+Click
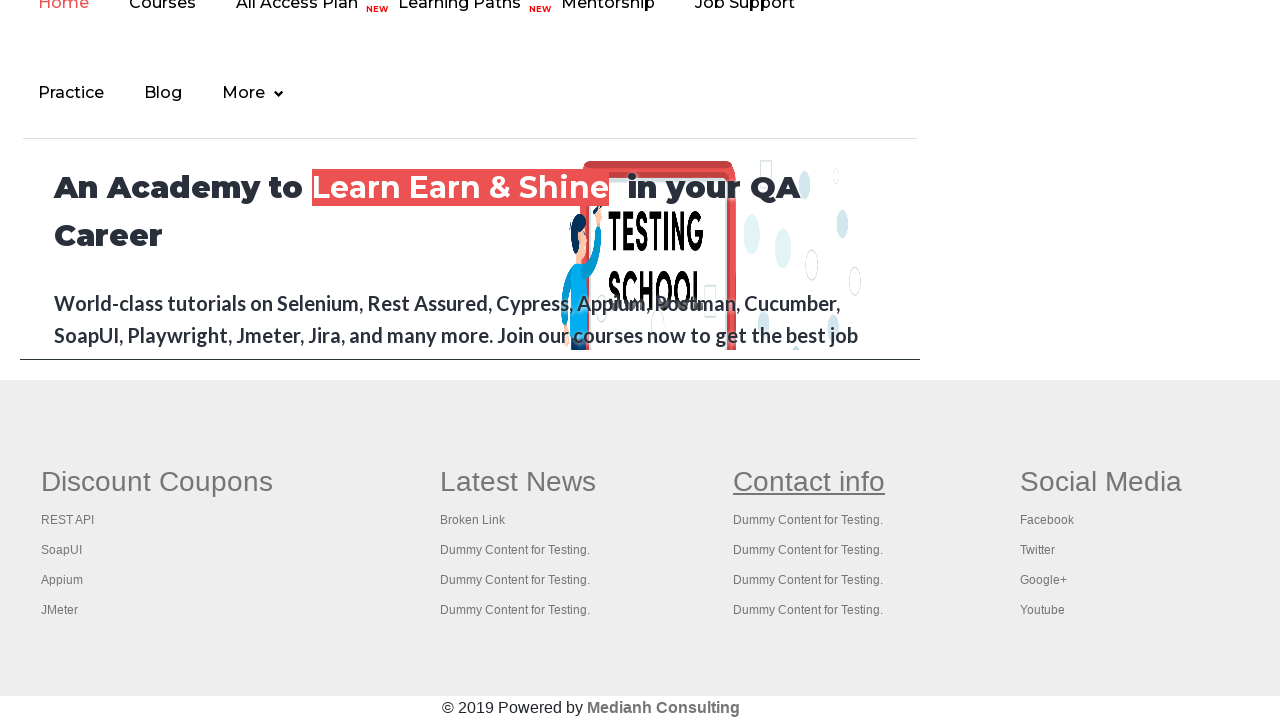

New tab loaded for footer link 11
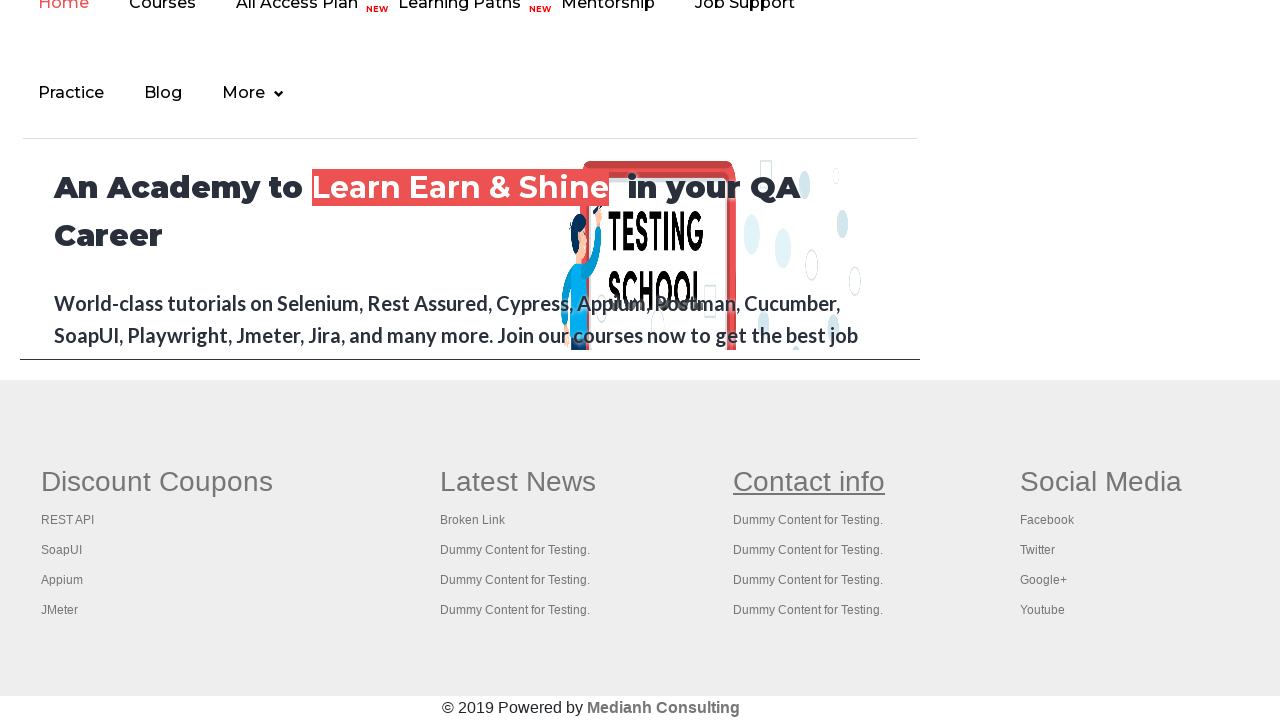

Retrieved page title '' from link 11
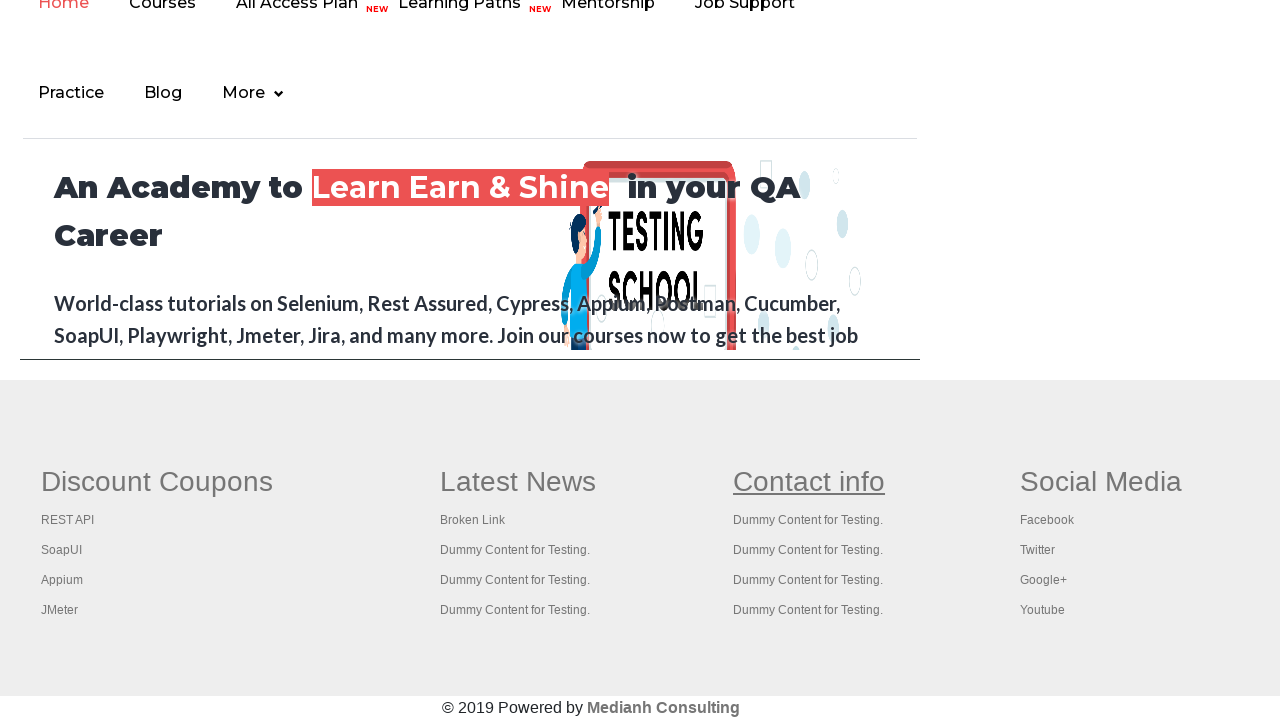

Closed new tab for footer link 11
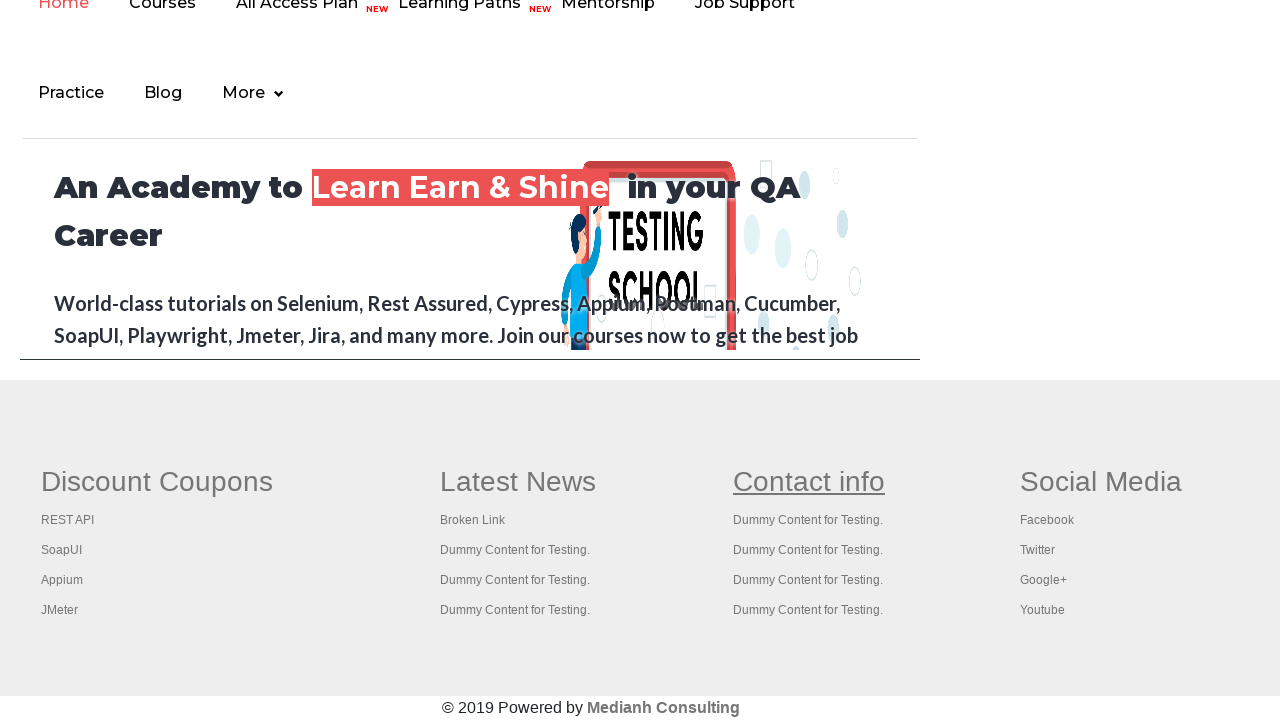

Opened footer link 12 in new tab using Ctrl+Click
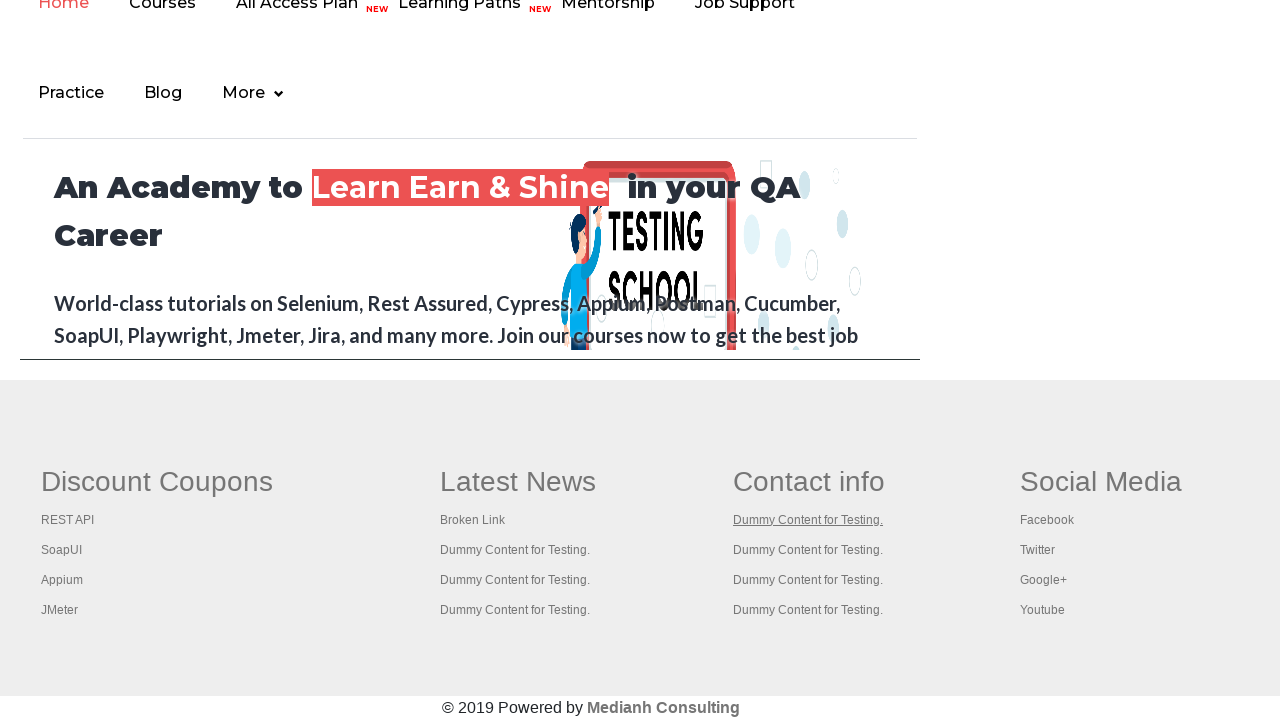

New tab loaded for footer link 12
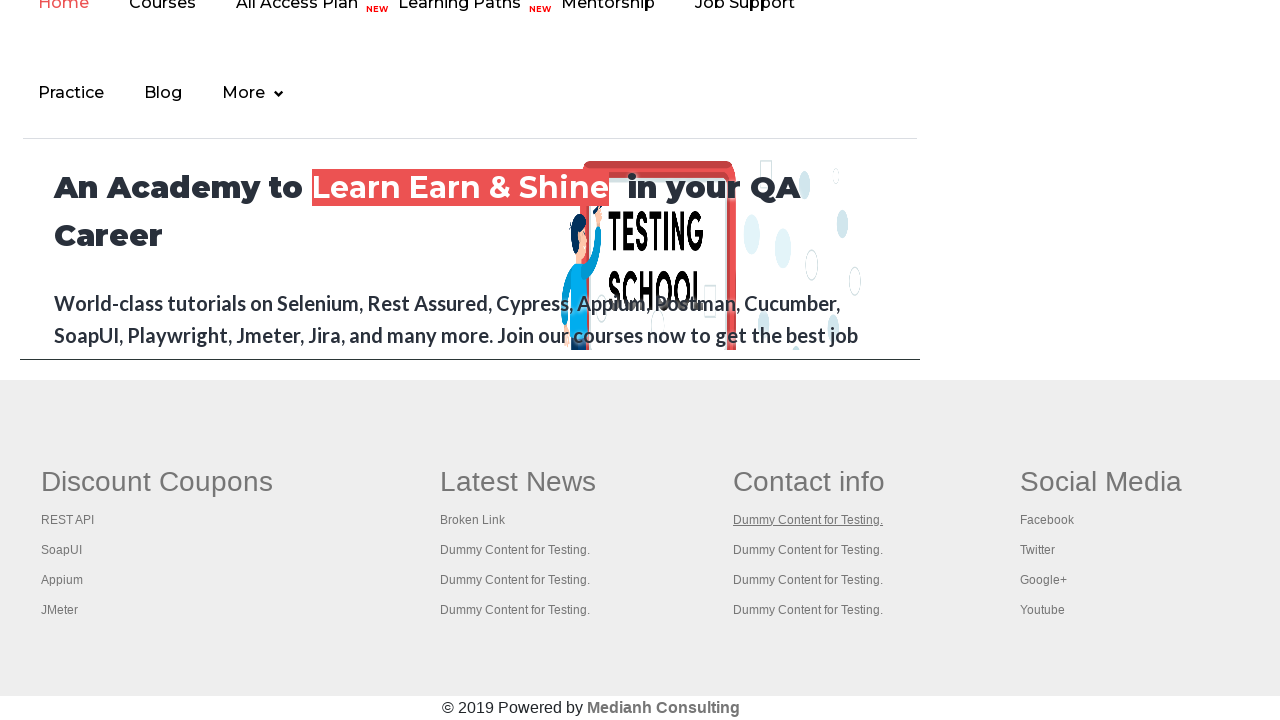

Retrieved page title '' from link 12
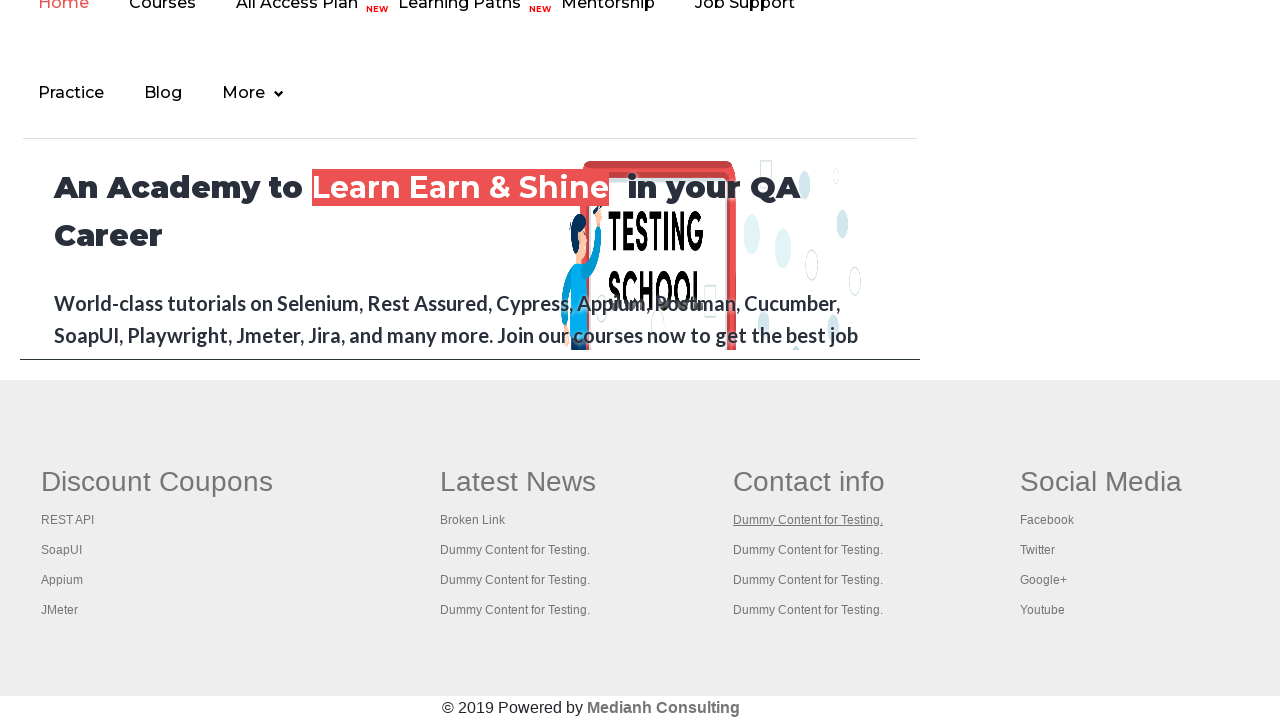

Closed new tab for footer link 12
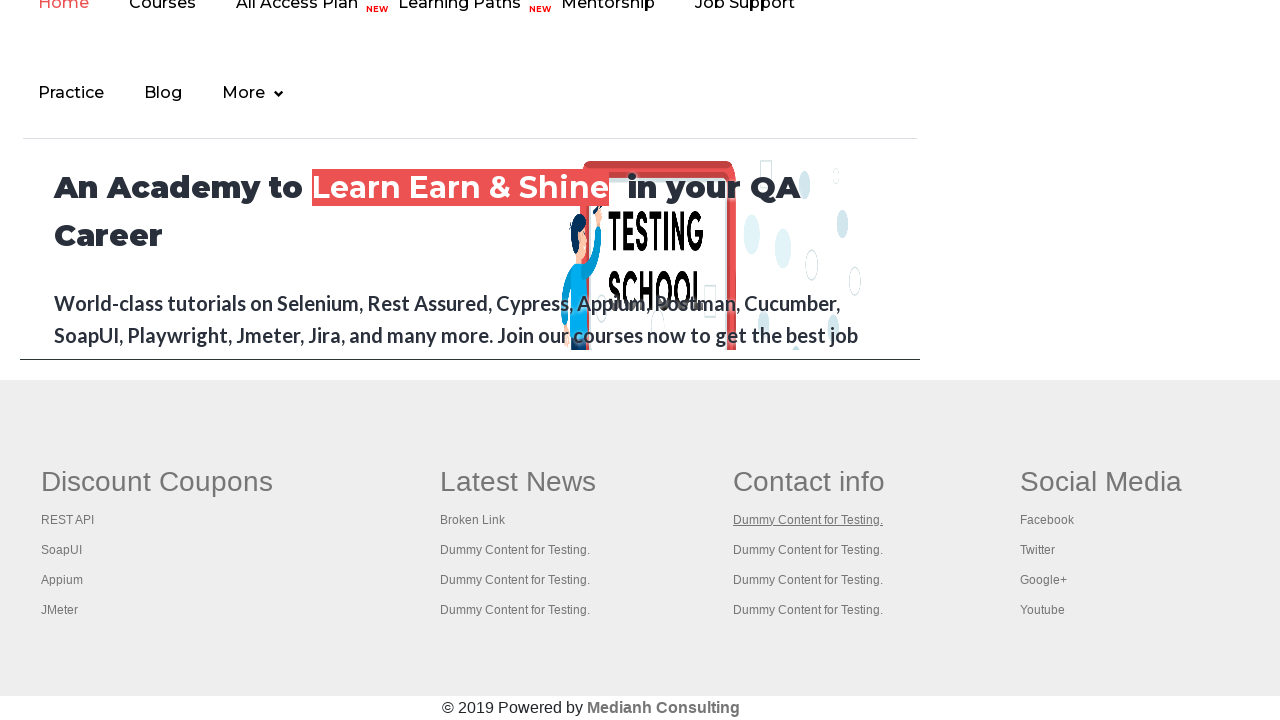

Opened footer link 13 in new tab using Ctrl+Click
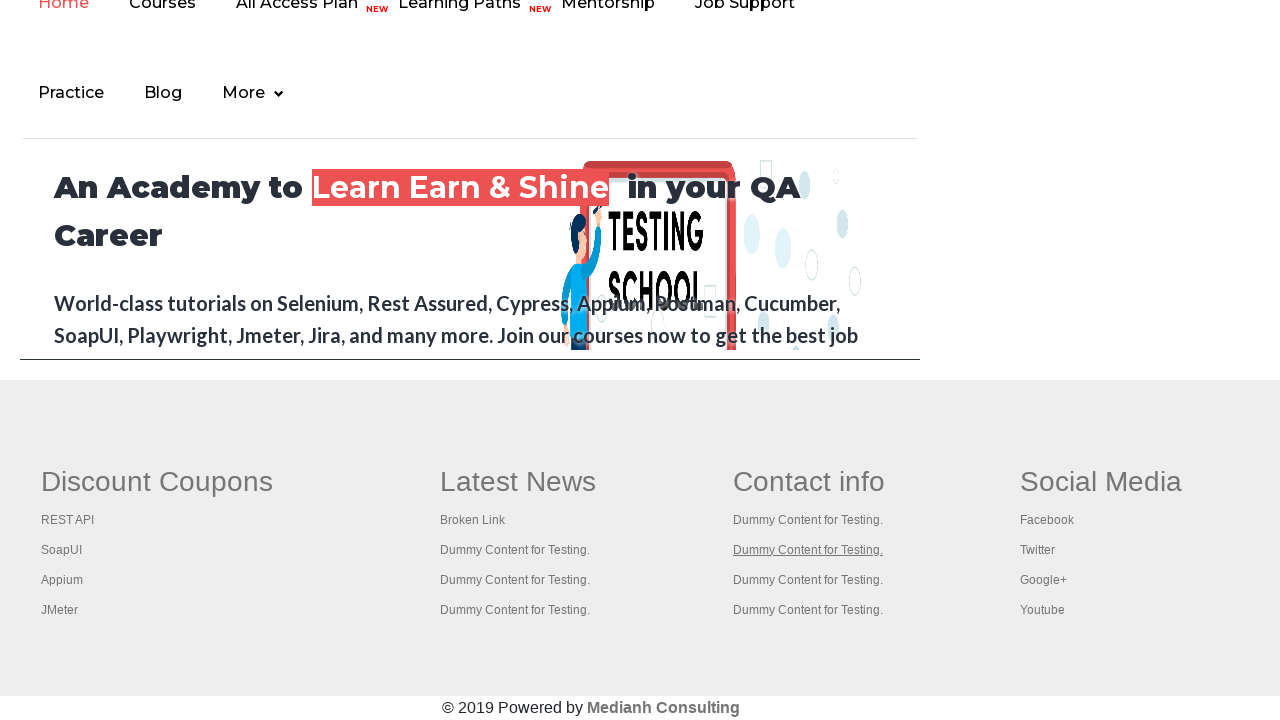

New tab loaded for footer link 13
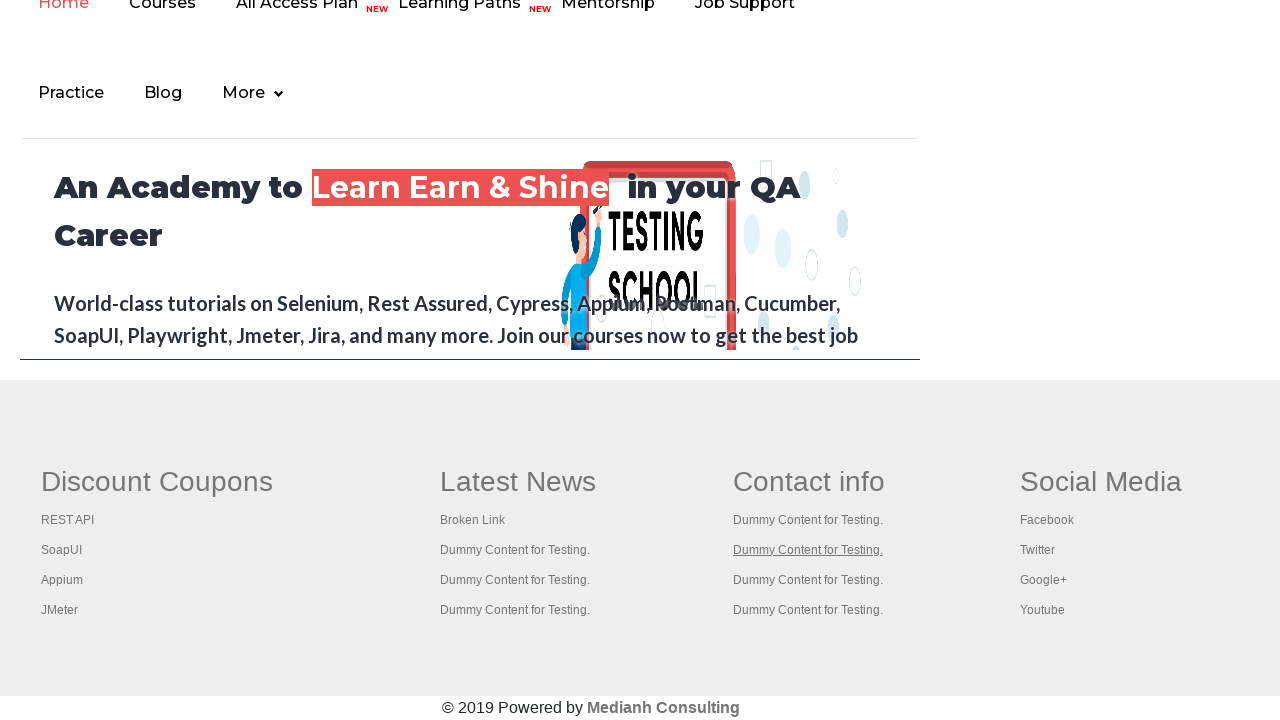

Retrieved page title '' from link 13
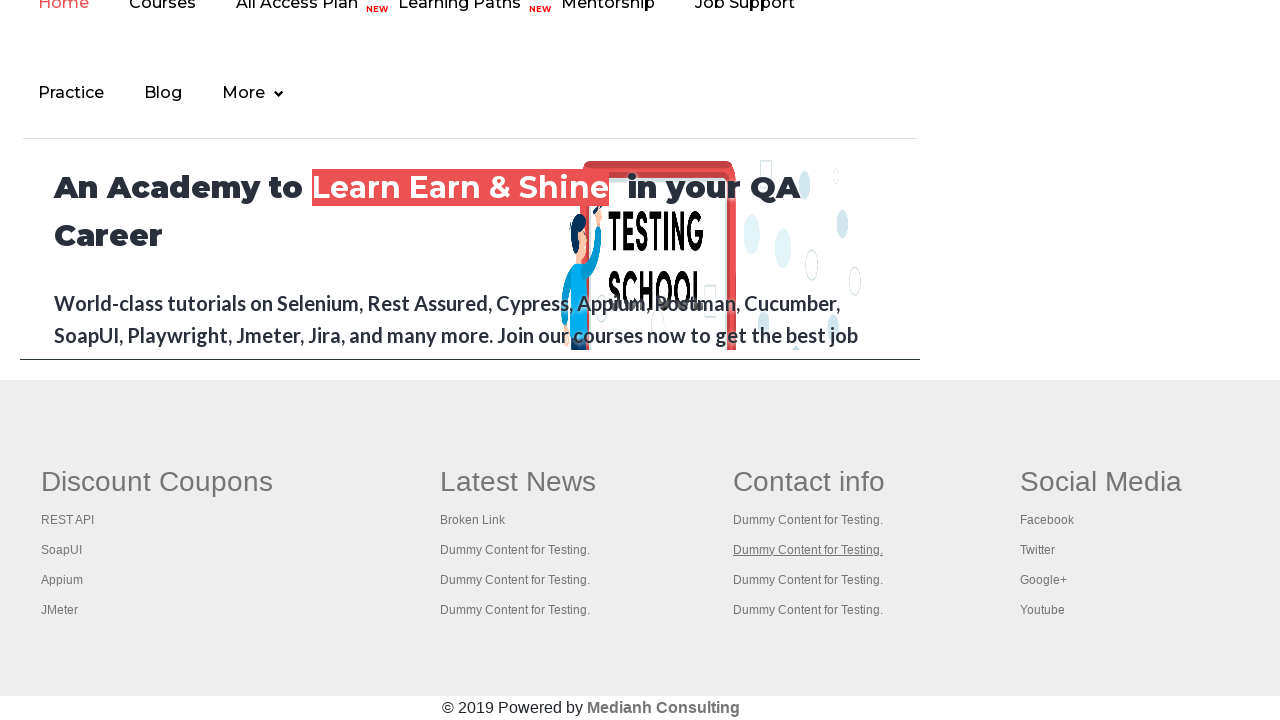

Closed new tab for footer link 13
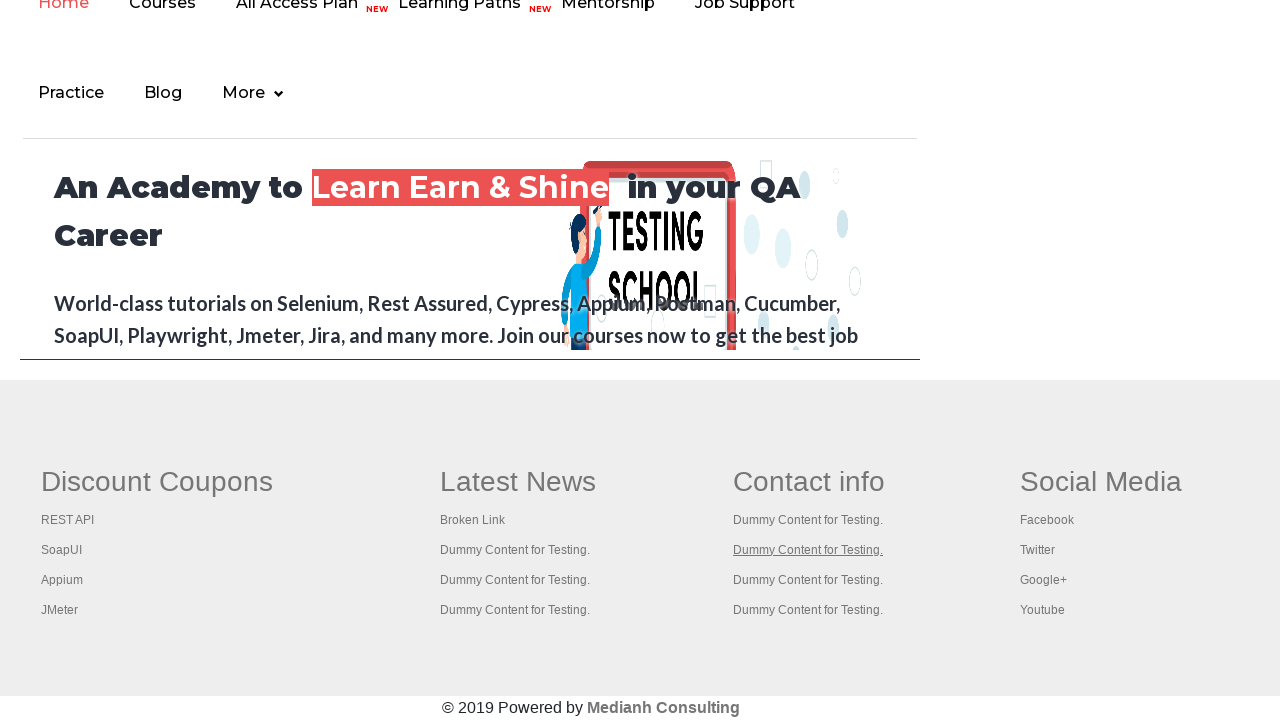

Opened footer link 14 in new tab using Ctrl+Click
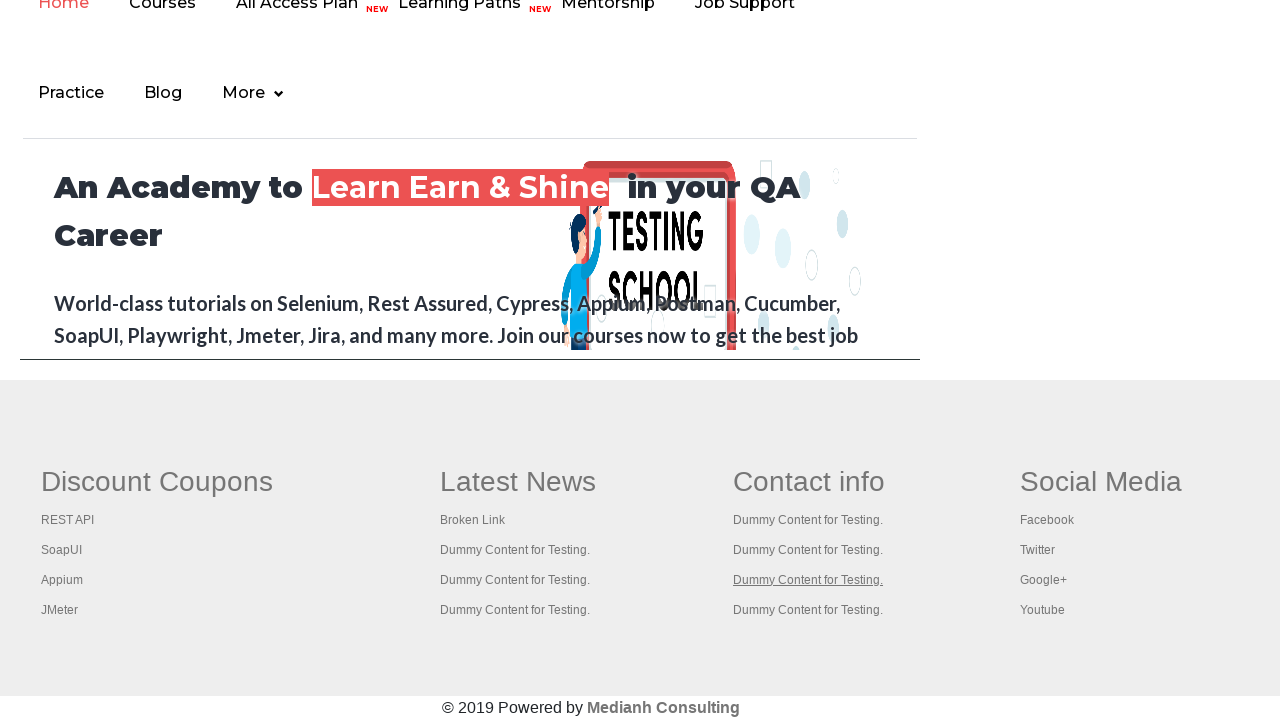

New tab loaded for footer link 14
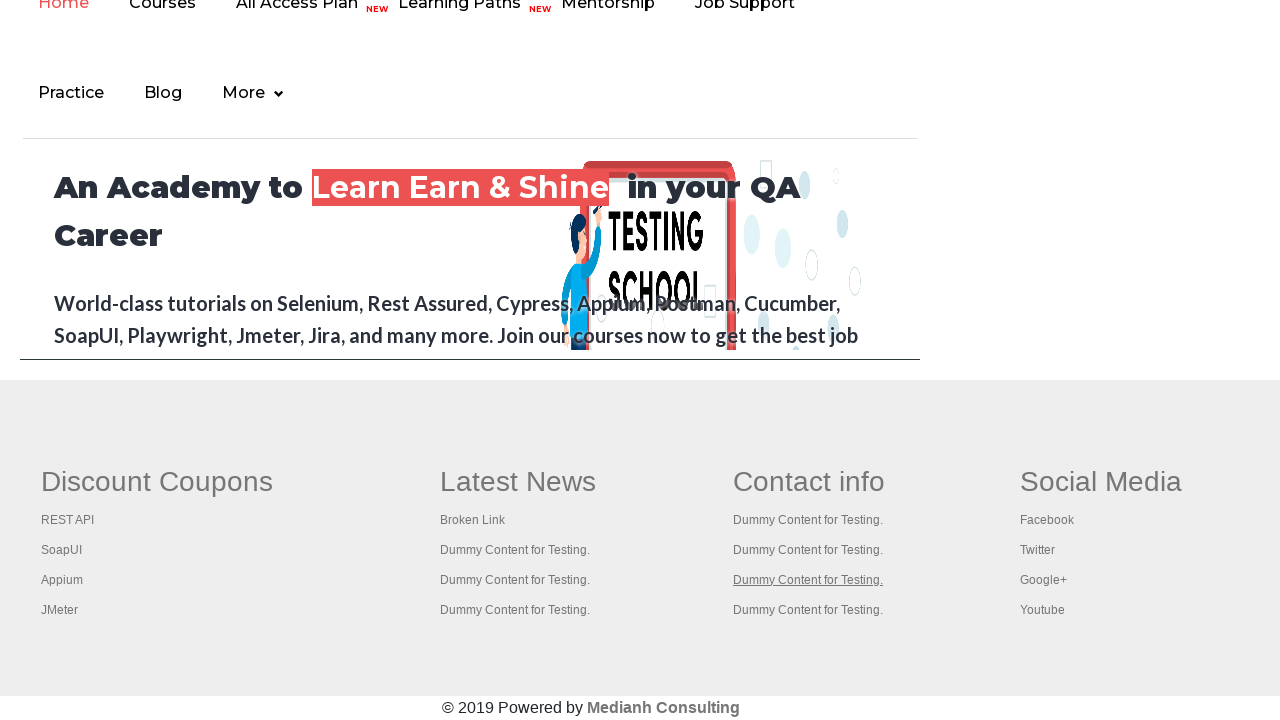

Retrieved page title '' from link 14
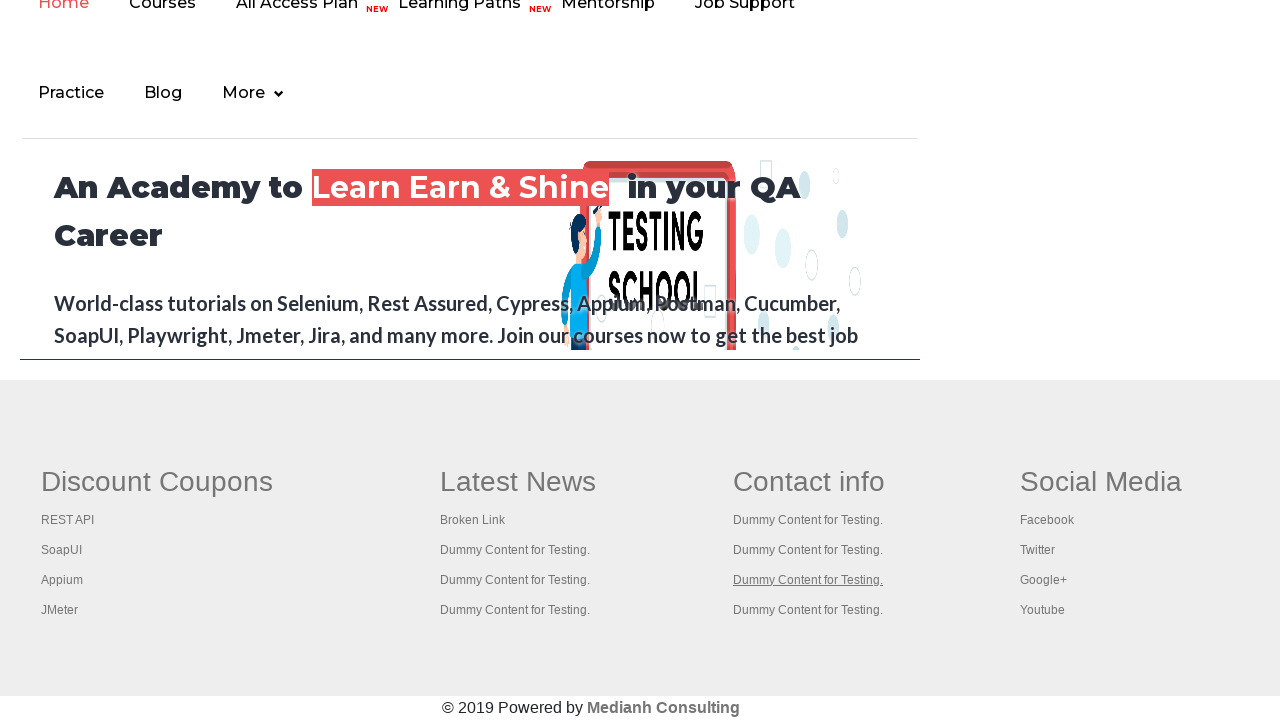

Closed new tab for footer link 14
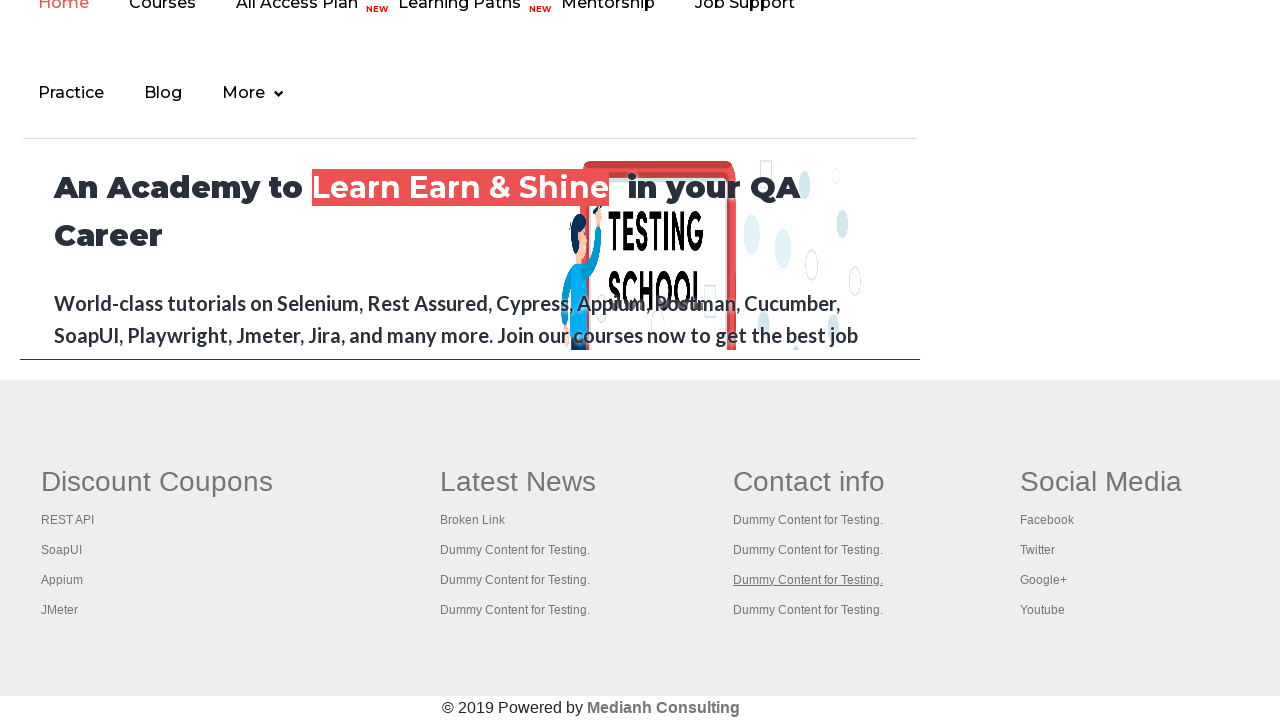

Opened footer link 15 in new tab using Ctrl+Click
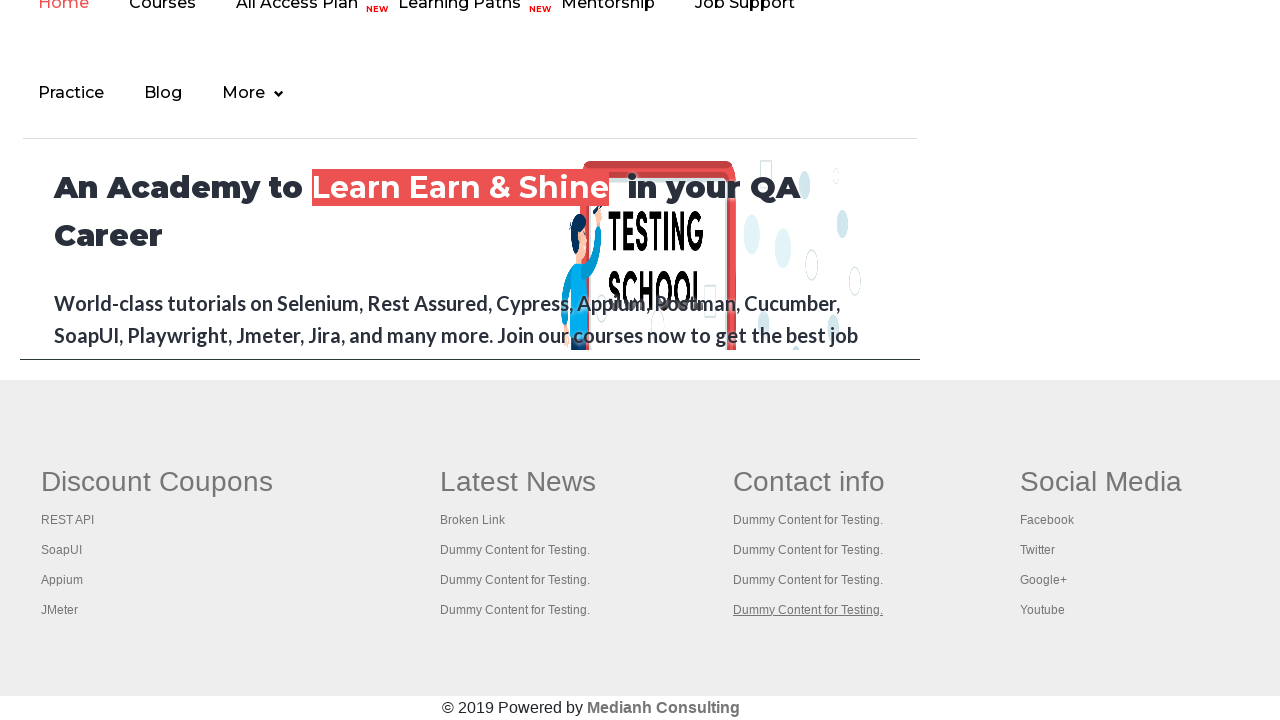

New tab loaded for footer link 15
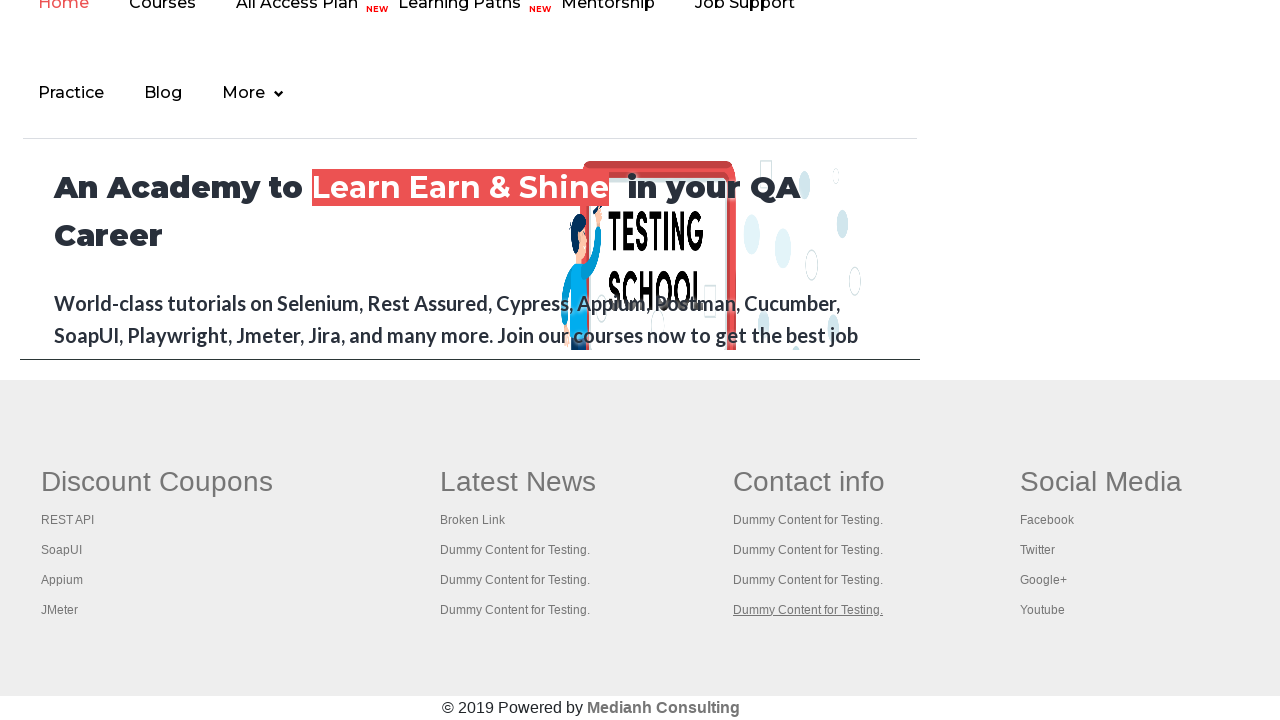

Retrieved page title '' from link 15
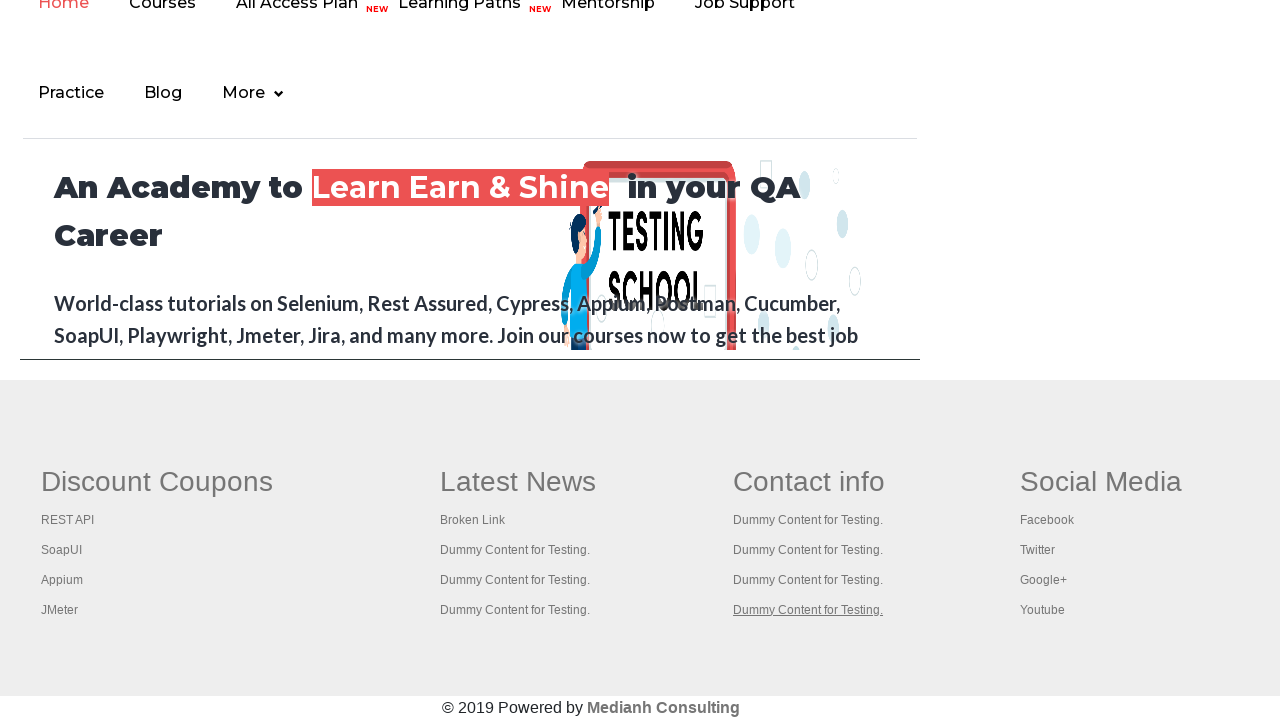

Closed new tab for footer link 15
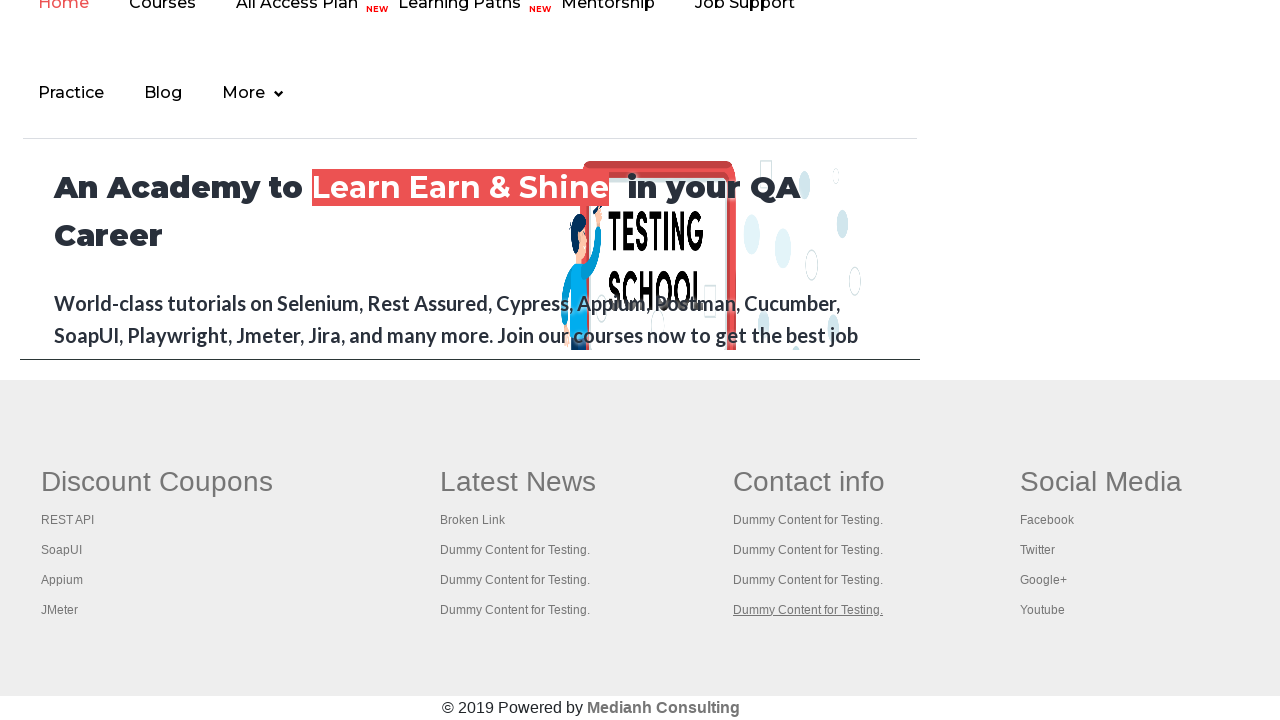

Opened footer link 16 in new tab using Ctrl+Click
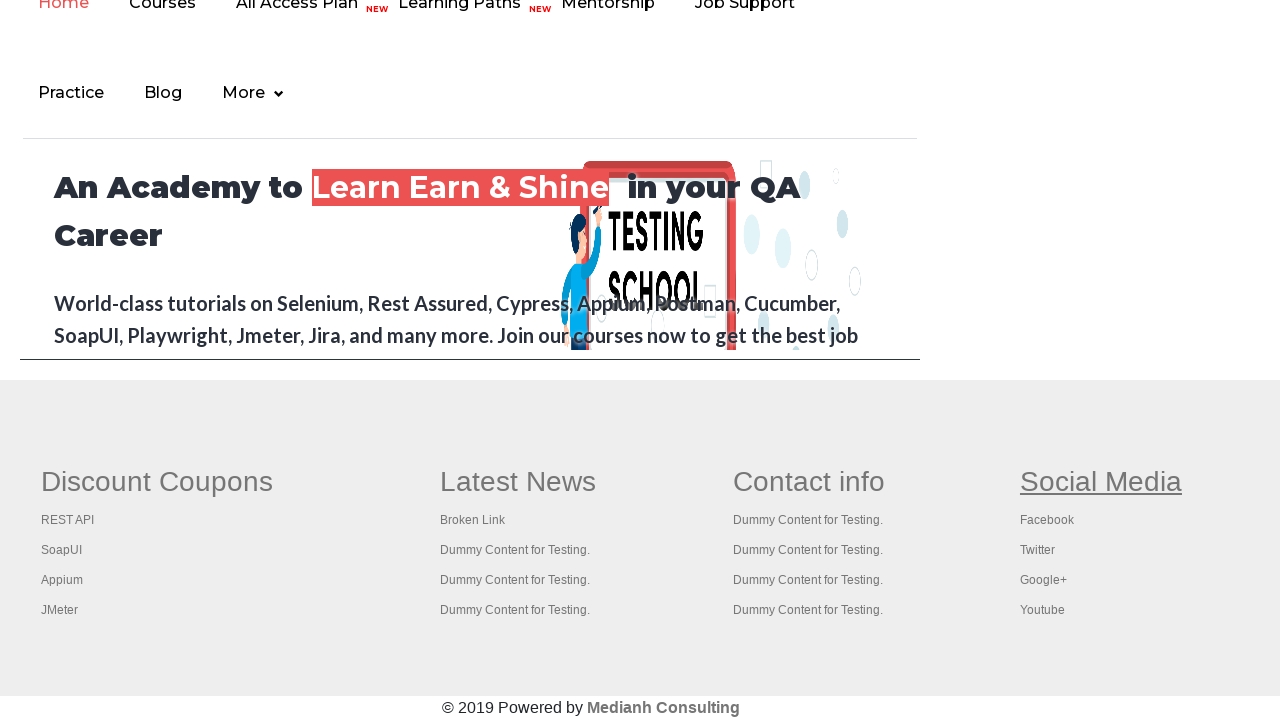

New tab loaded for footer link 16
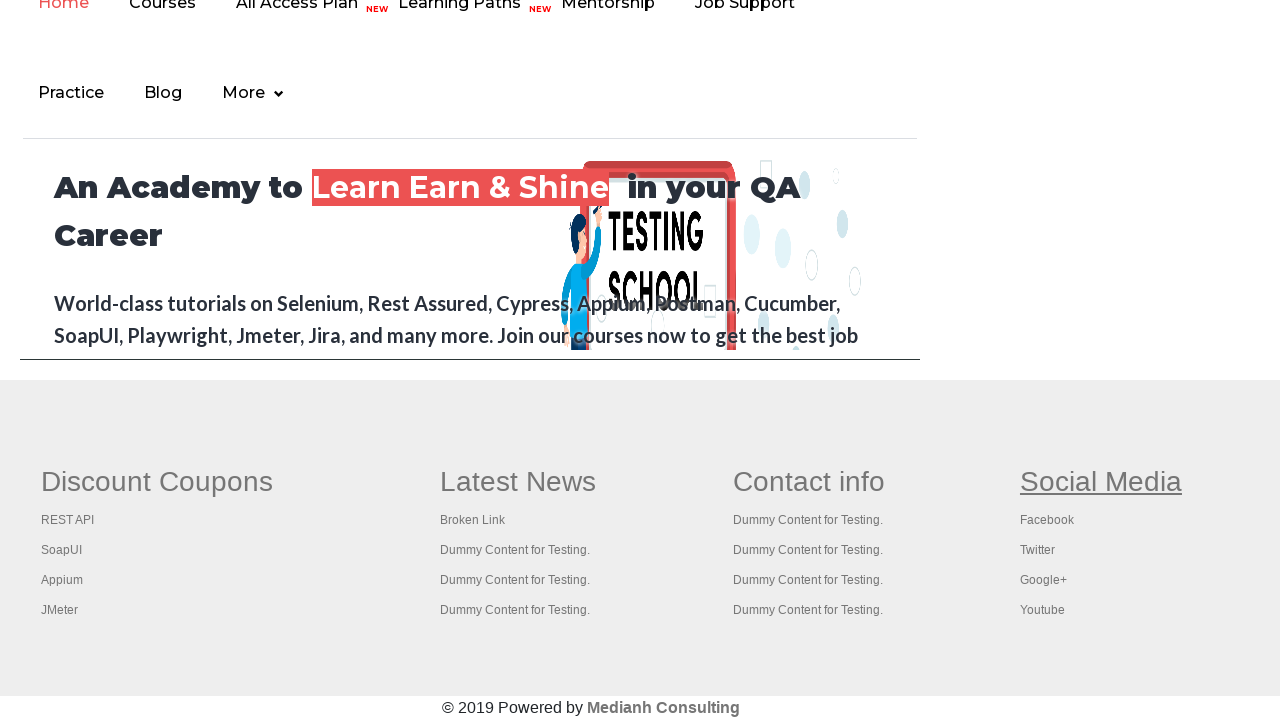

Retrieved page title '' from link 16
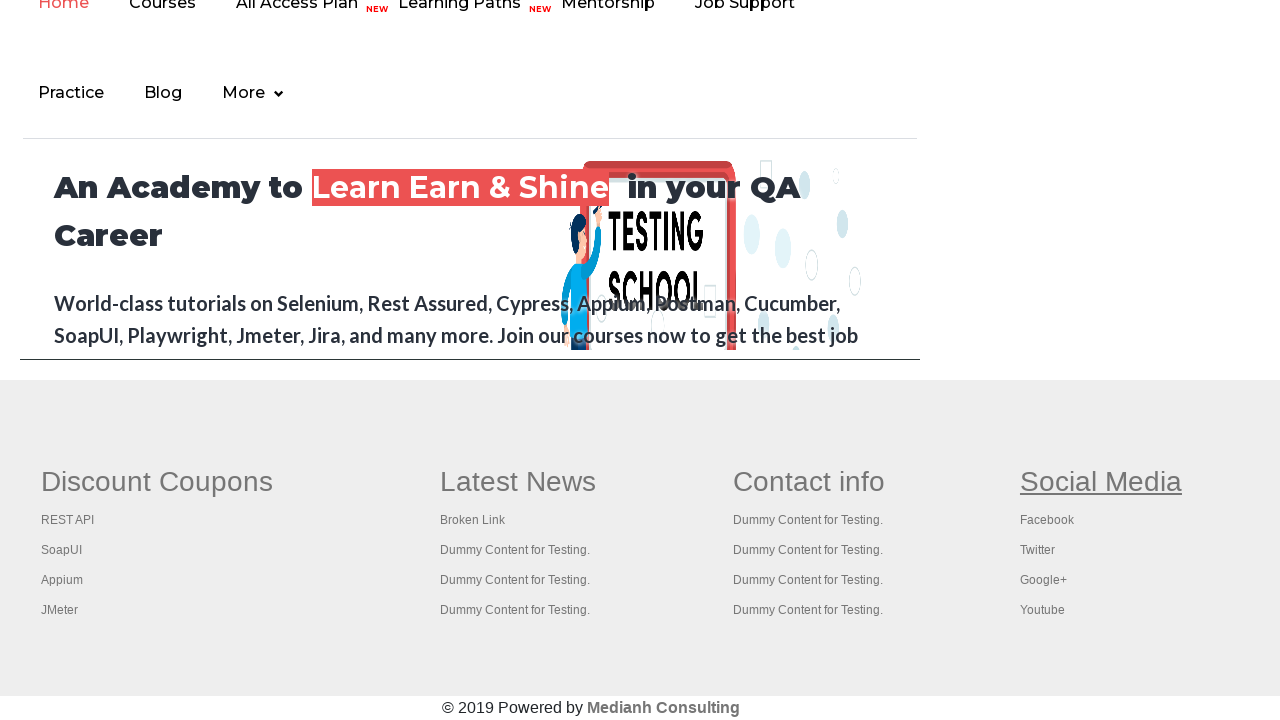

Closed new tab for footer link 16
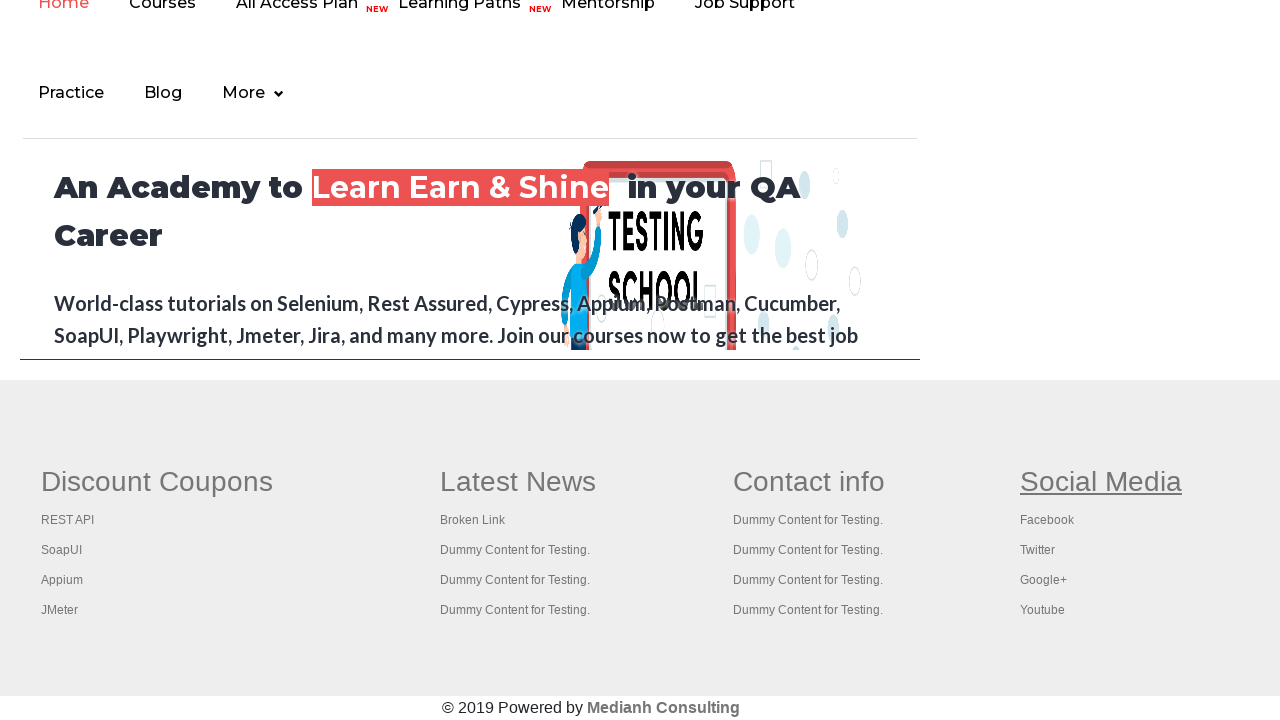

Opened footer link 17 in new tab using Ctrl+Click
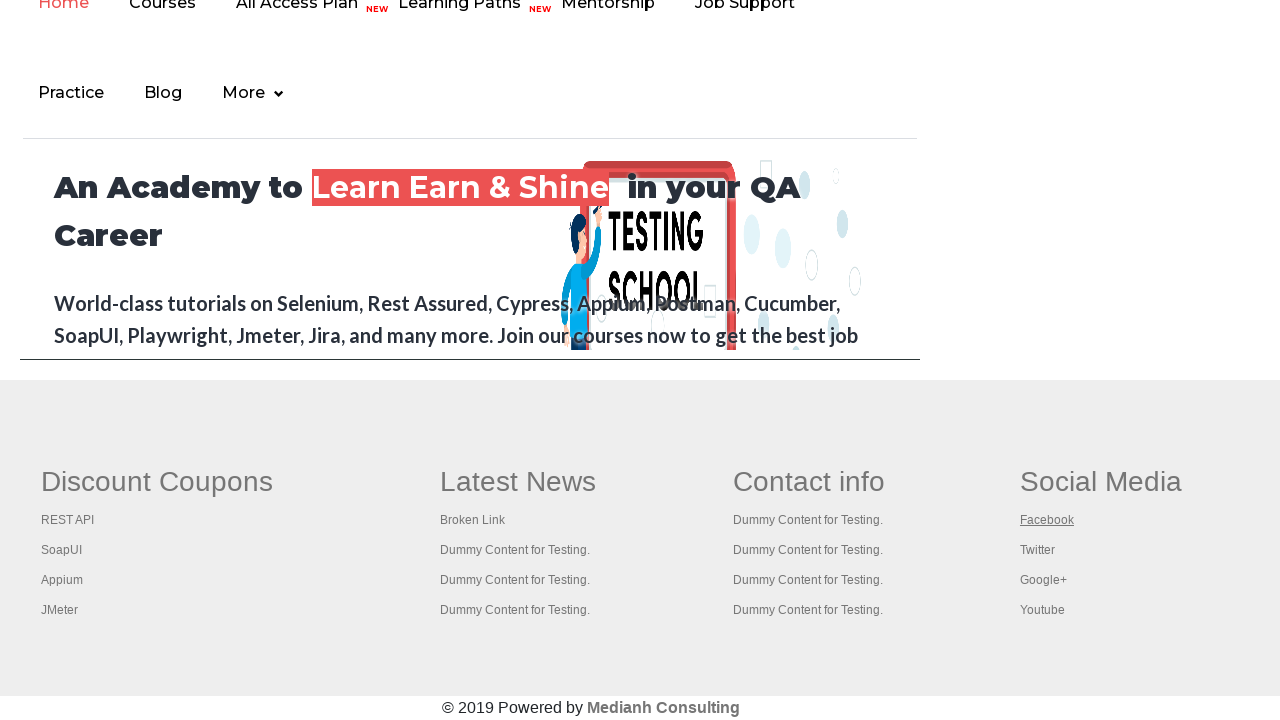

New tab loaded for footer link 17
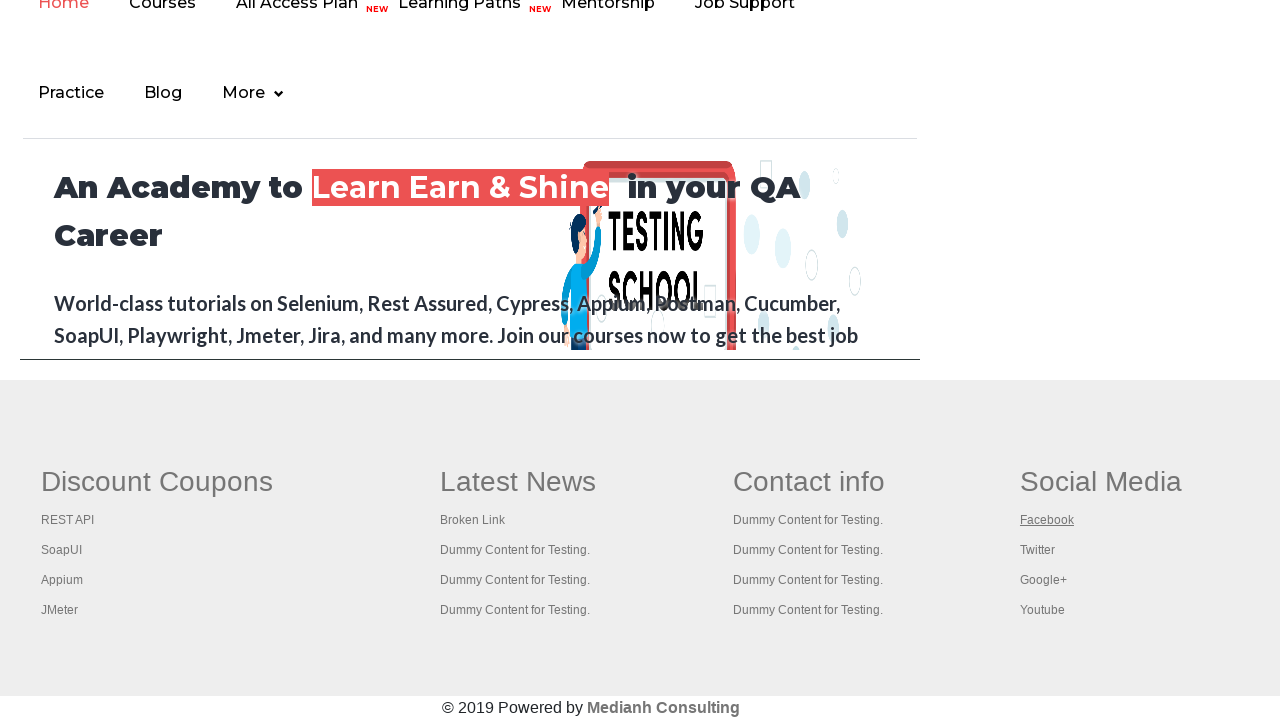

Retrieved page title '' from link 17
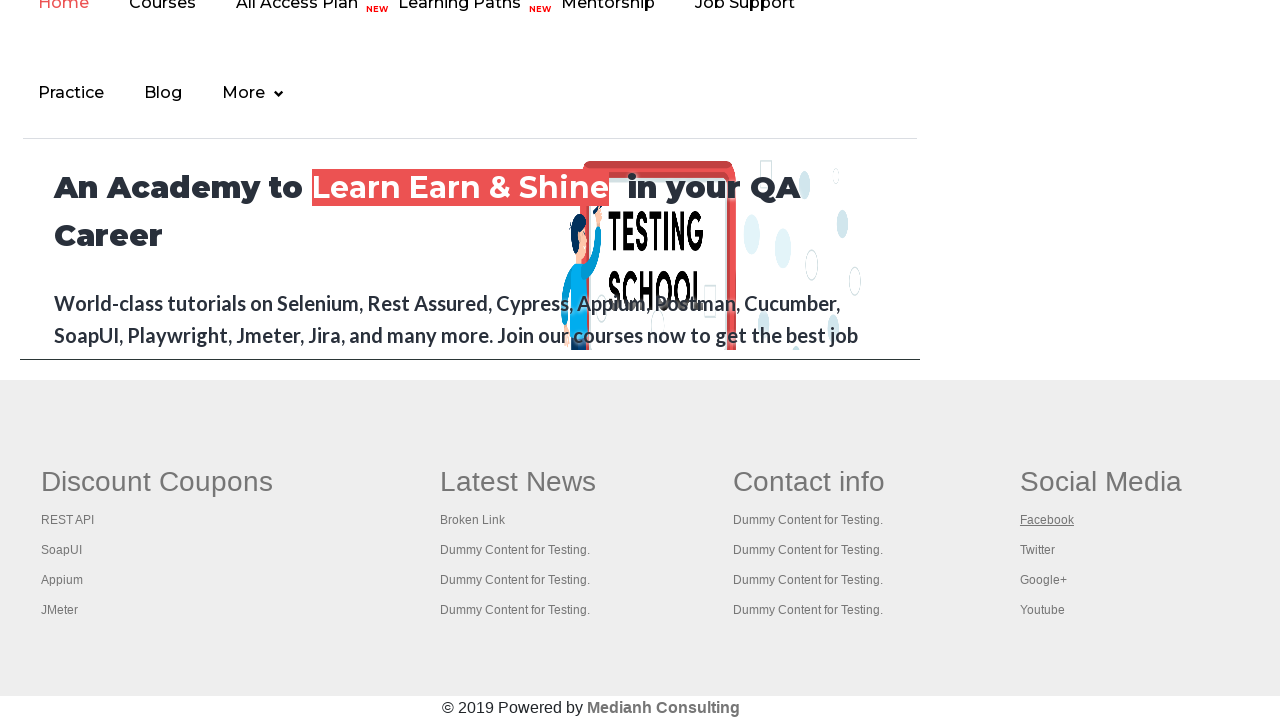

Closed new tab for footer link 17
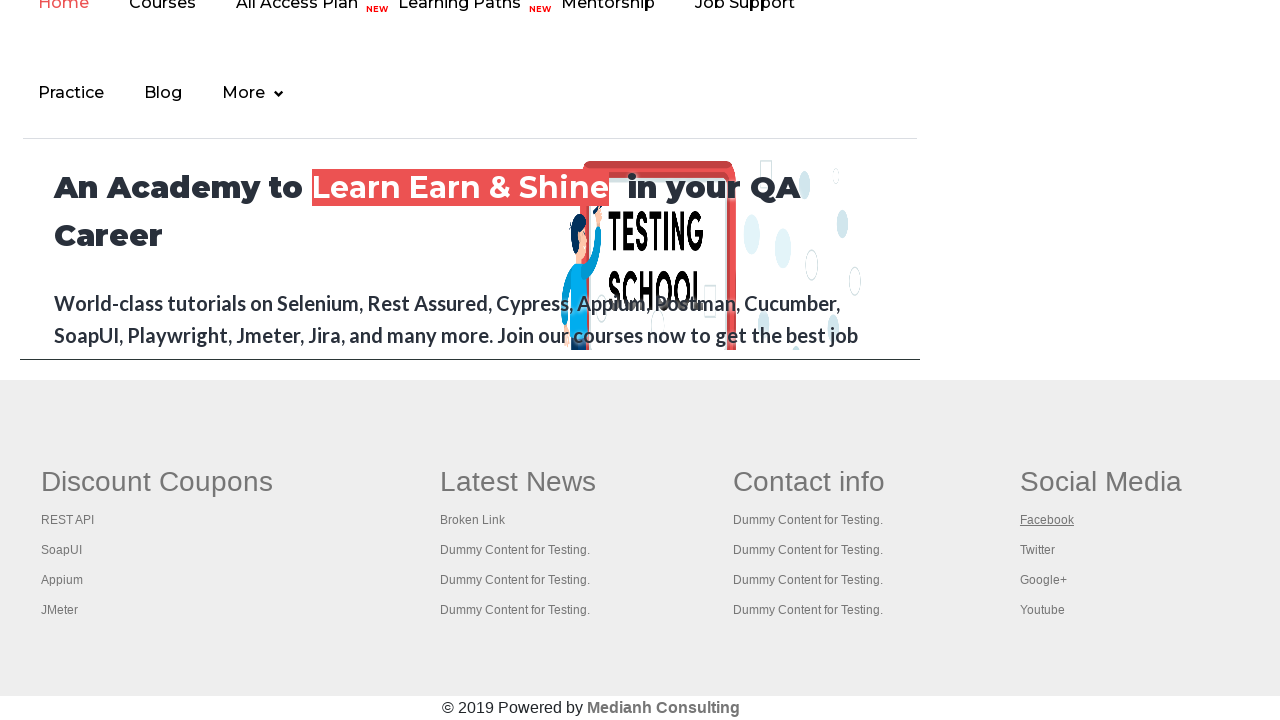

Opened footer link 18 in new tab using Ctrl+Click
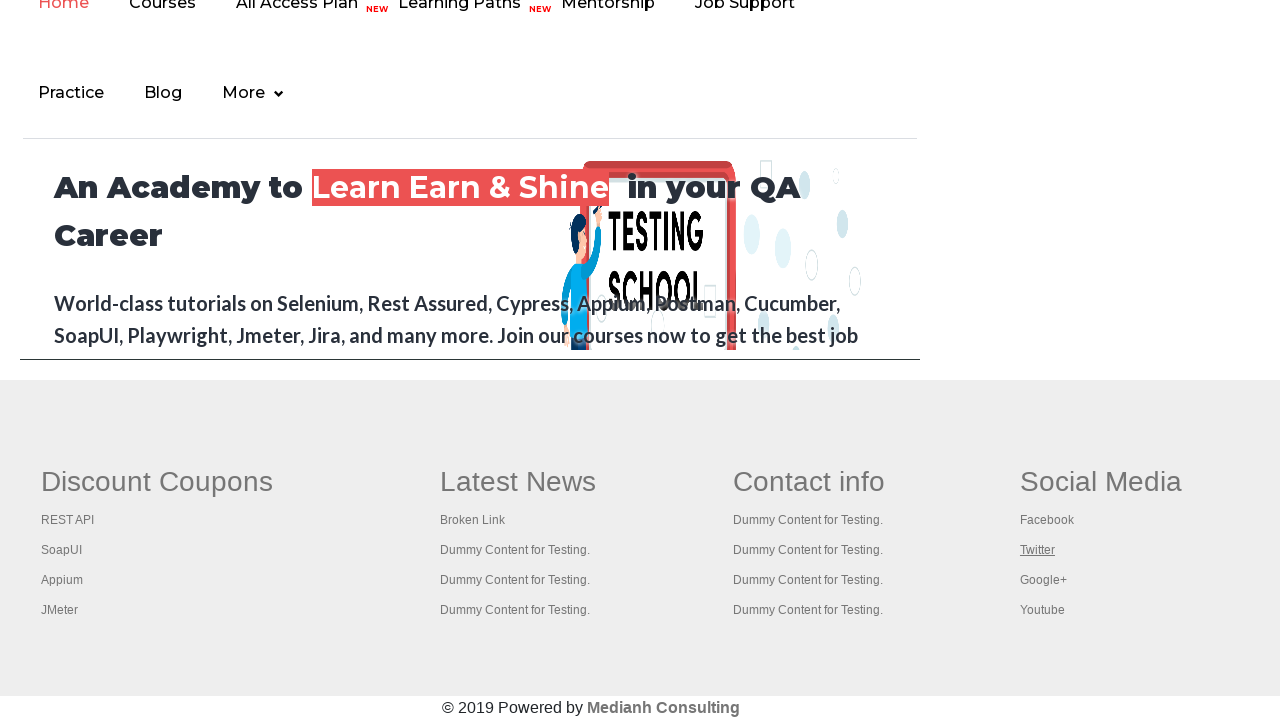

New tab loaded for footer link 18
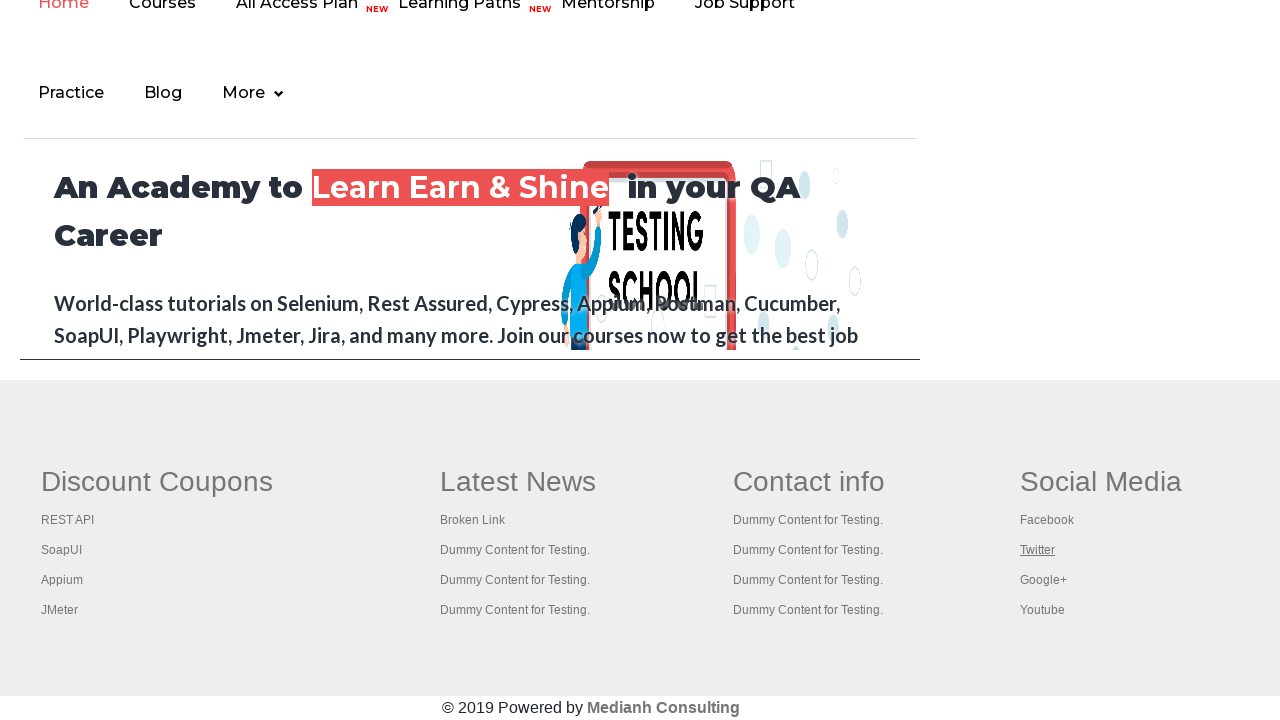

Retrieved page title '' from link 18
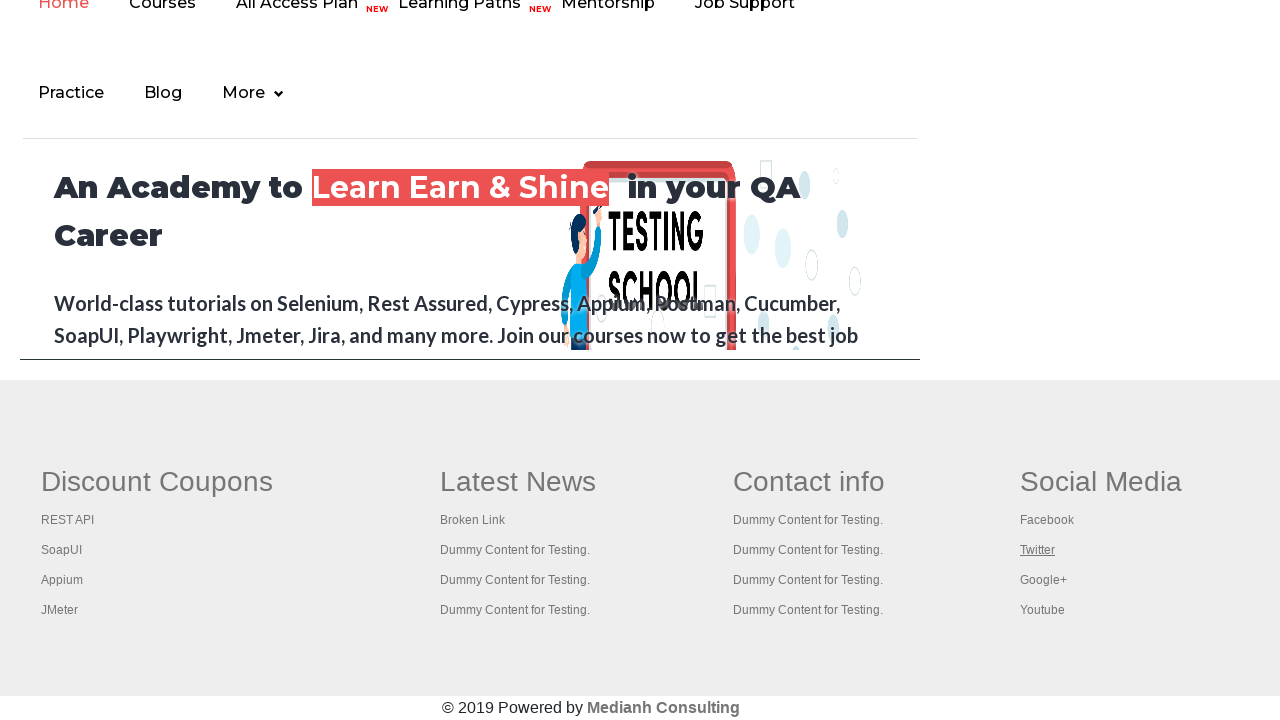

Closed new tab for footer link 18
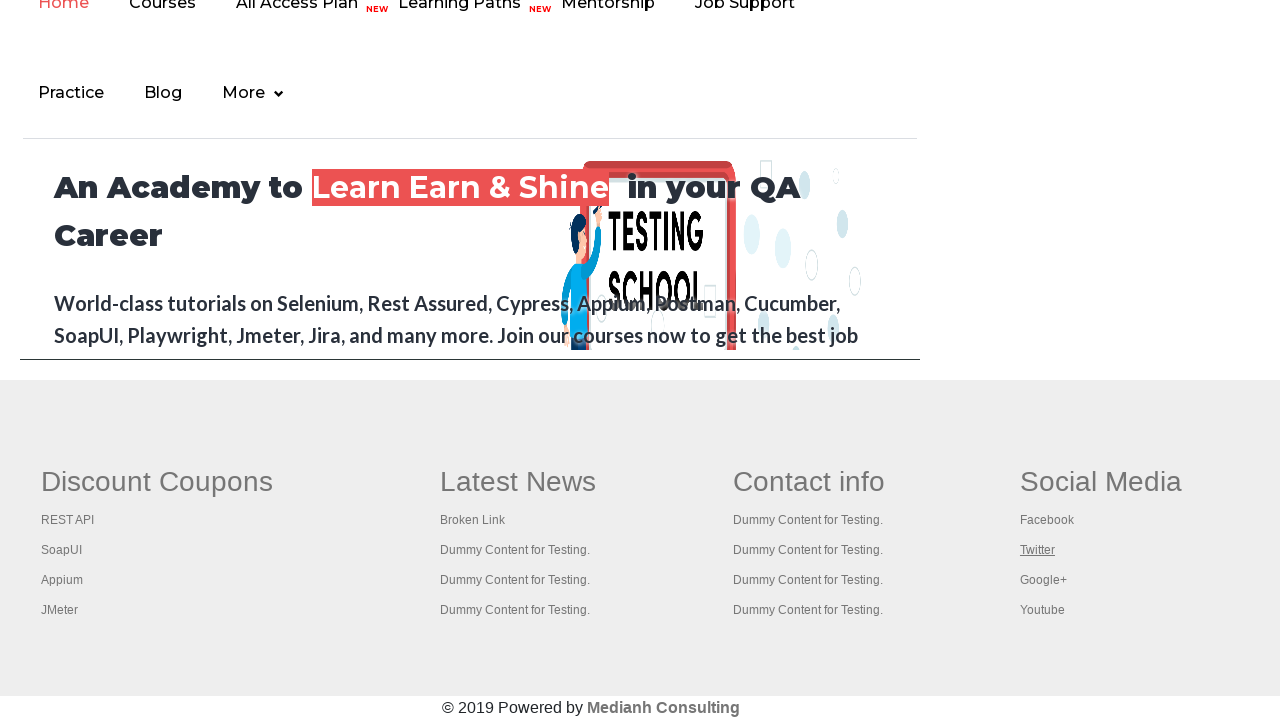

Opened footer link 19 in new tab using Ctrl+Click
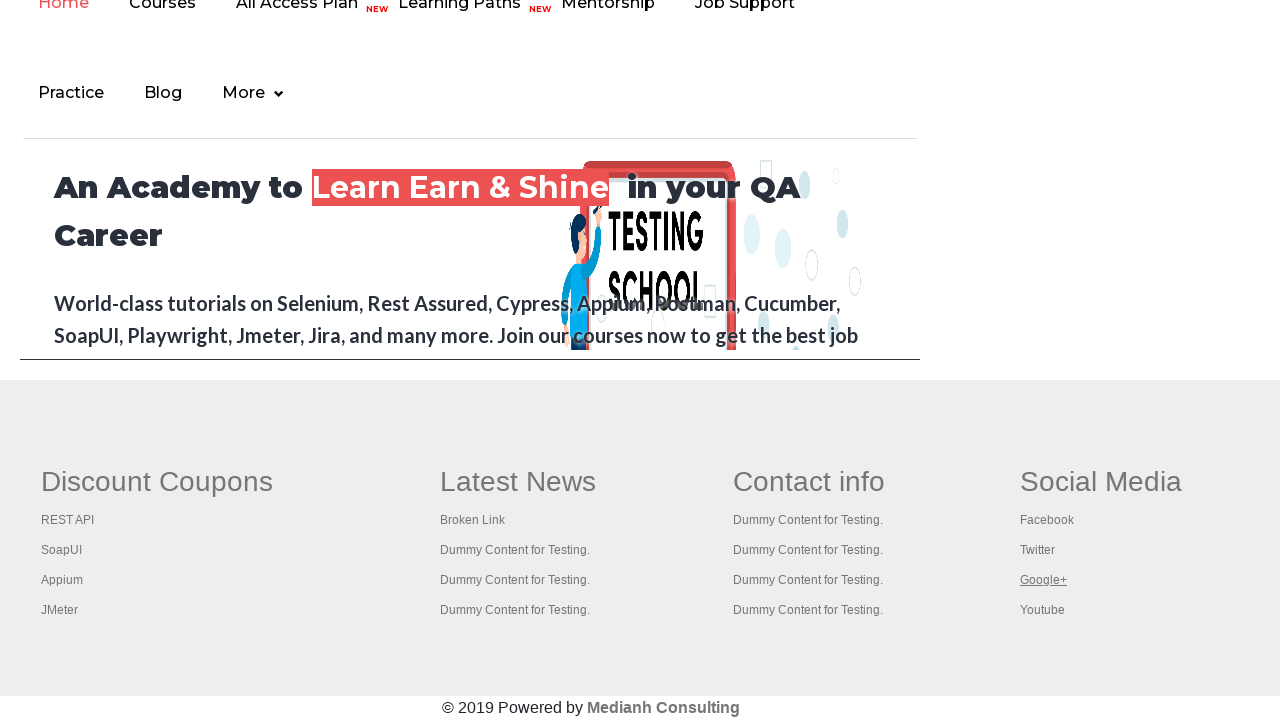

New tab loaded for footer link 19
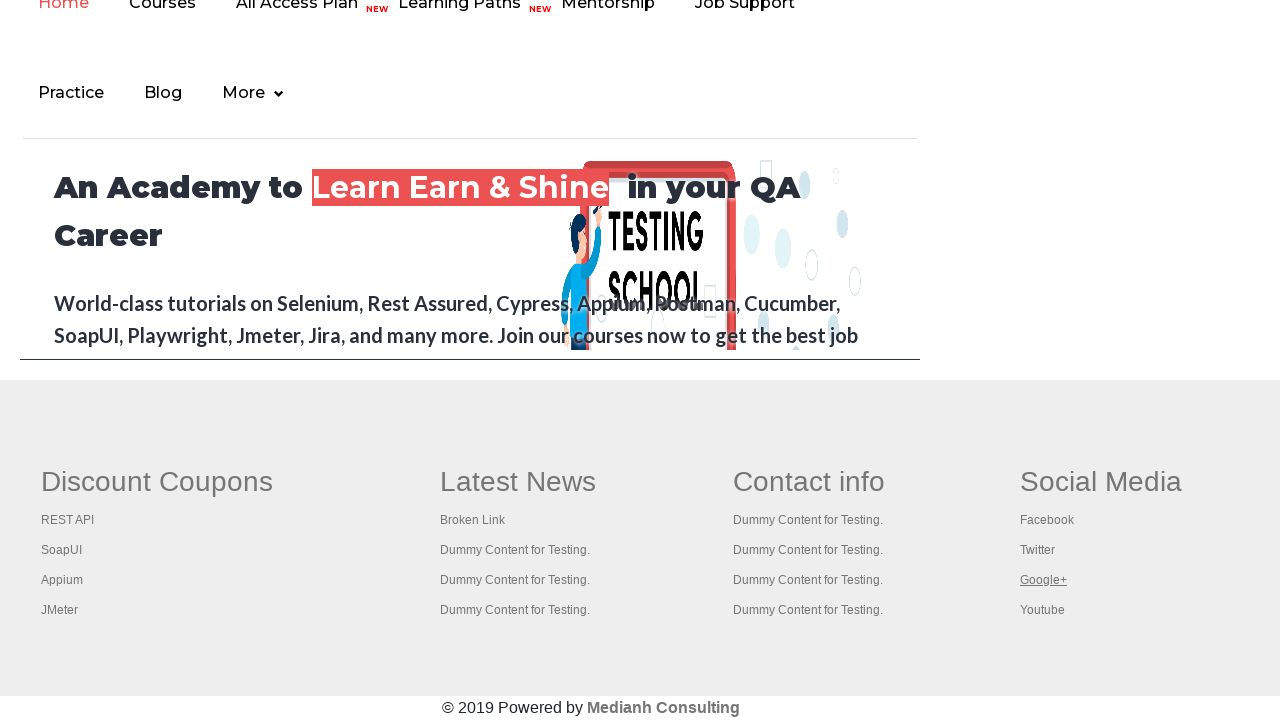

Retrieved page title '' from link 19
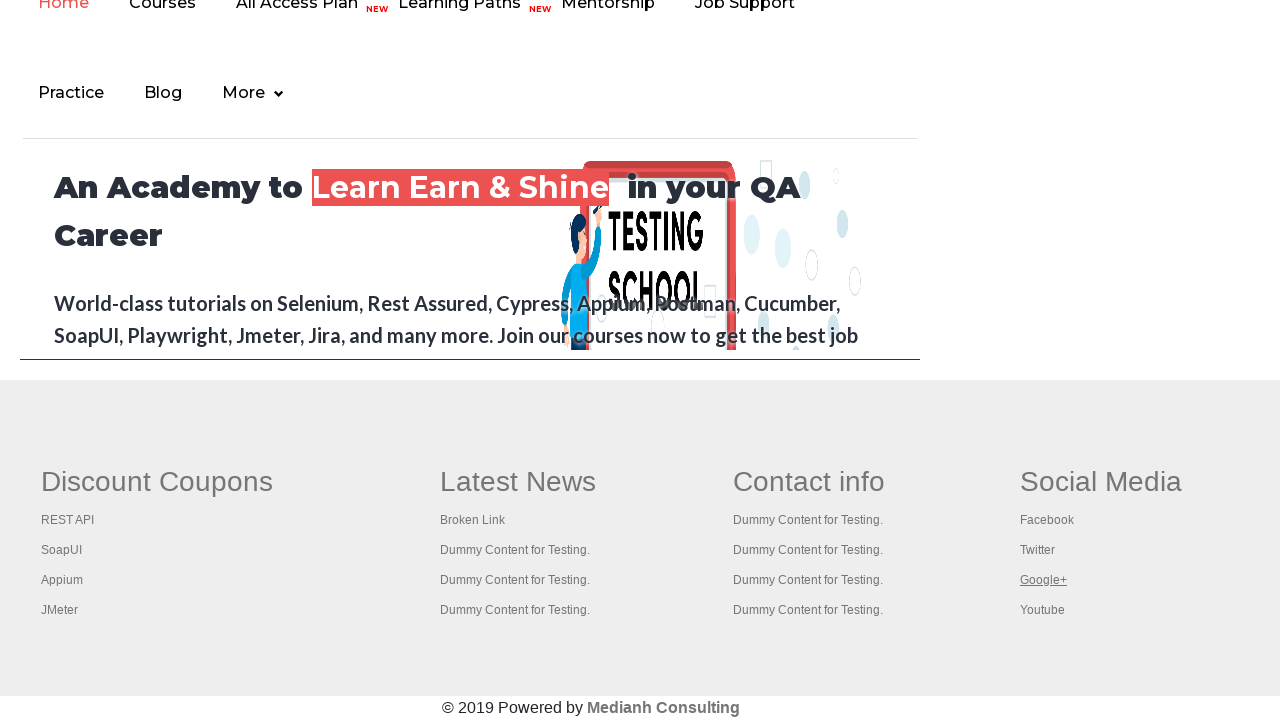

Closed new tab for footer link 19
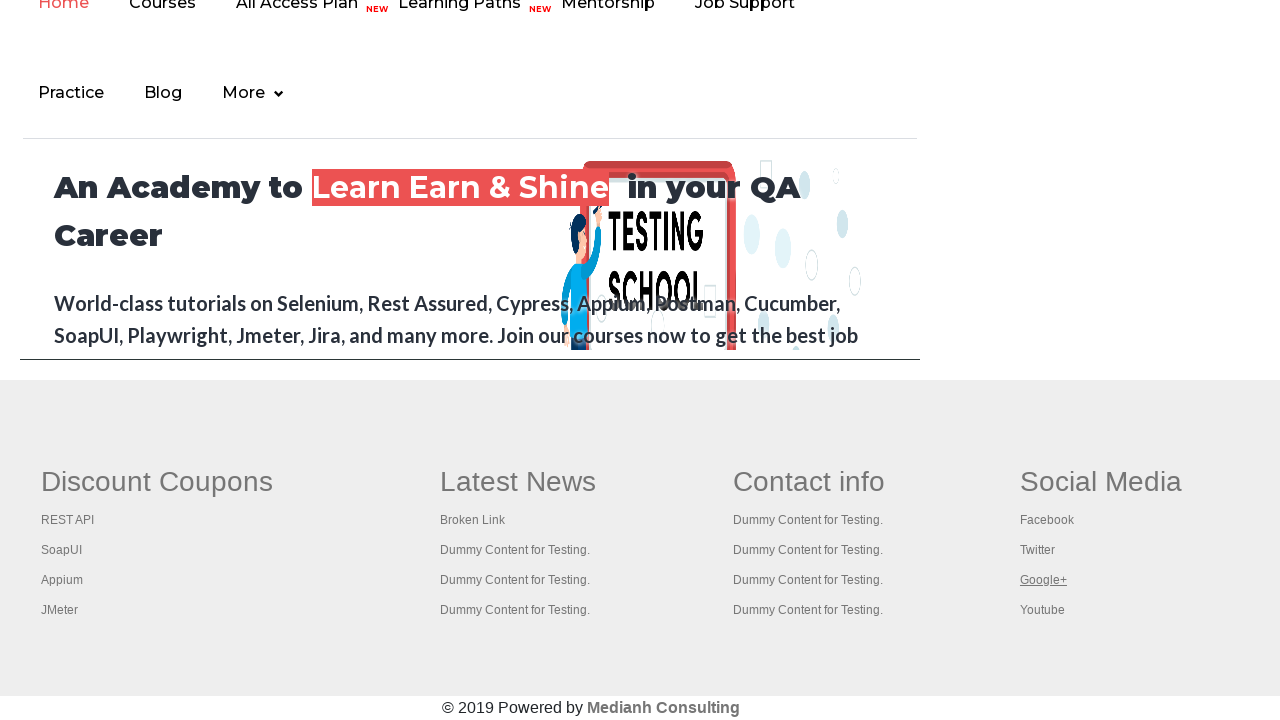

Opened footer link 20 in new tab using Ctrl+Click
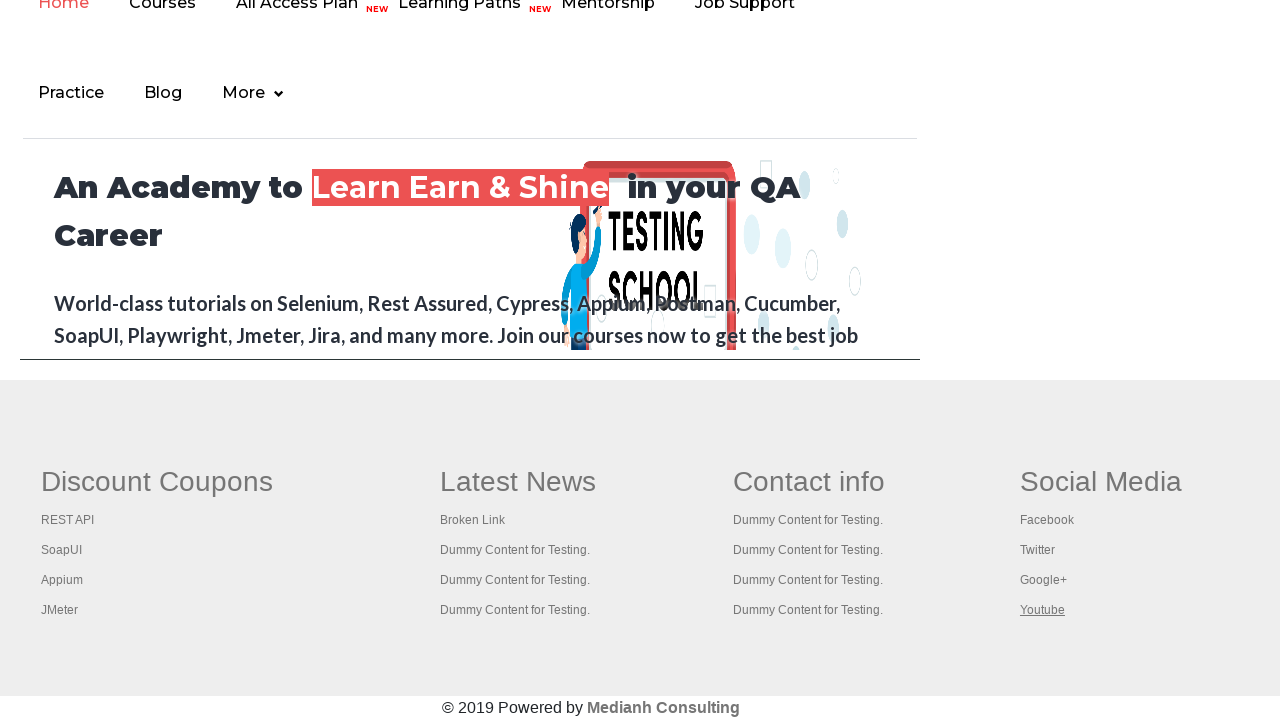

New tab loaded for footer link 20
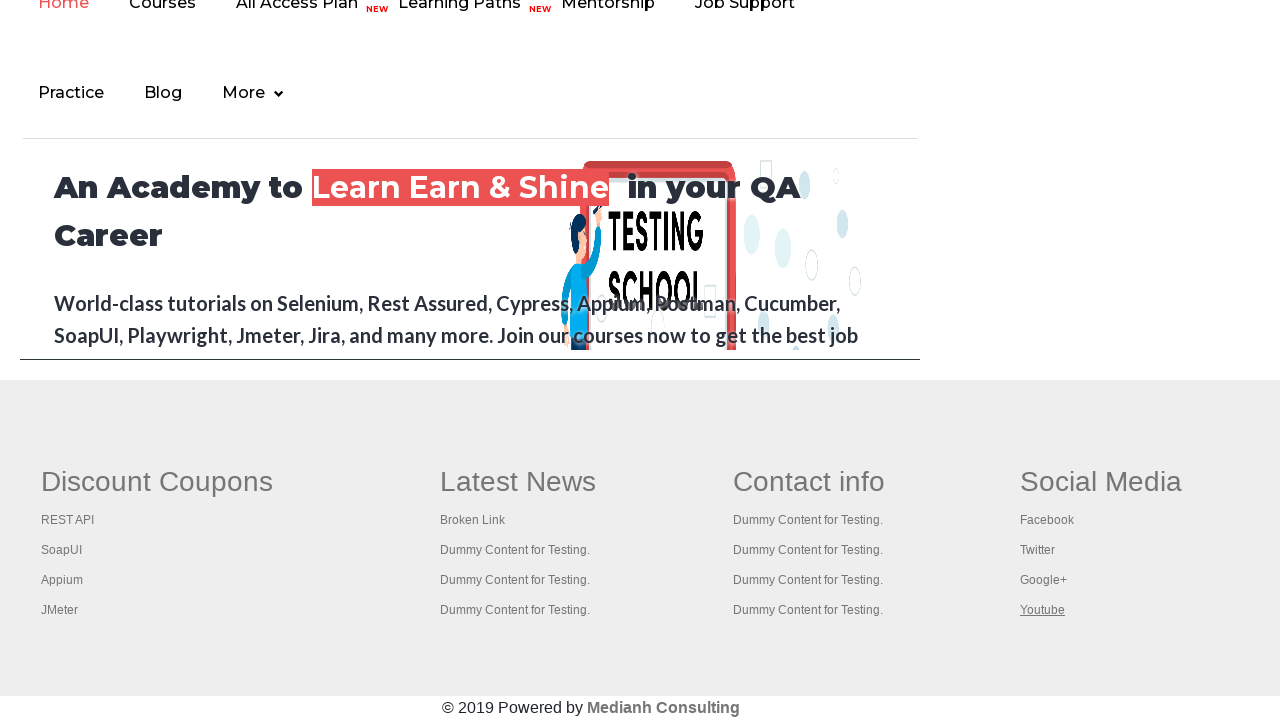

Retrieved page title '' from link 20
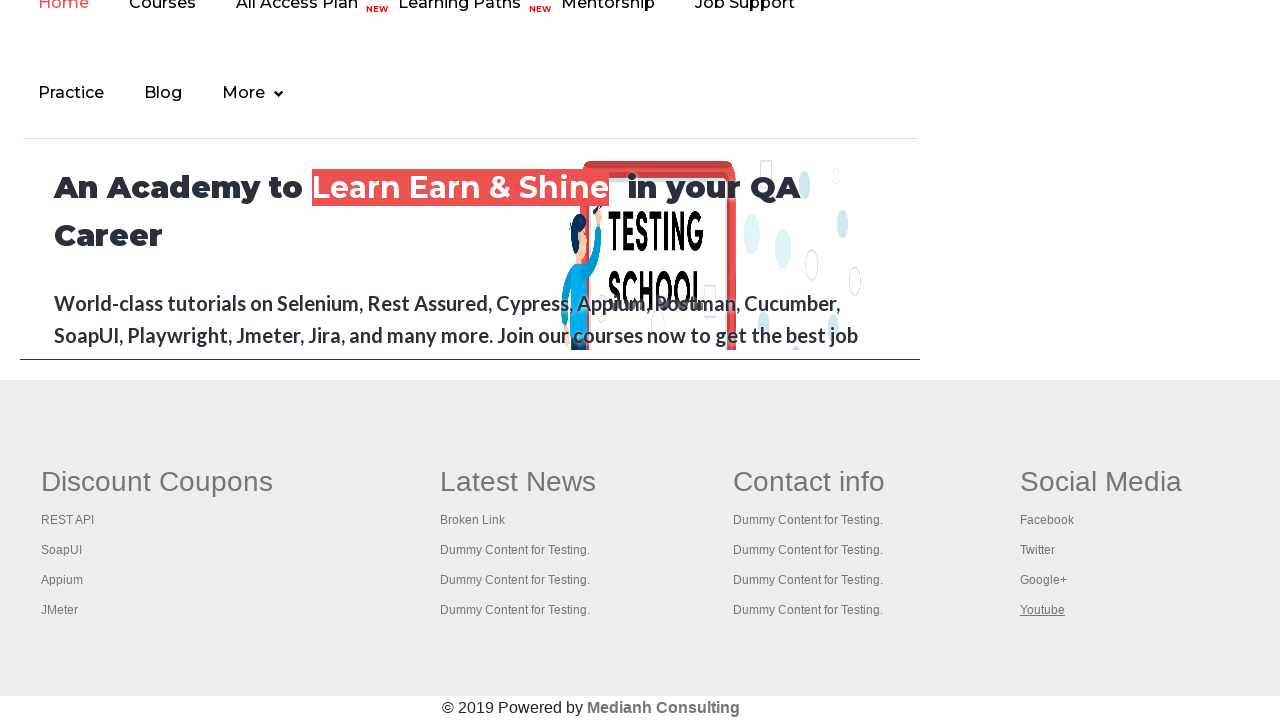

Closed new tab for footer link 20
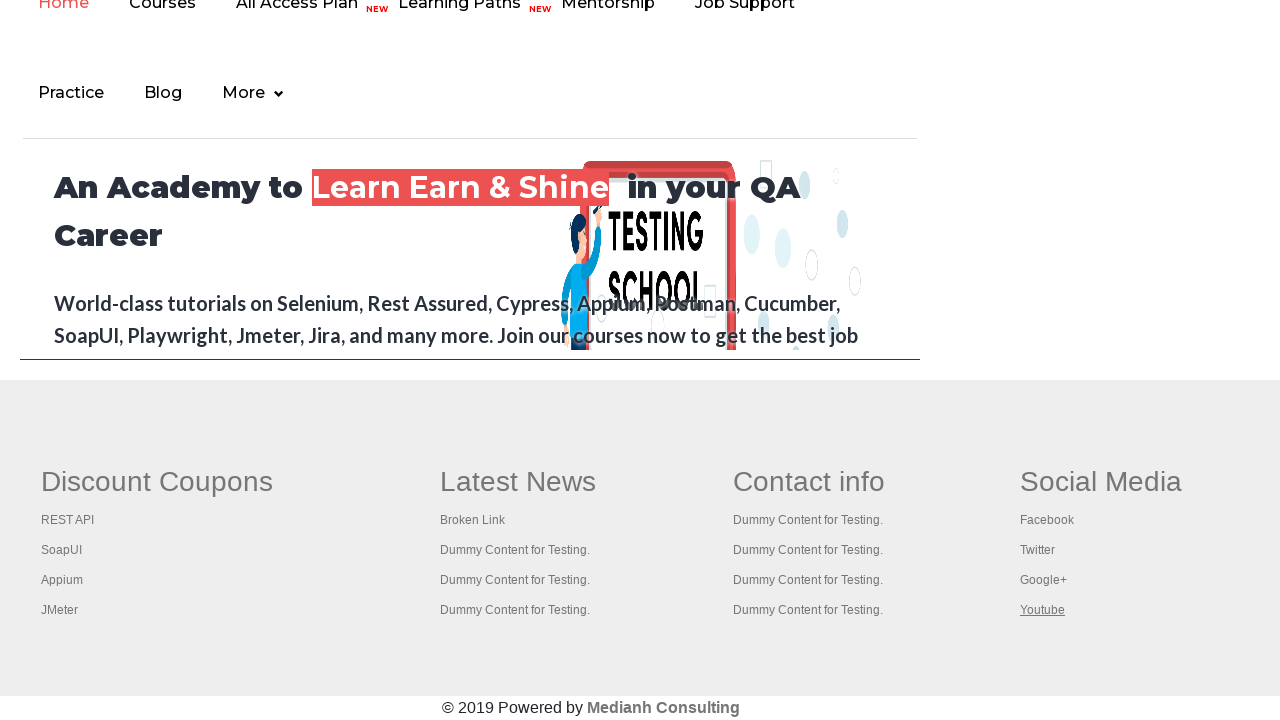

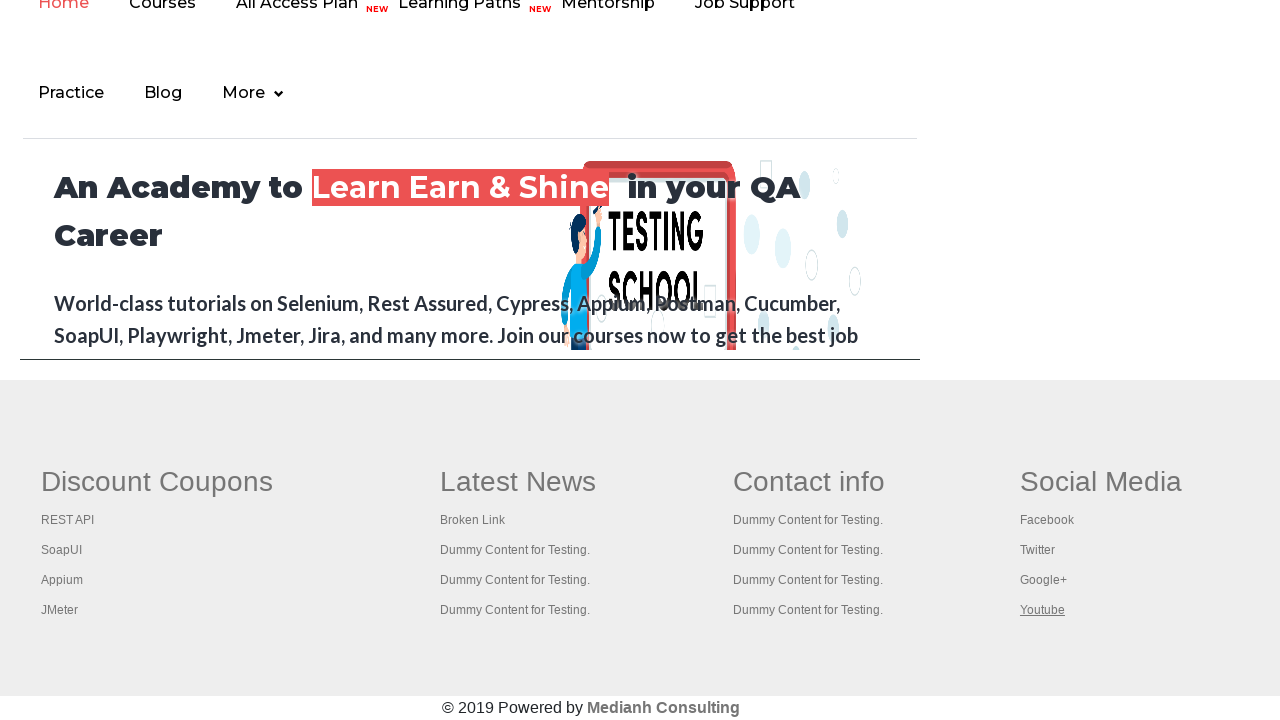